Tests filling a large form by entering text into all input fields and clicking the submit button

Starting URL: http://suninjuly.github.io/huge_form.html

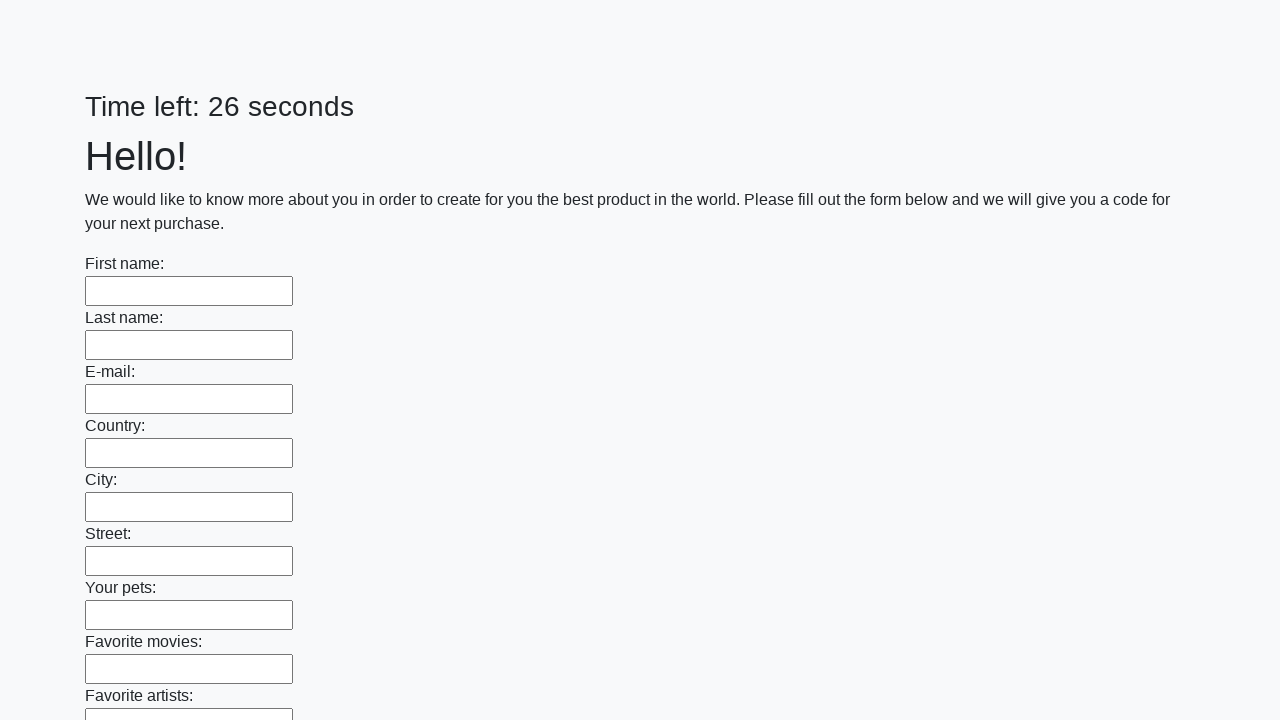

Navigated to huge form page
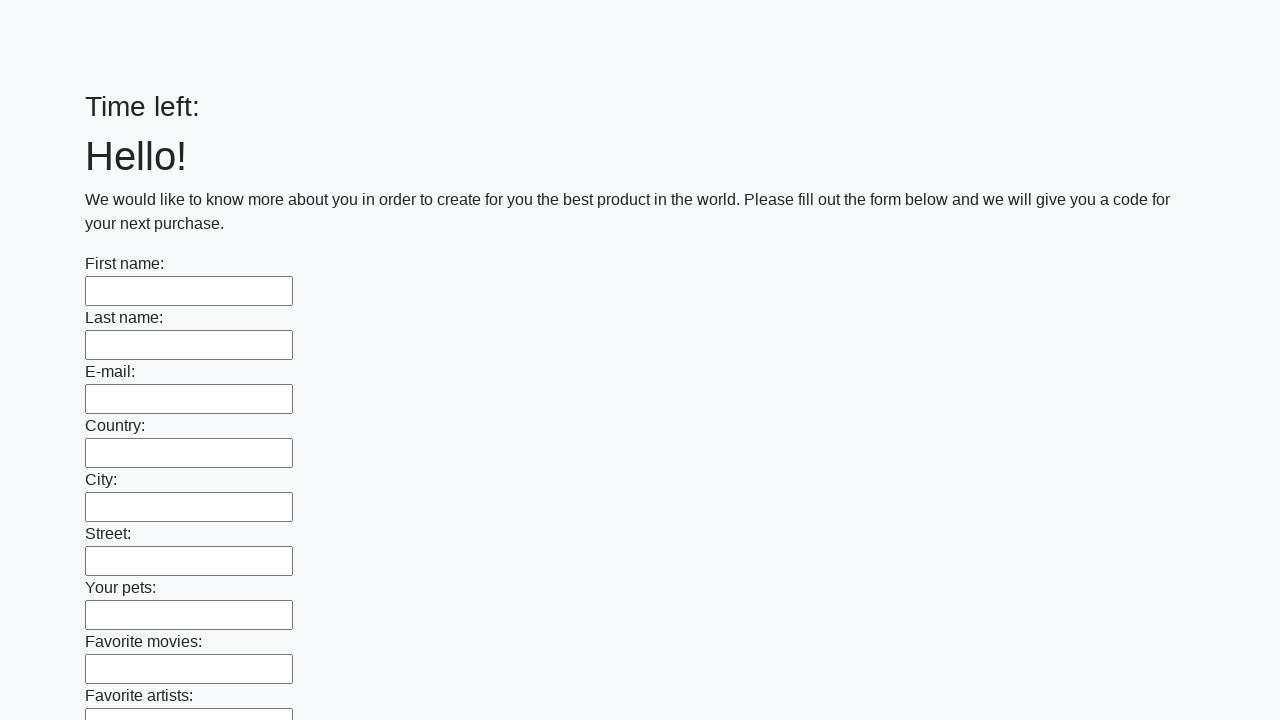

Filled input field with text 'Мой ответ' on input >> nth=0
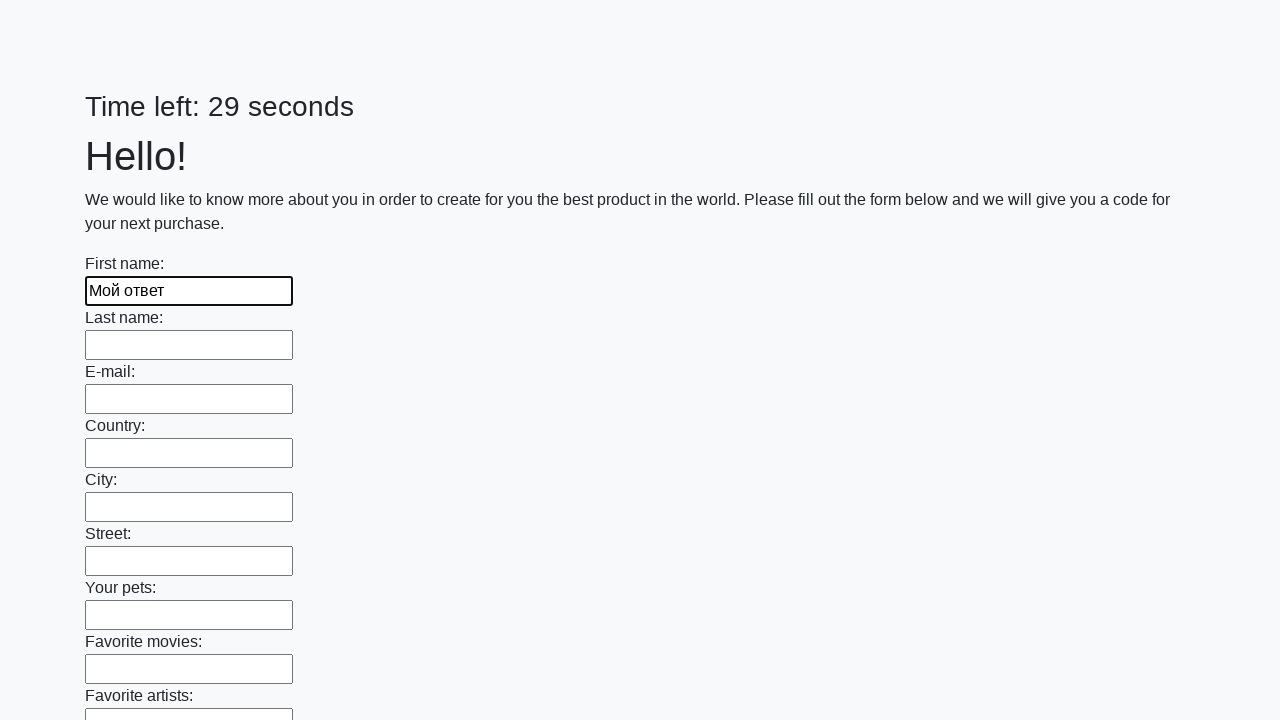

Filled input field with text 'Мой ответ' on input >> nth=1
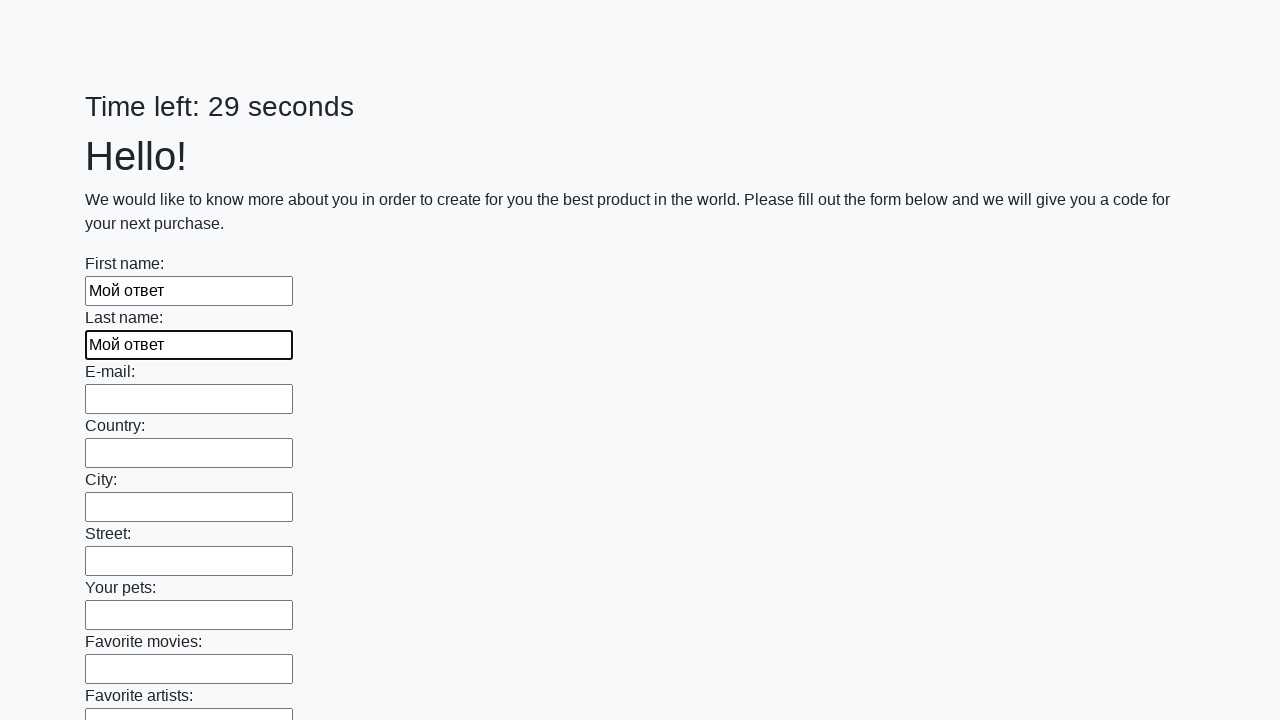

Filled input field with text 'Мой ответ' on input >> nth=2
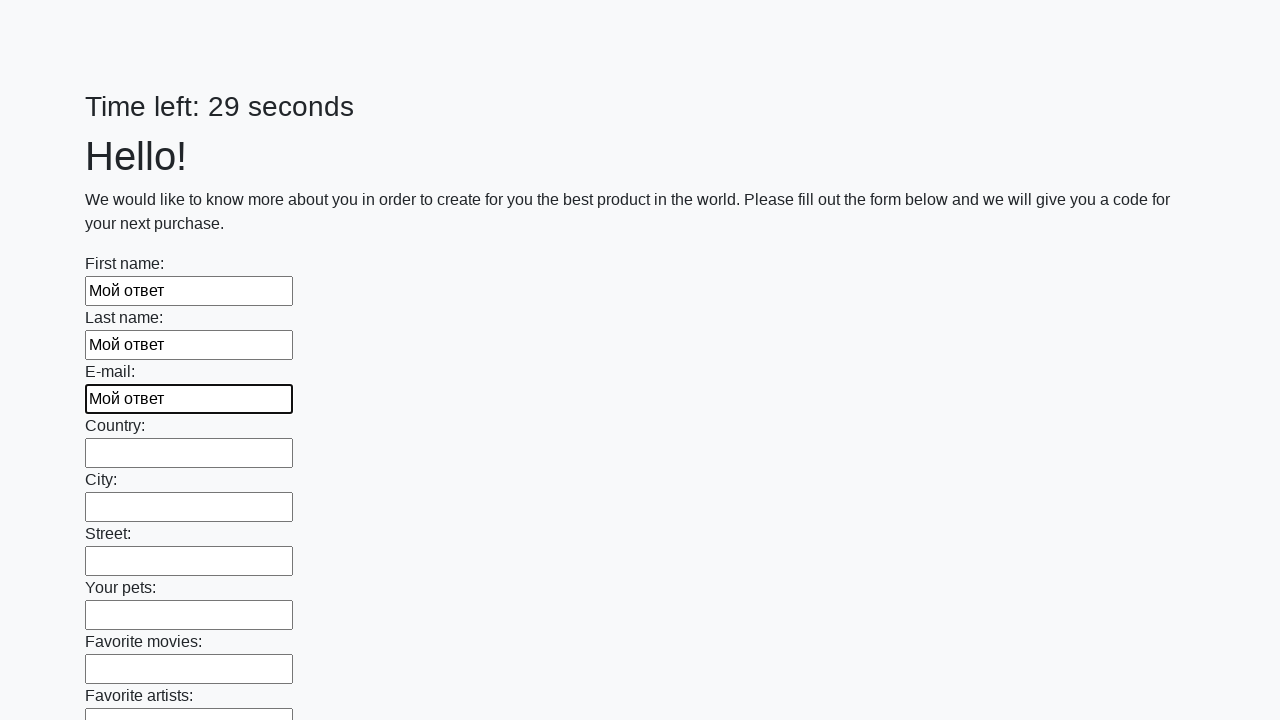

Filled input field with text 'Мой ответ' on input >> nth=3
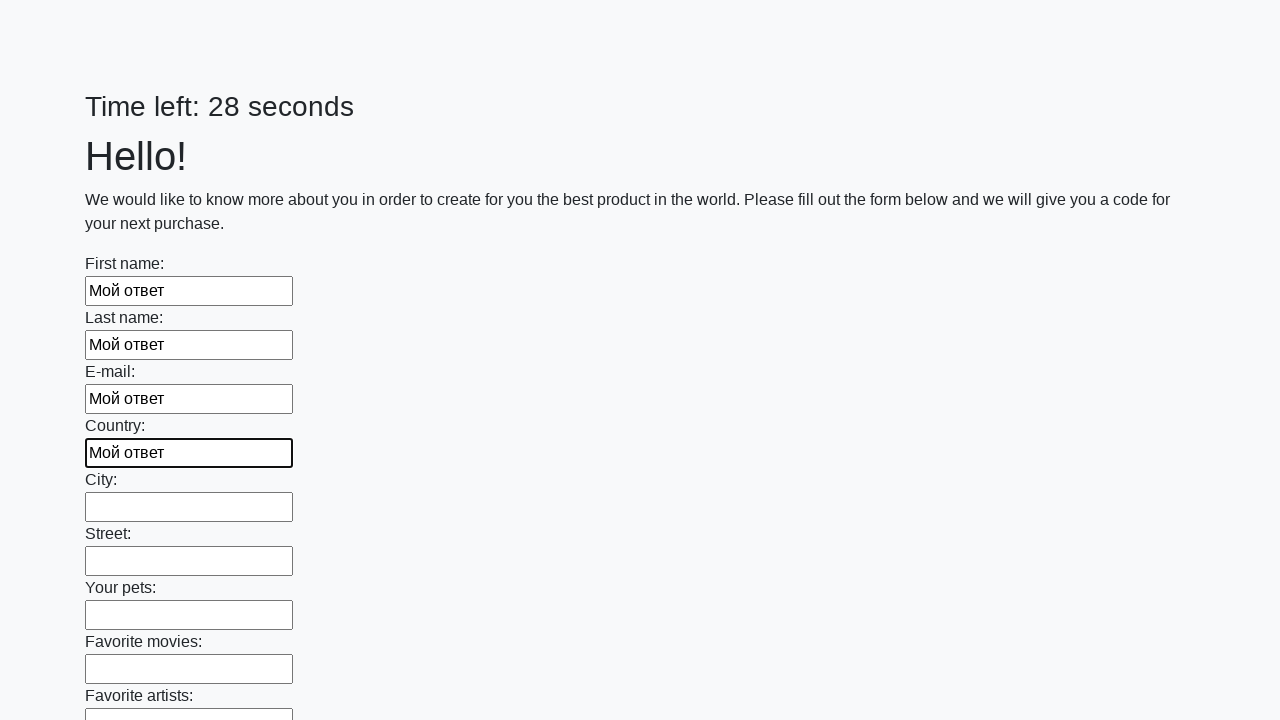

Filled input field with text 'Мой ответ' on input >> nth=4
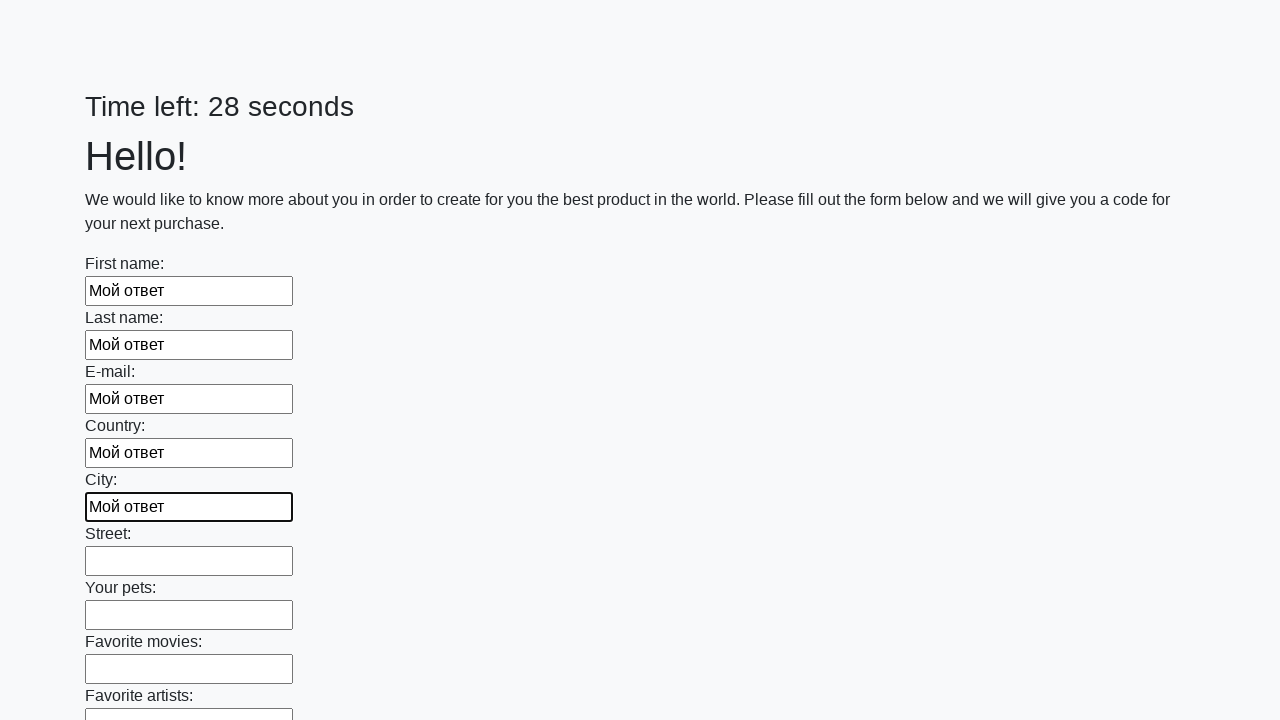

Filled input field with text 'Мой ответ' on input >> nth=5
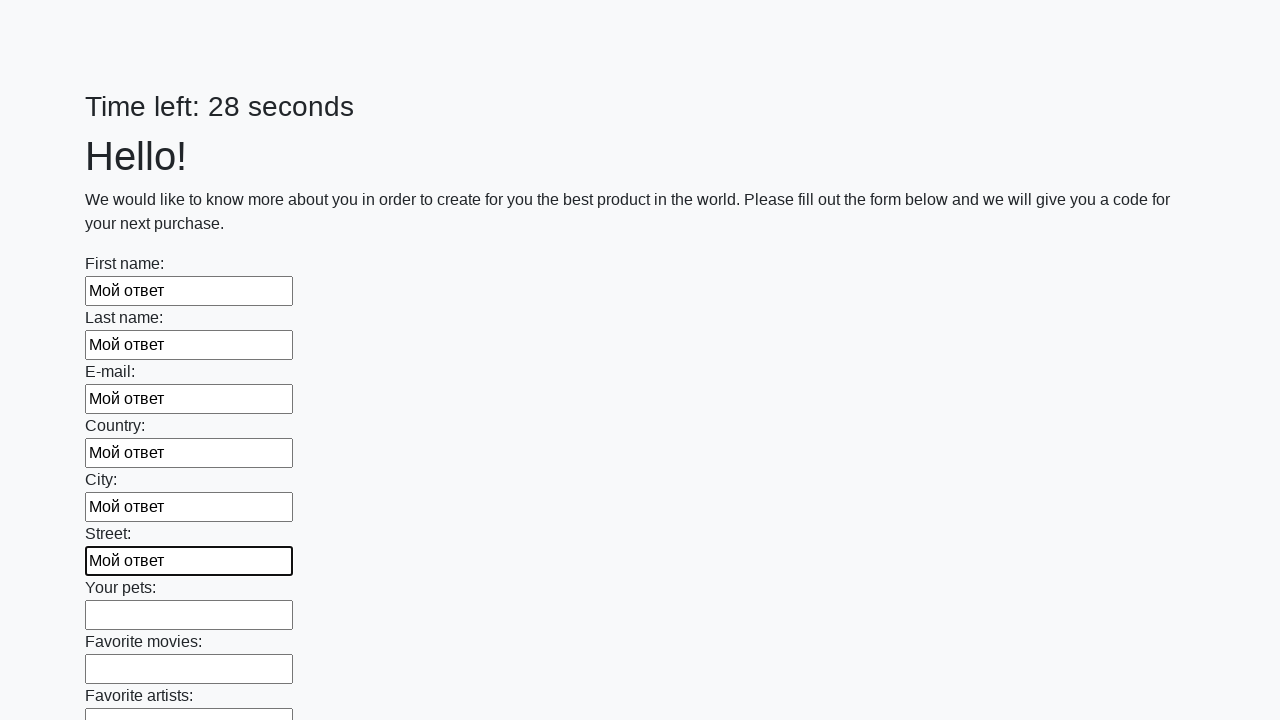

Filled input field with text 'Мой ответ' on input >> nth=6
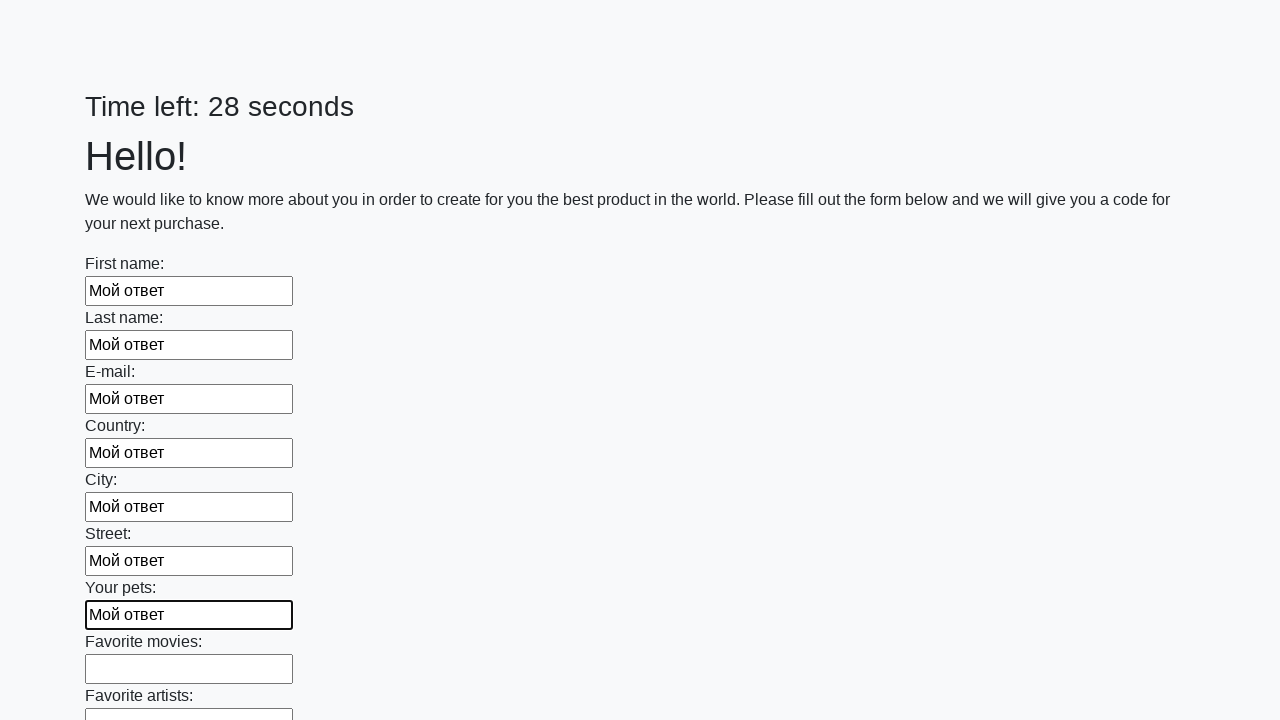

Filled input field with text 'Мой ответ' on input >> nth=7
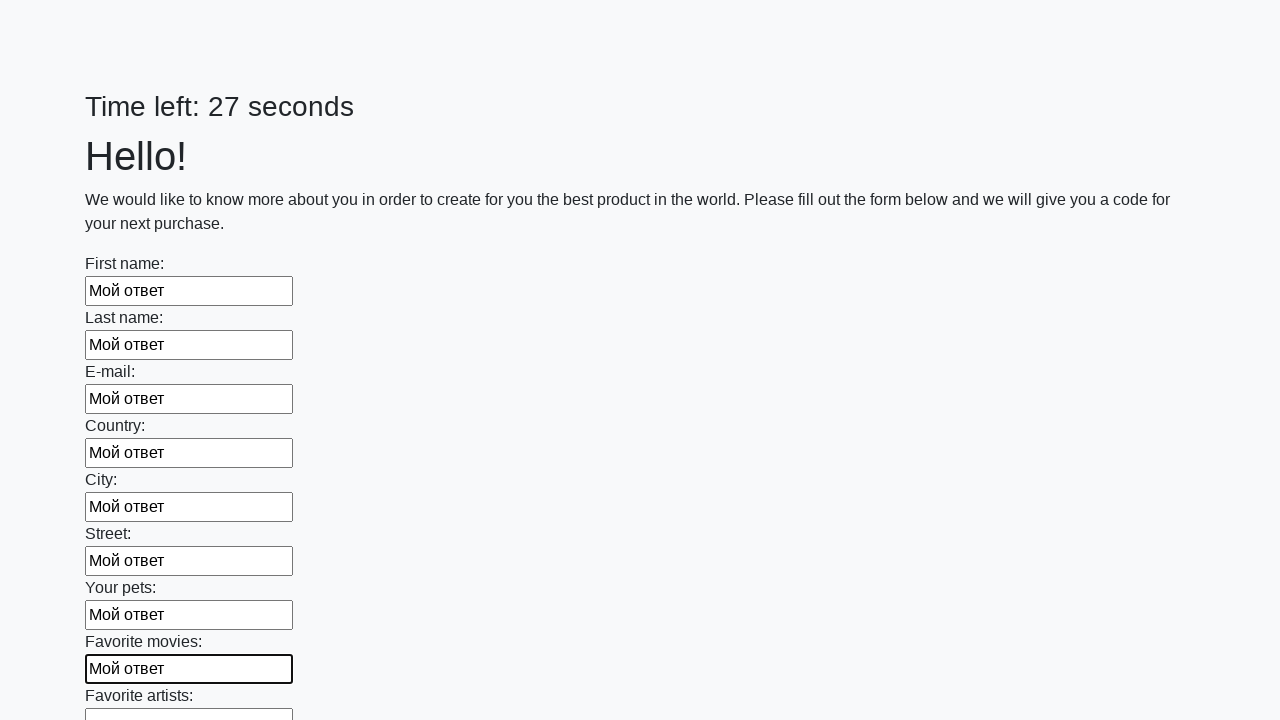

Filled input field with text 'Мой ответ' on input >> nth=8
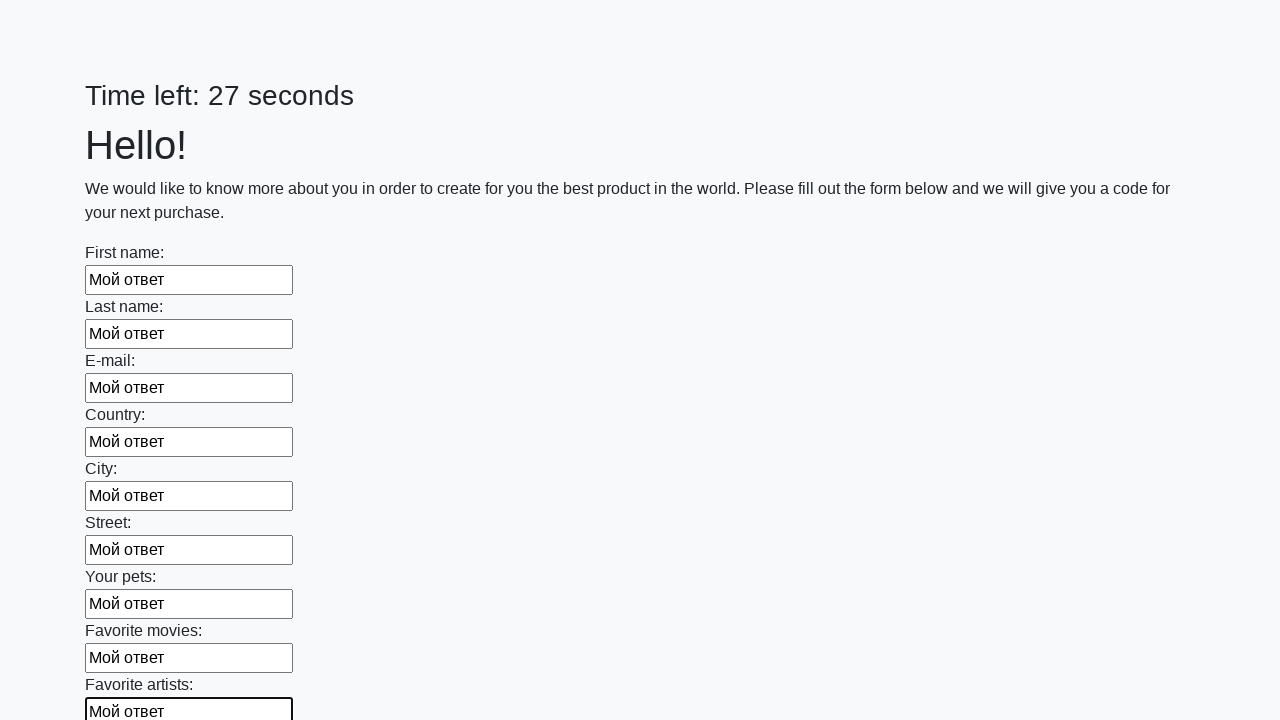

Filled input field with text 'Мой ответ' on input >> nth=9
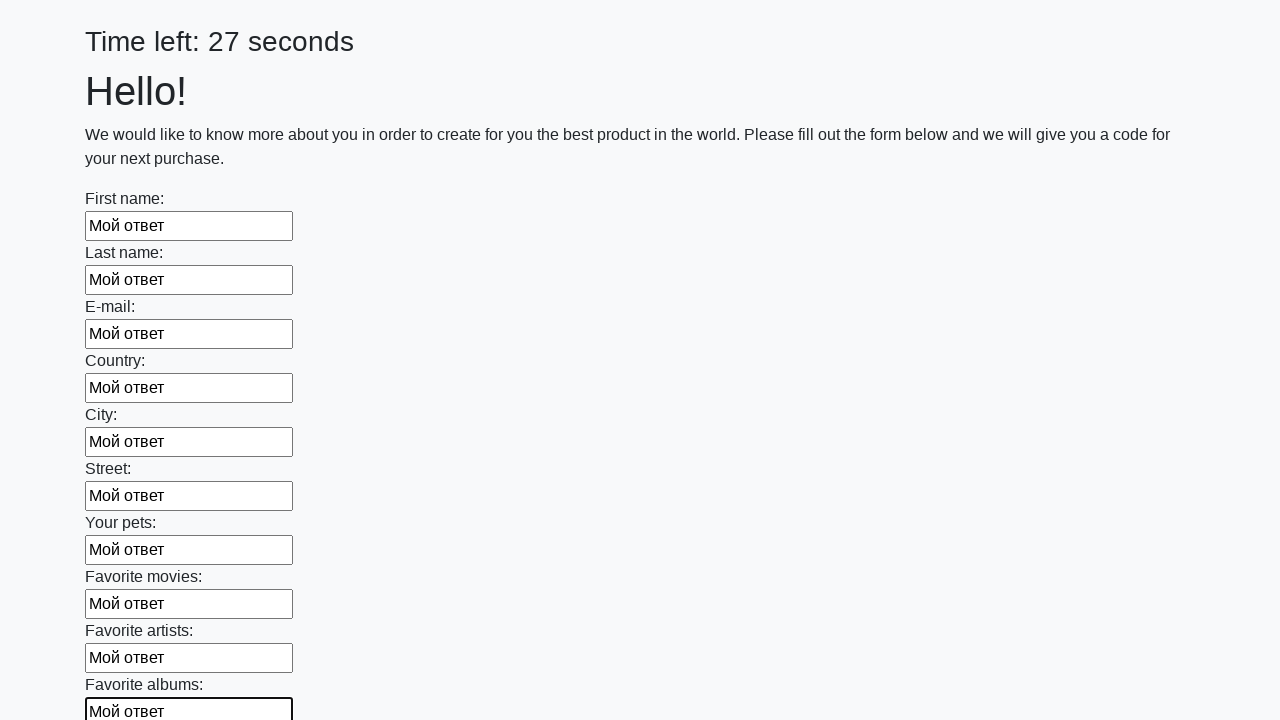

Filled input field with text 'Мой ответ' on input >> nth=10
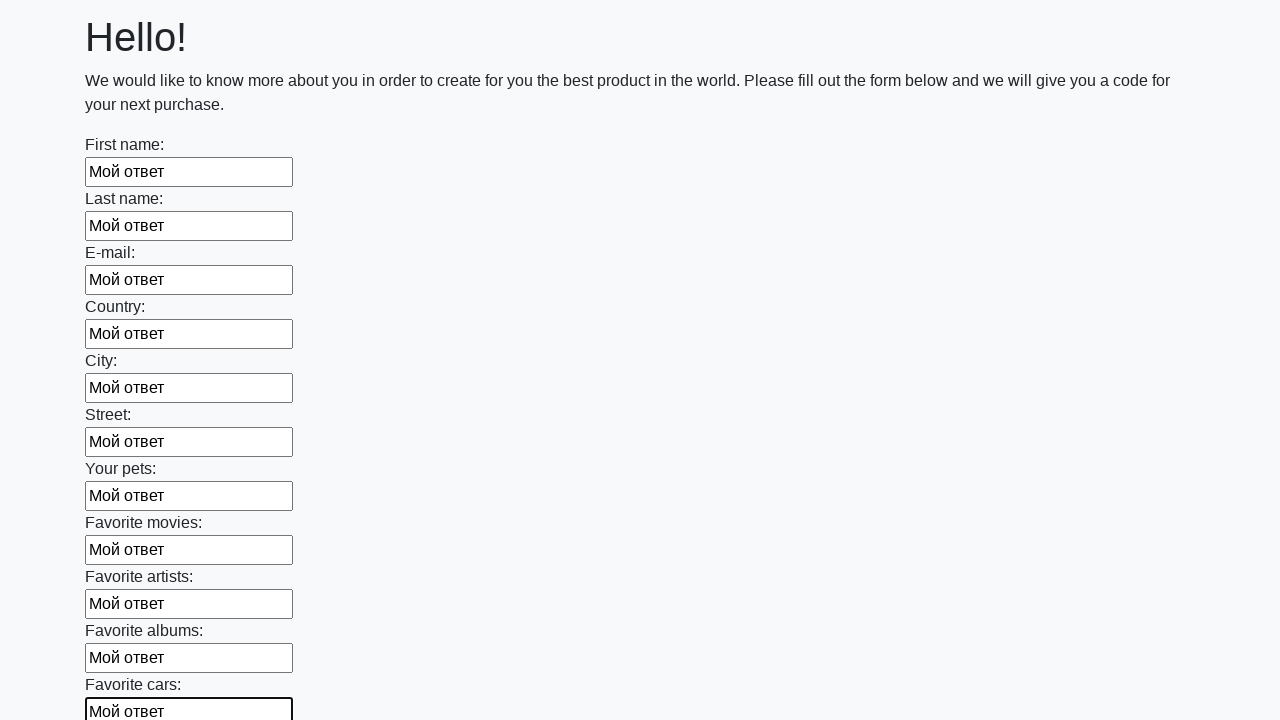

Filled input field with text 'Мой ответ' on input >> nth=11
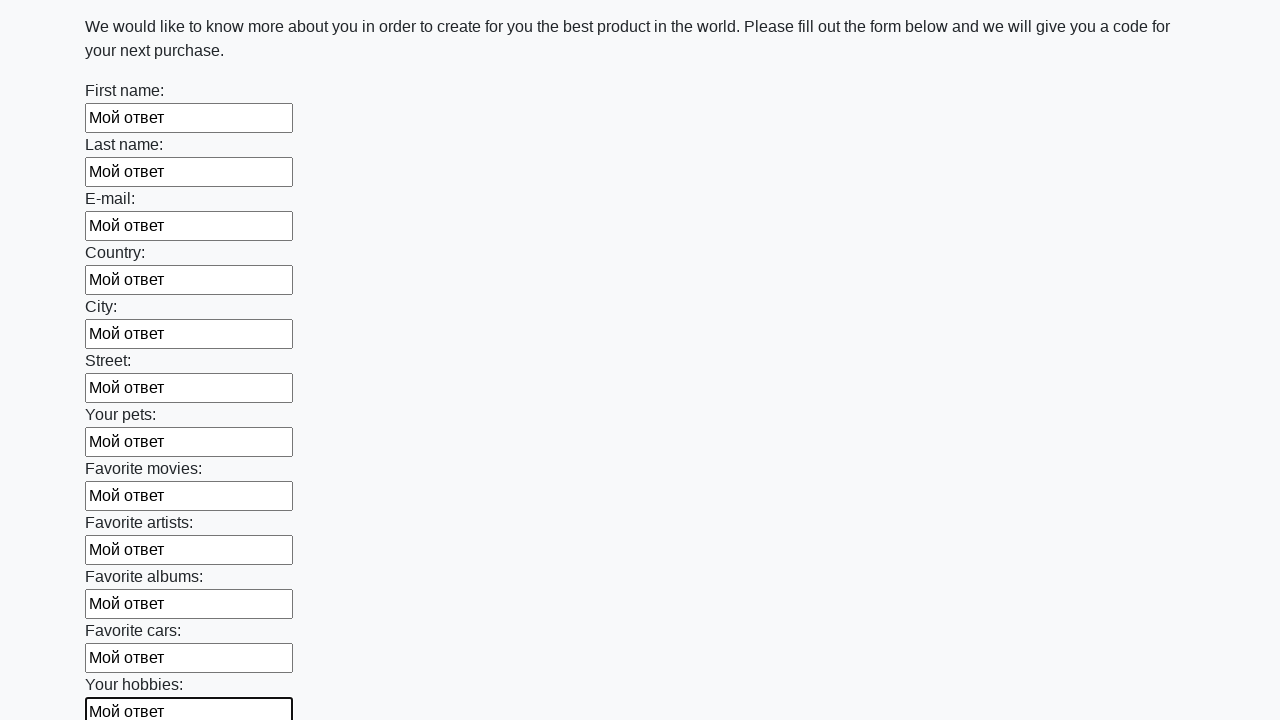

Filled input field with text 'Мой ответ' on input >> nth=12
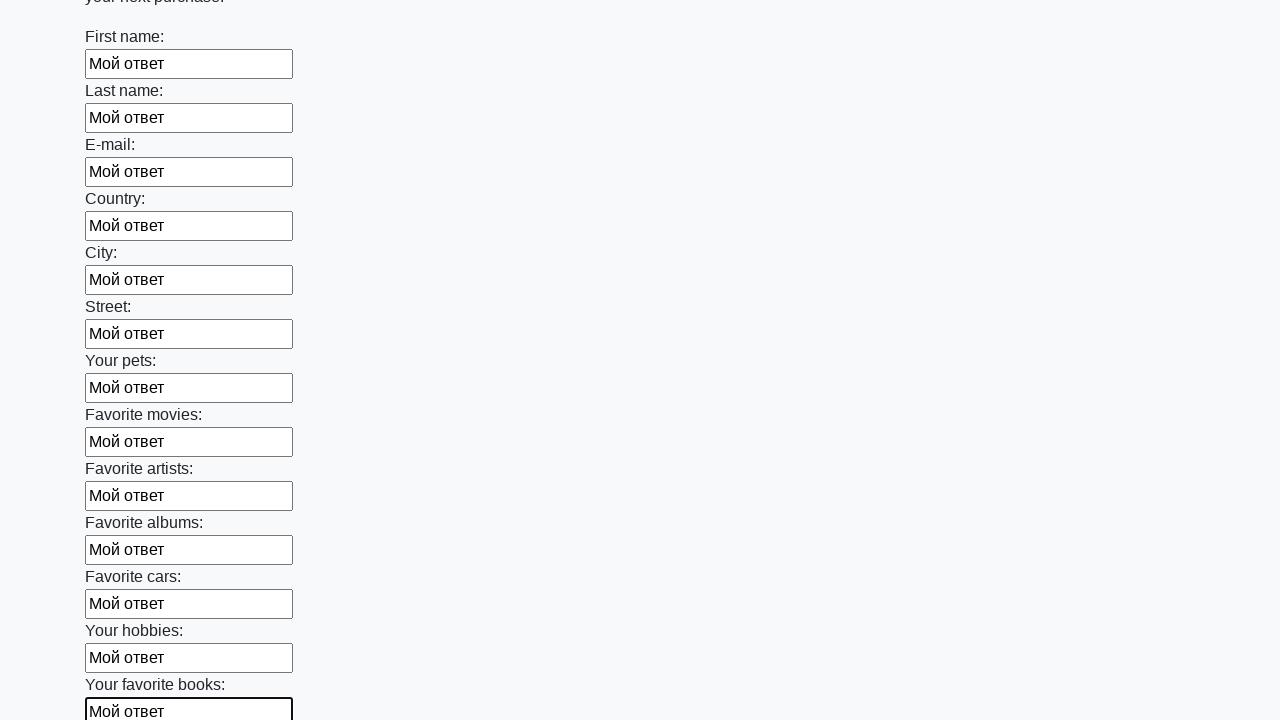

Filled input field with text 'Мой ответ' on input >> nth=13
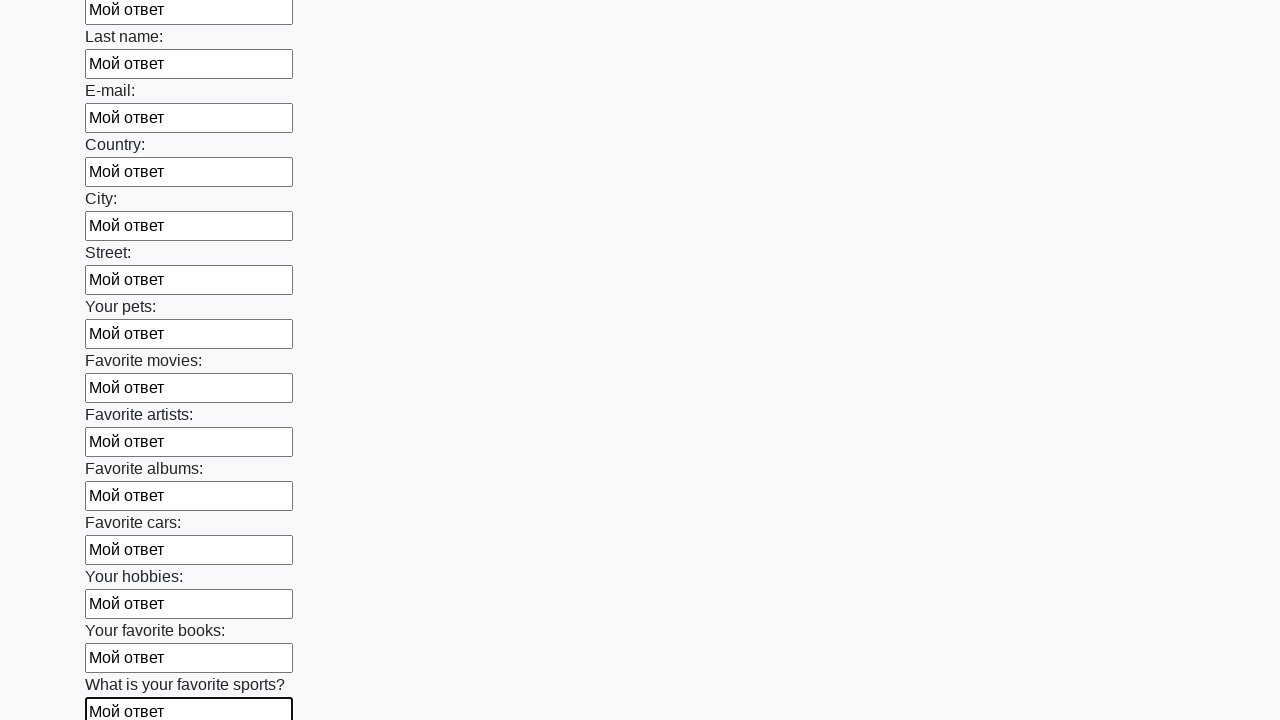

Filled input field with text 'Мой ответ' on input >> nth=14
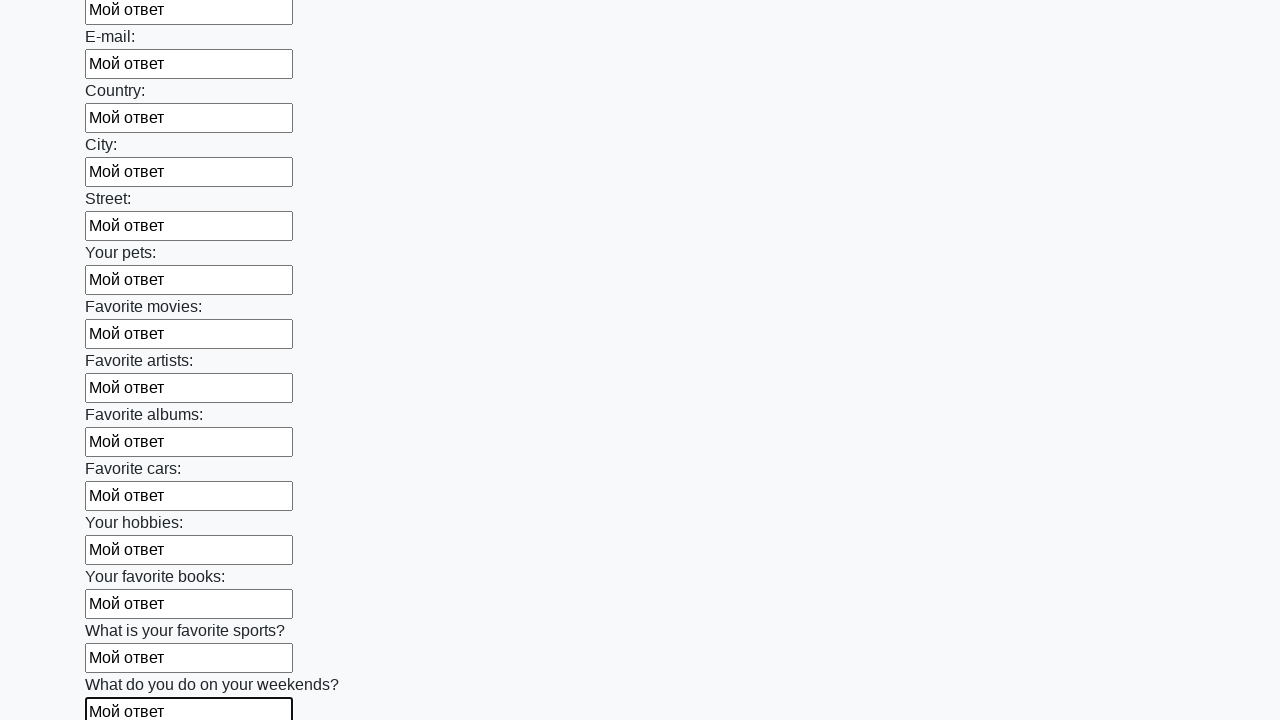

Filled input field with text 'Мой ответ' on input >> nth=15
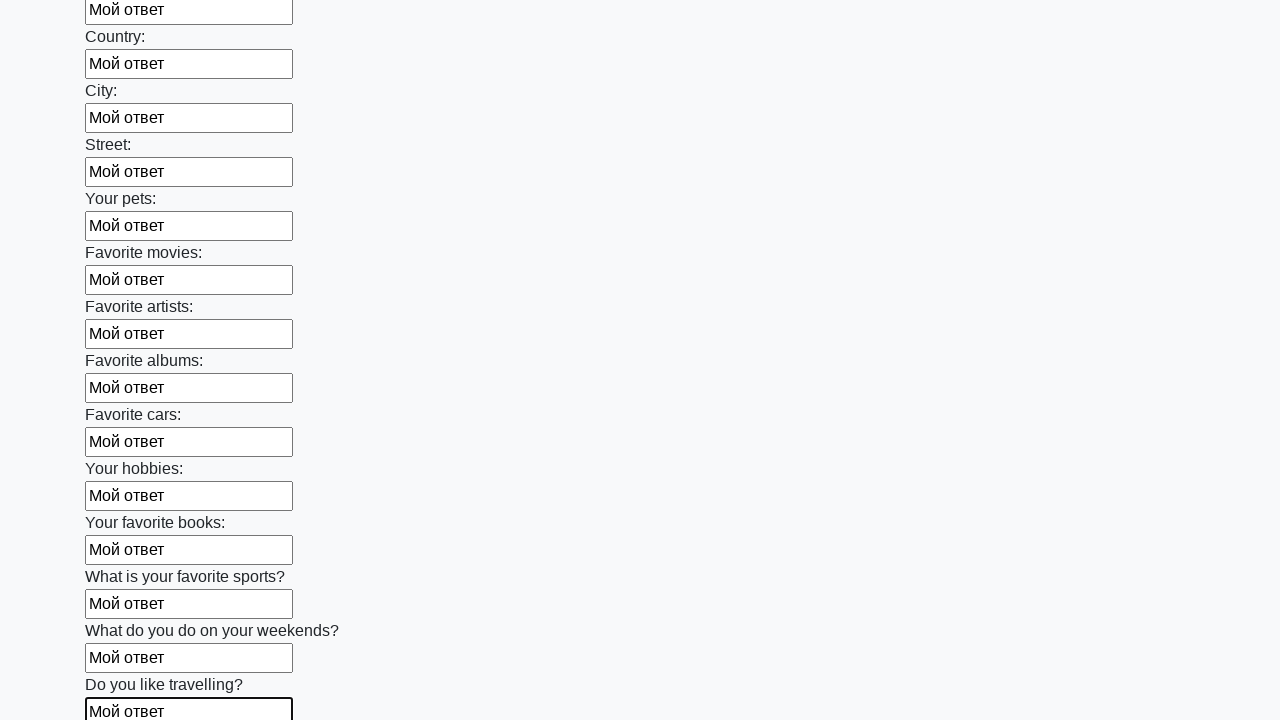

Filled input field with text 'Мой ответ' on input >> nth=16
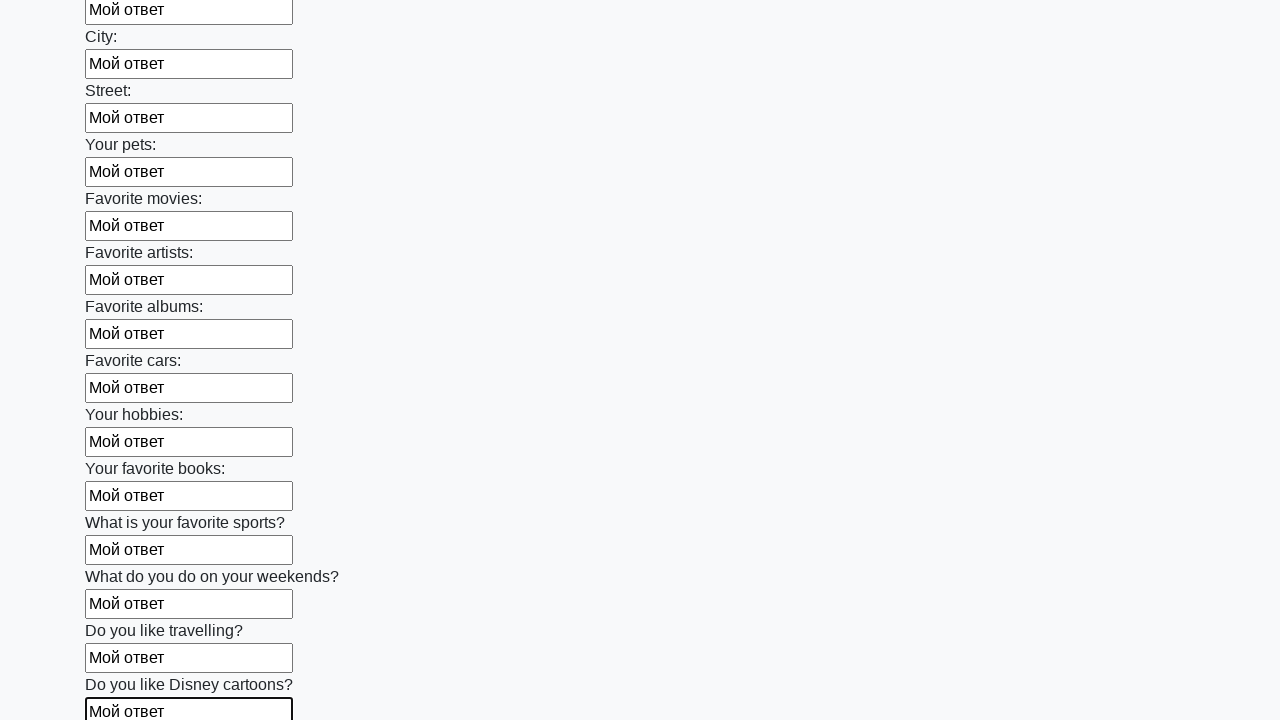

Filled input field with text 'Мой ответ' on input >> nth=17
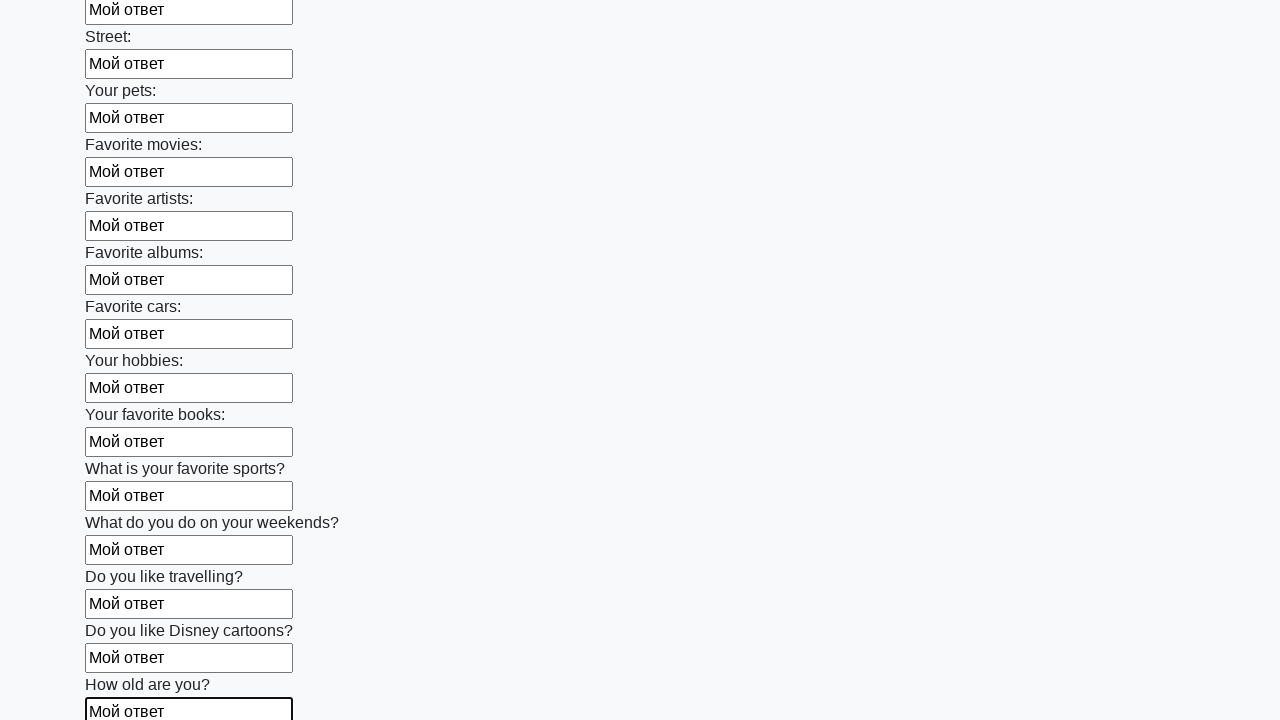

Filled input field with text 'Мой ответ' on input >> nth=18
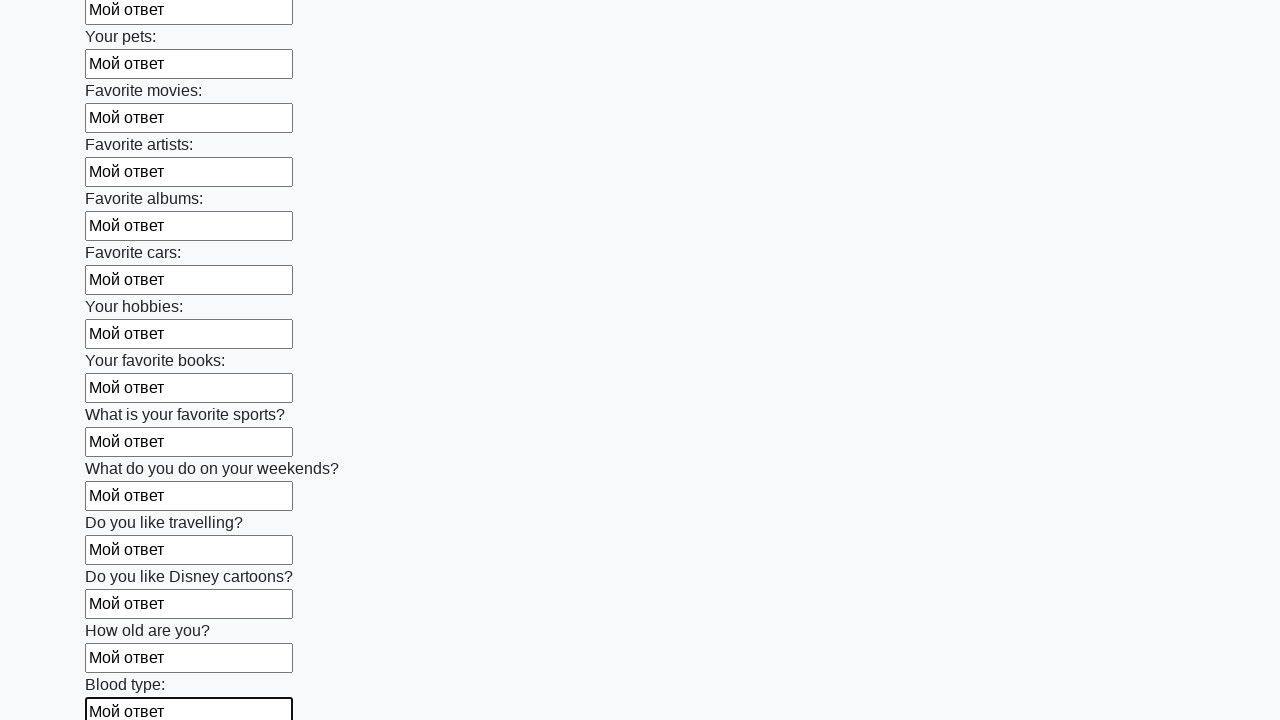

Filled input field with text 'Мой ответ' on input >> nth=19
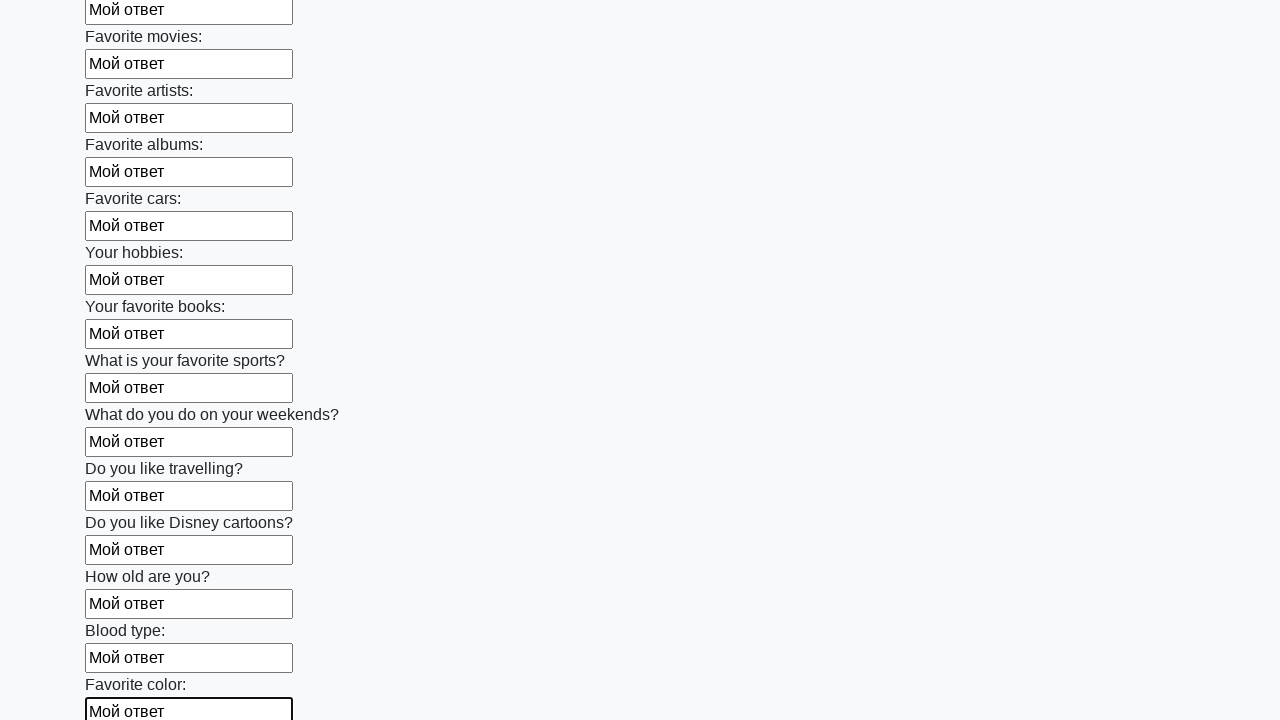

Filled input field with text 'Мой ответ' on input >> nth=20
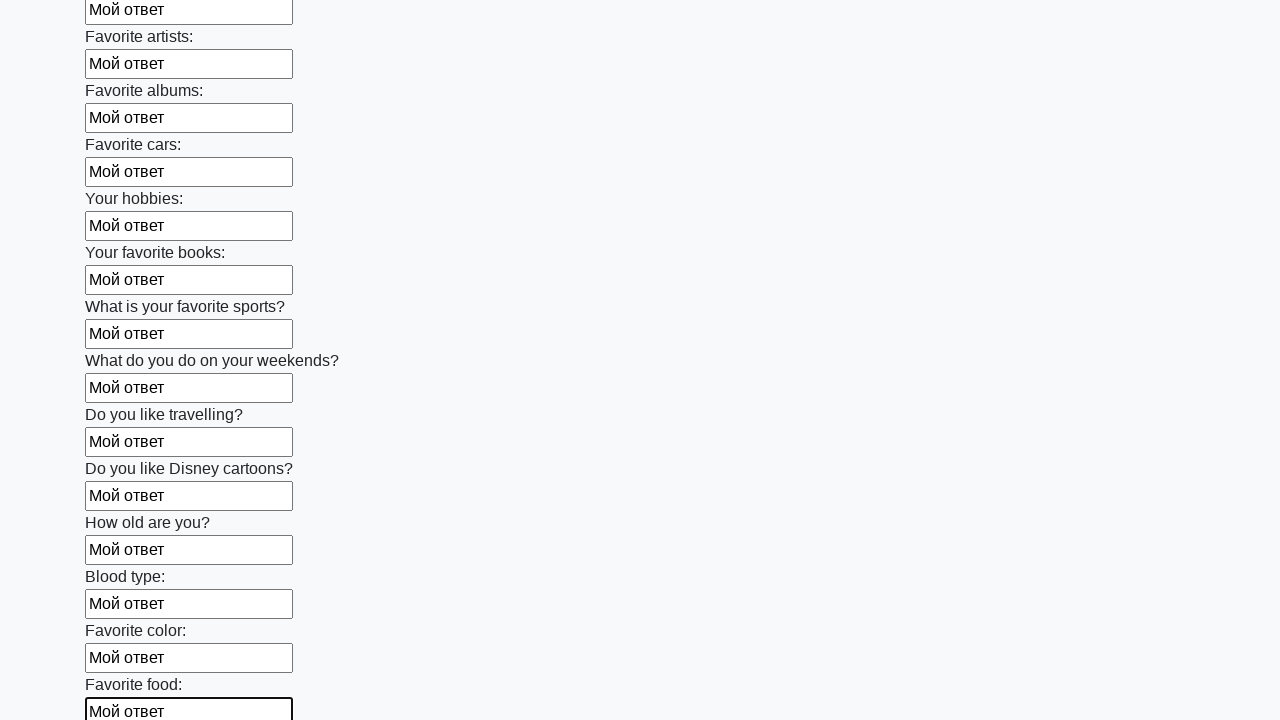

Filled input field with text 'Мой ответ' on input >> nth=21
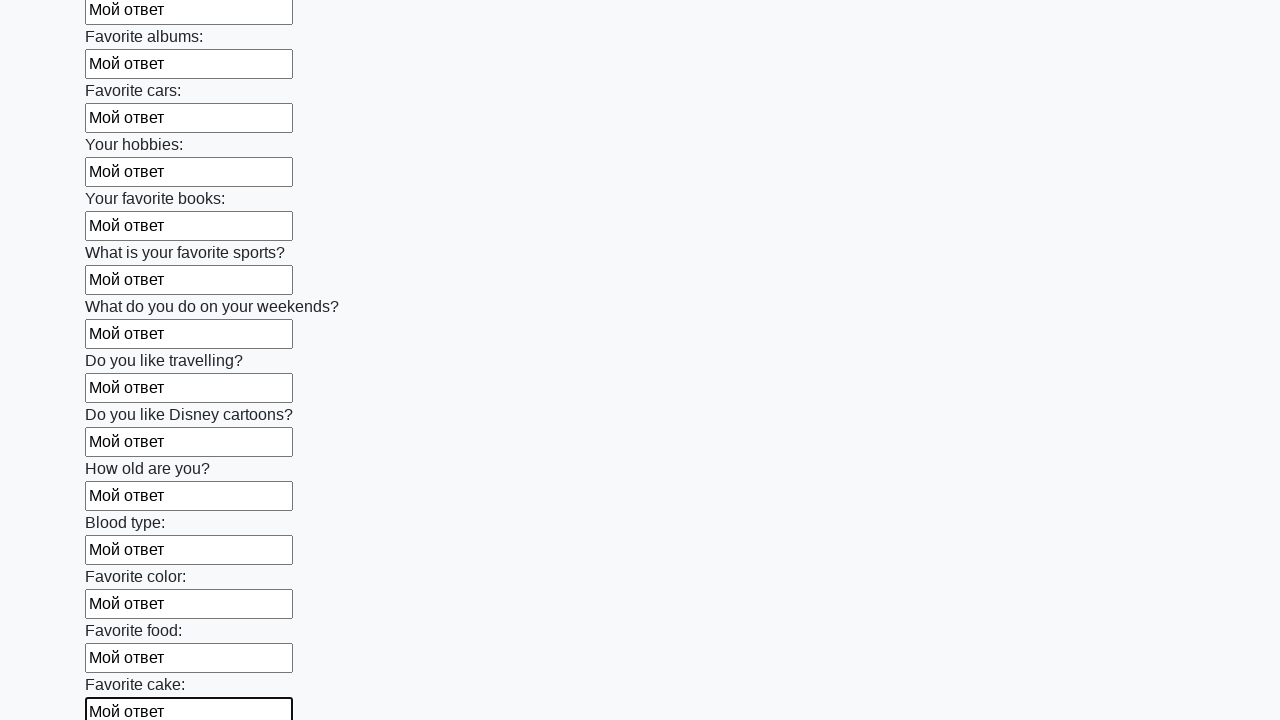

Filled input field with text 'Мой ответ' on input >> nth=22
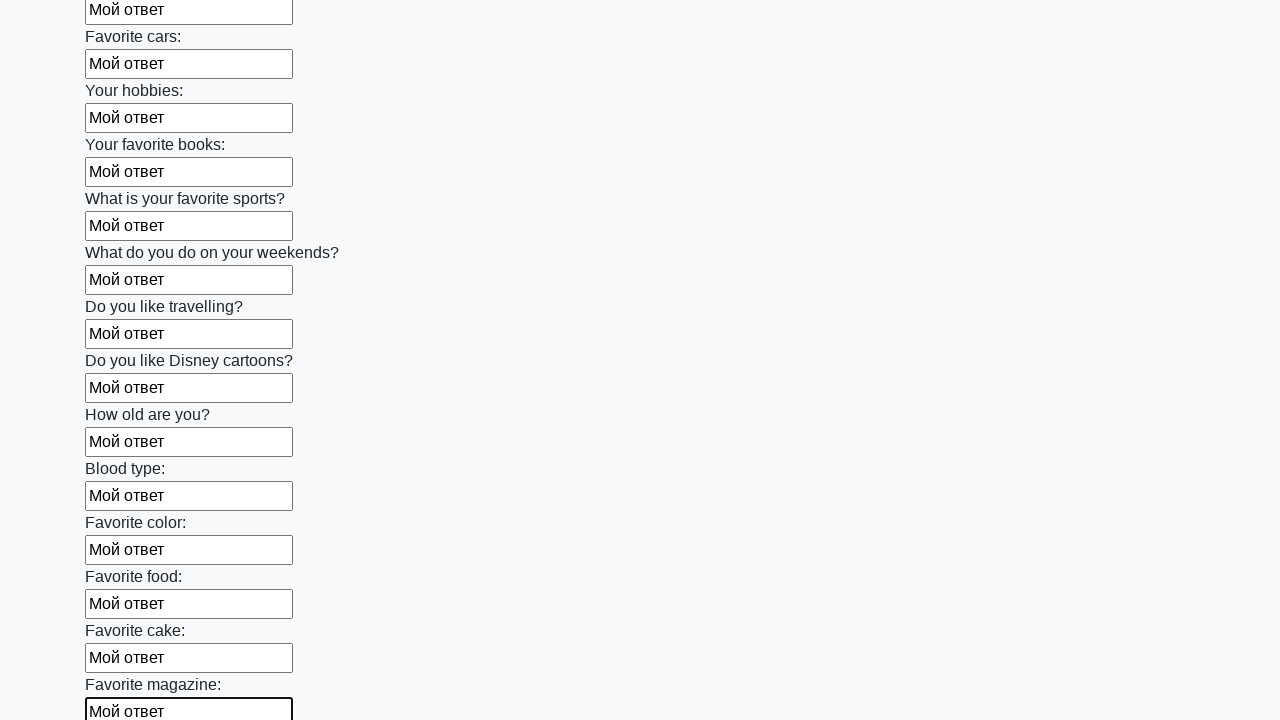

Filled input field with text 'Мой ответ' on input >> nth=23
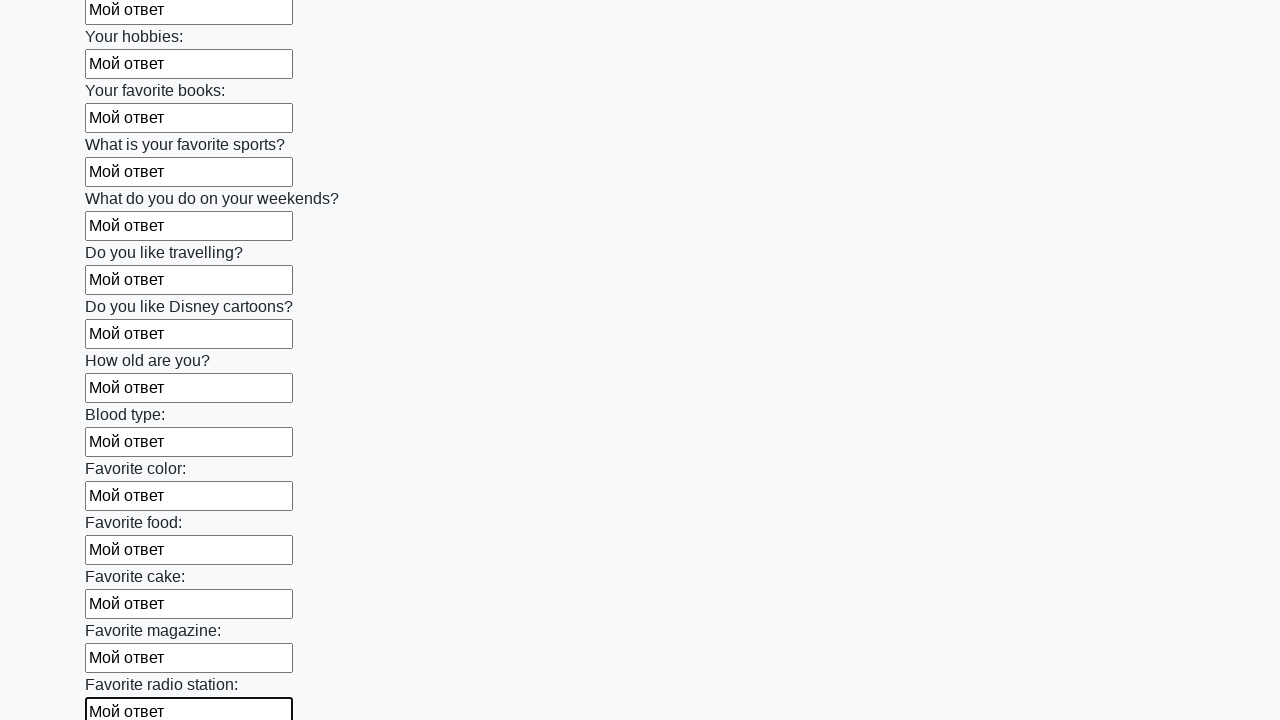

Filled input field with text 'Мой ответ' on input >> nth=24
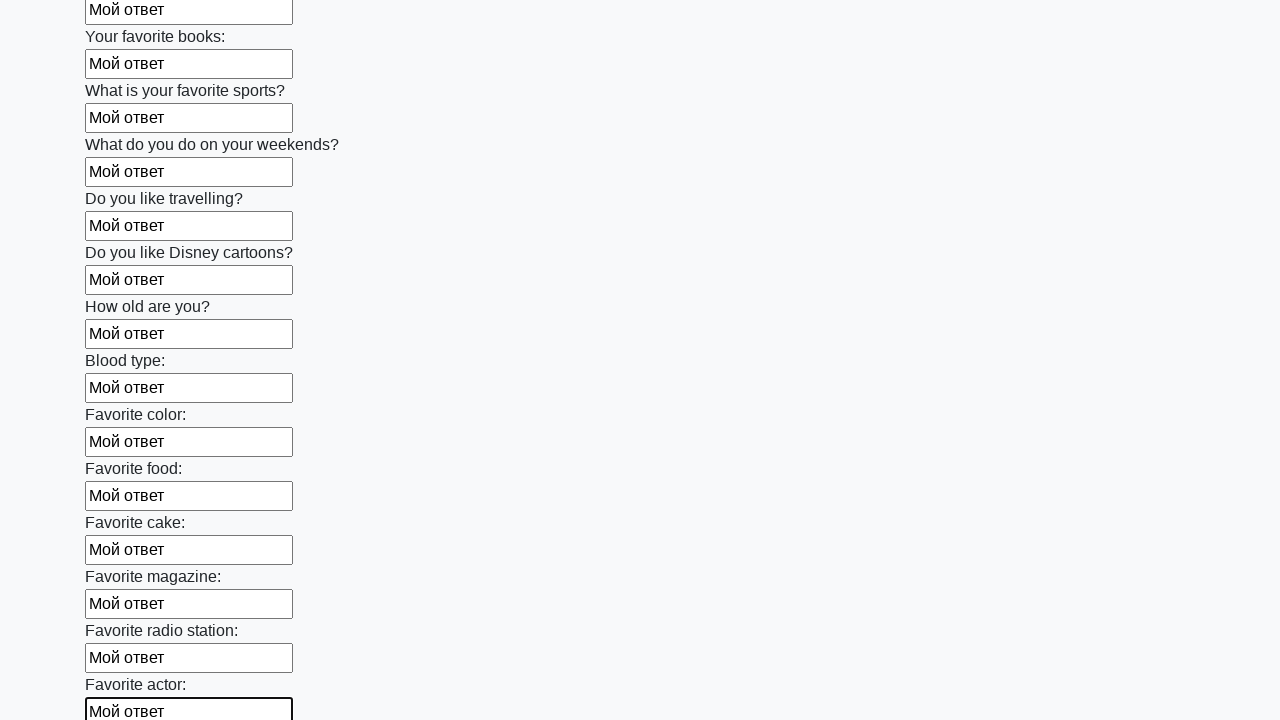

Filled input field with text 'Мой ответ' on input >> nth=25
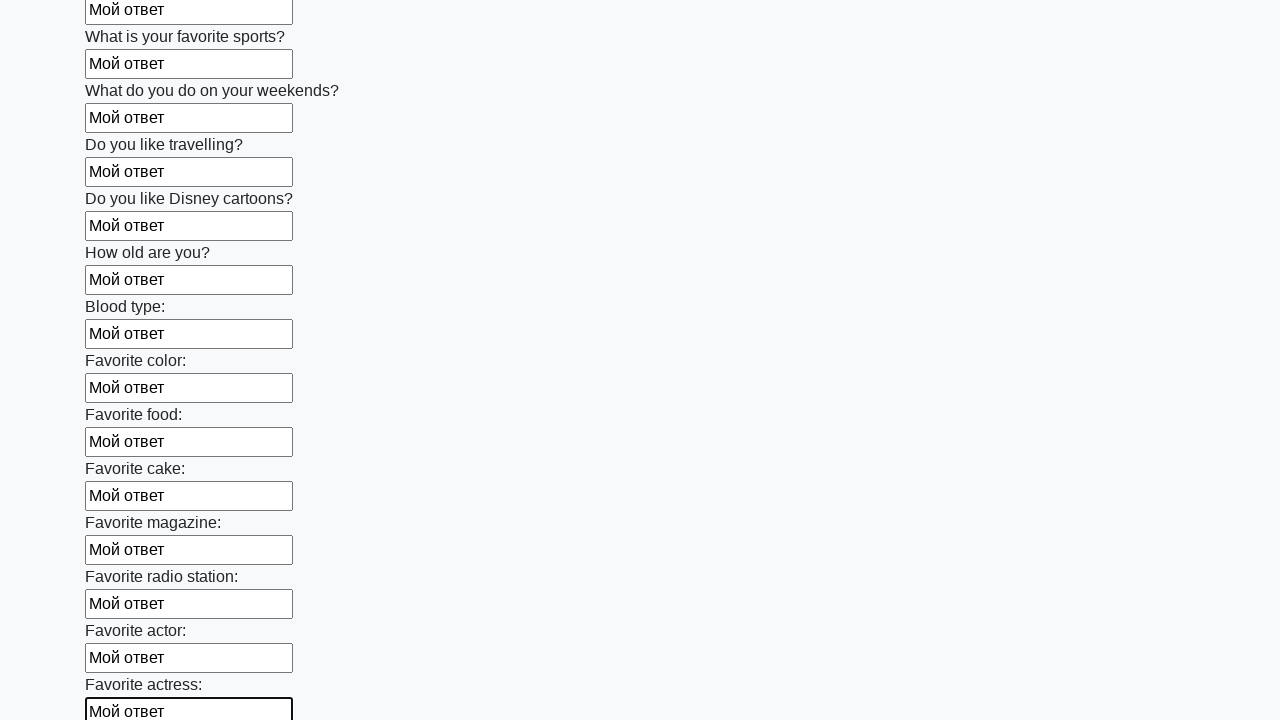

Filled input field with text 'Мой ответ' on input >> nth=26
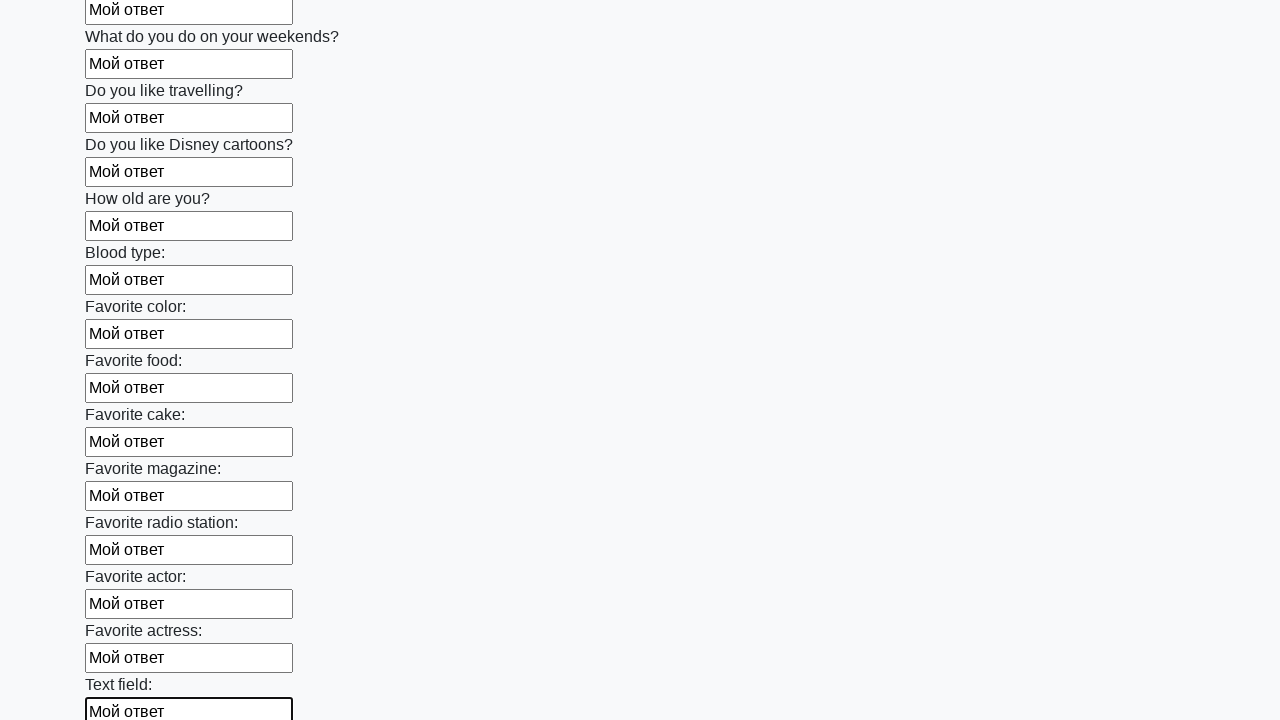

Filled input field with text 'Мой ответ' on input >> nth=27
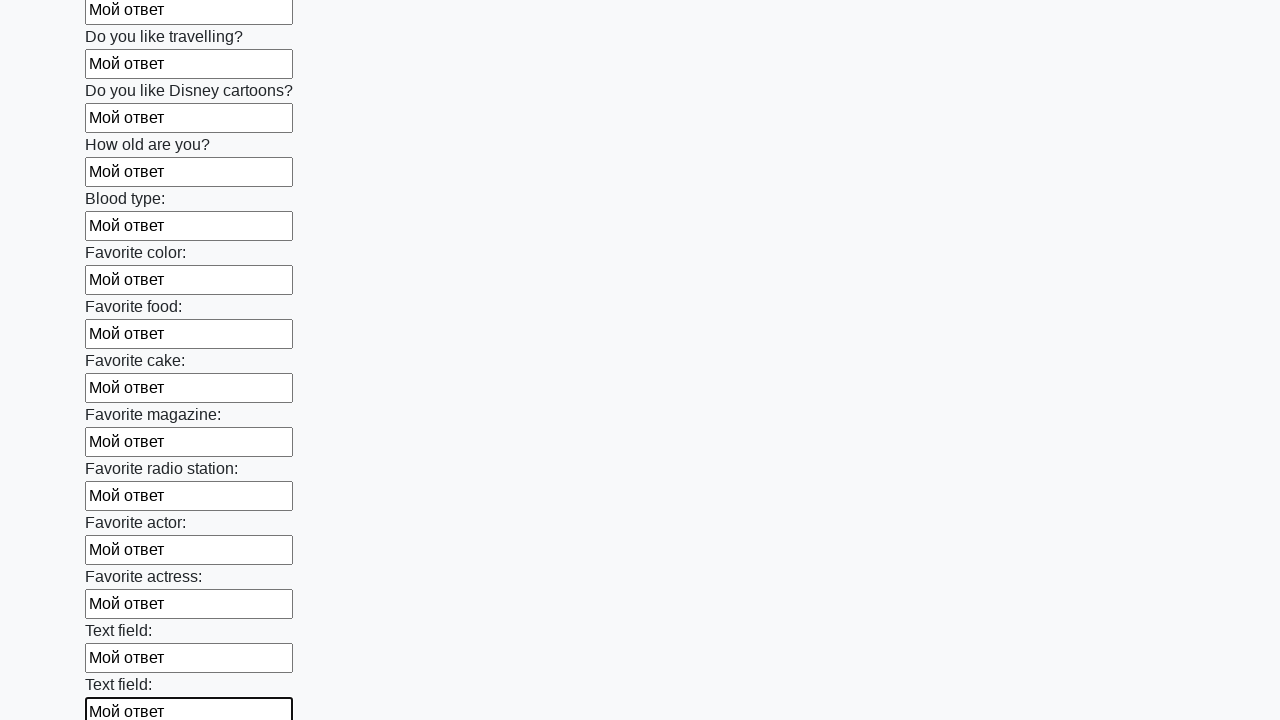

Filled input field with text 'Мой ответ' on input >> nth=28
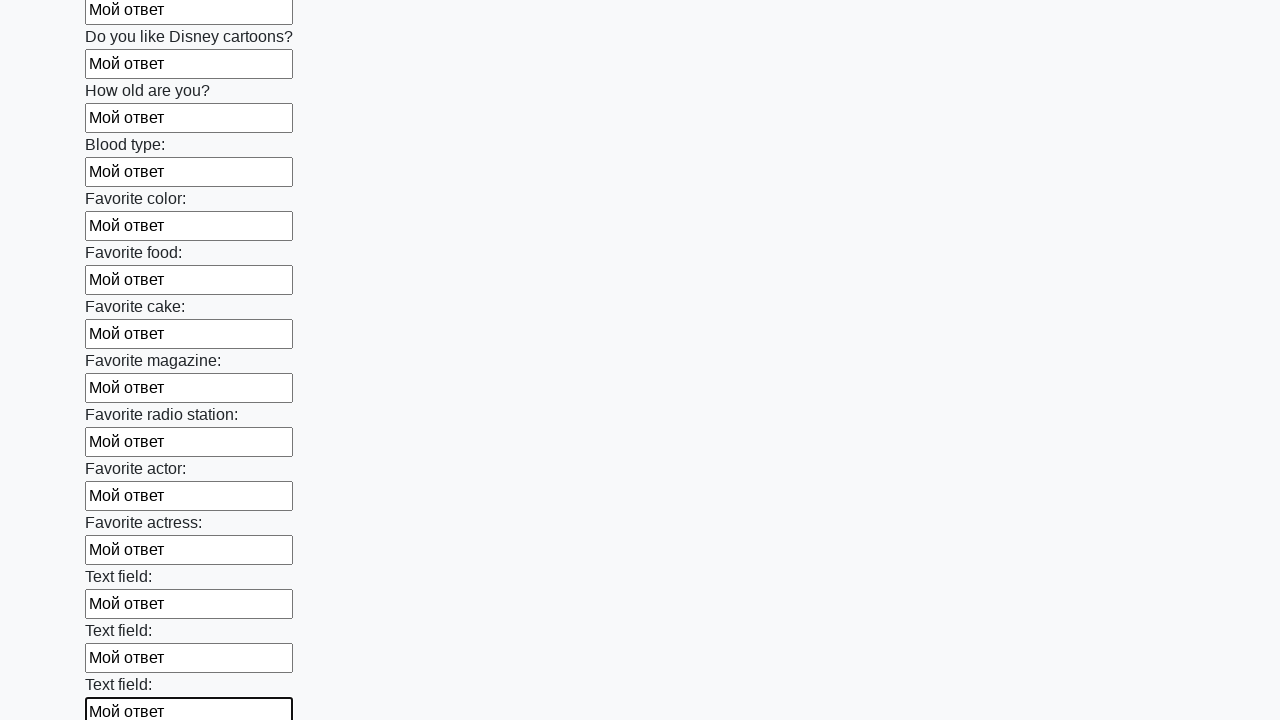

Filled input field with text 'Мой ответ' on input >> nth=29
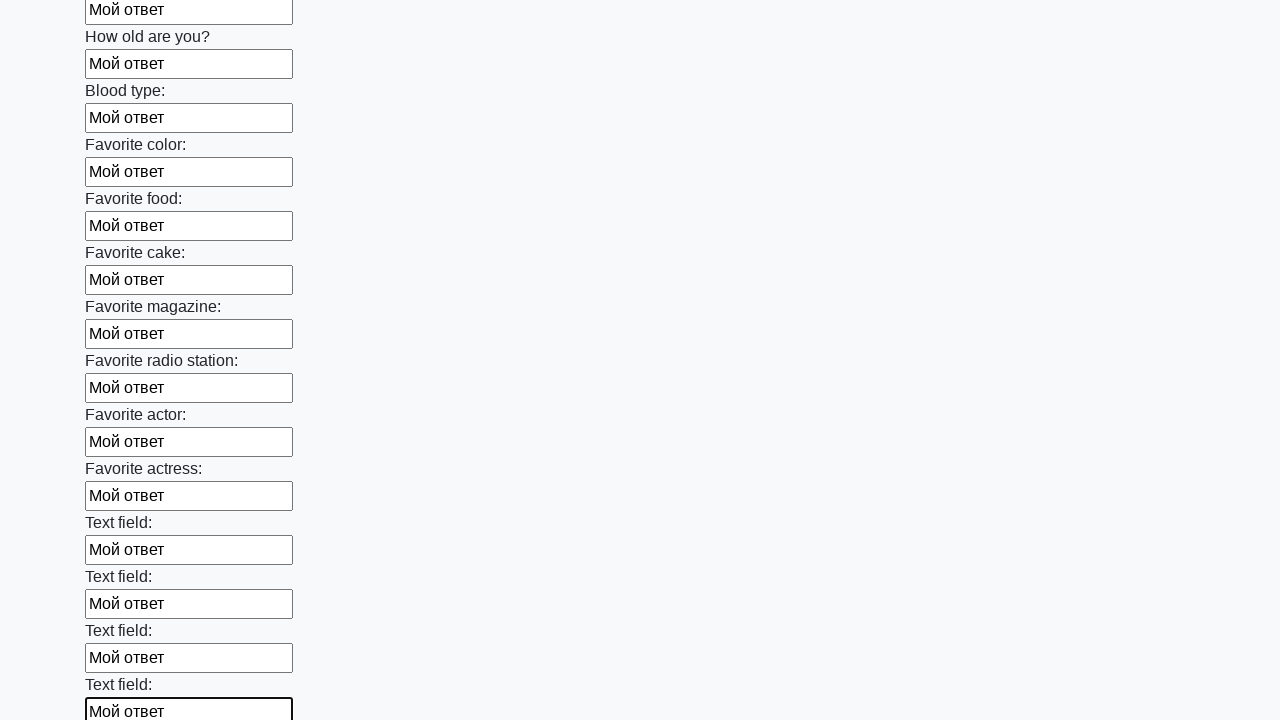

Filled input field with text 'Мой ответ' on input >> nth=30
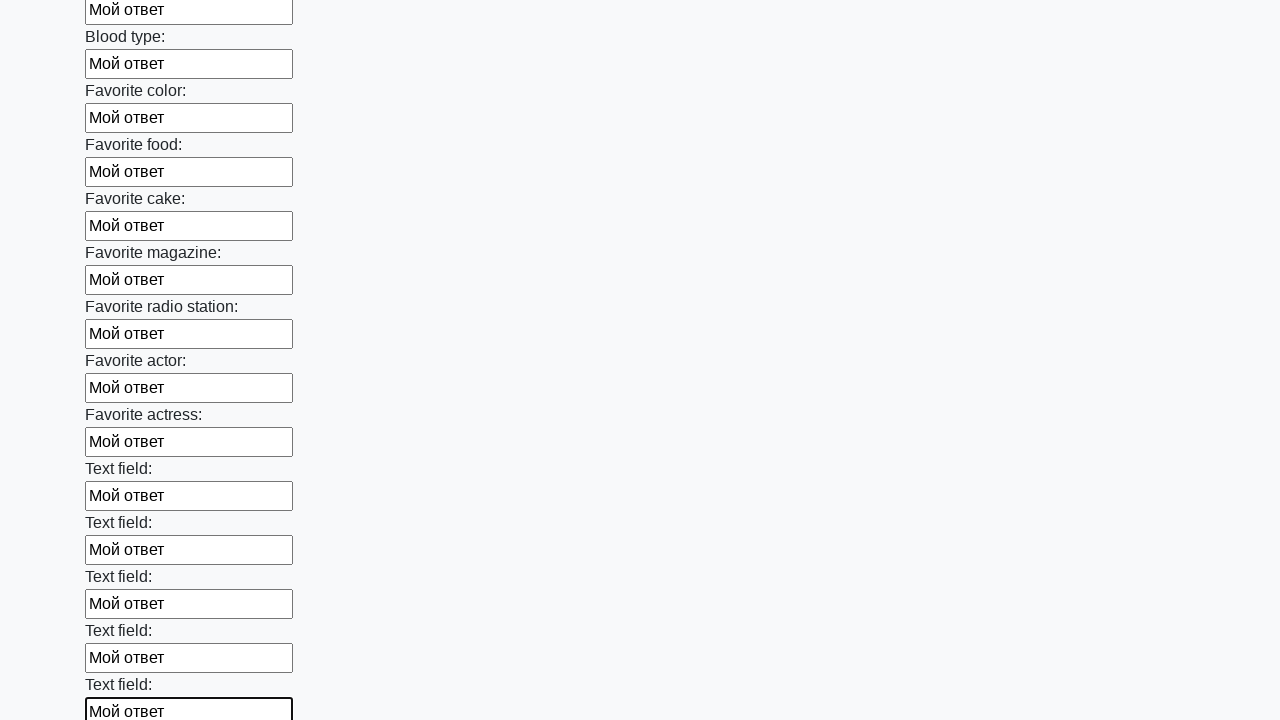

Filled input field with text 'Мой ответ' on input >> nth=31
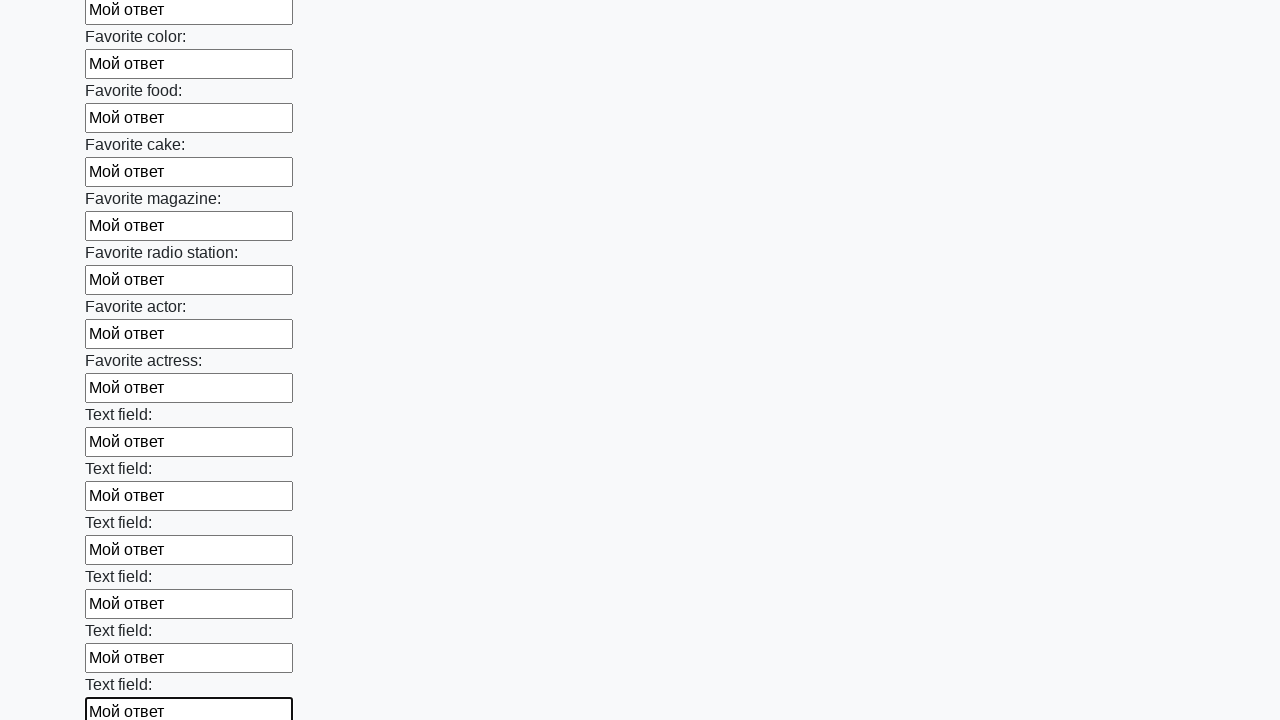

Filled input field with text 'Мой ответ' on input >> nth=32
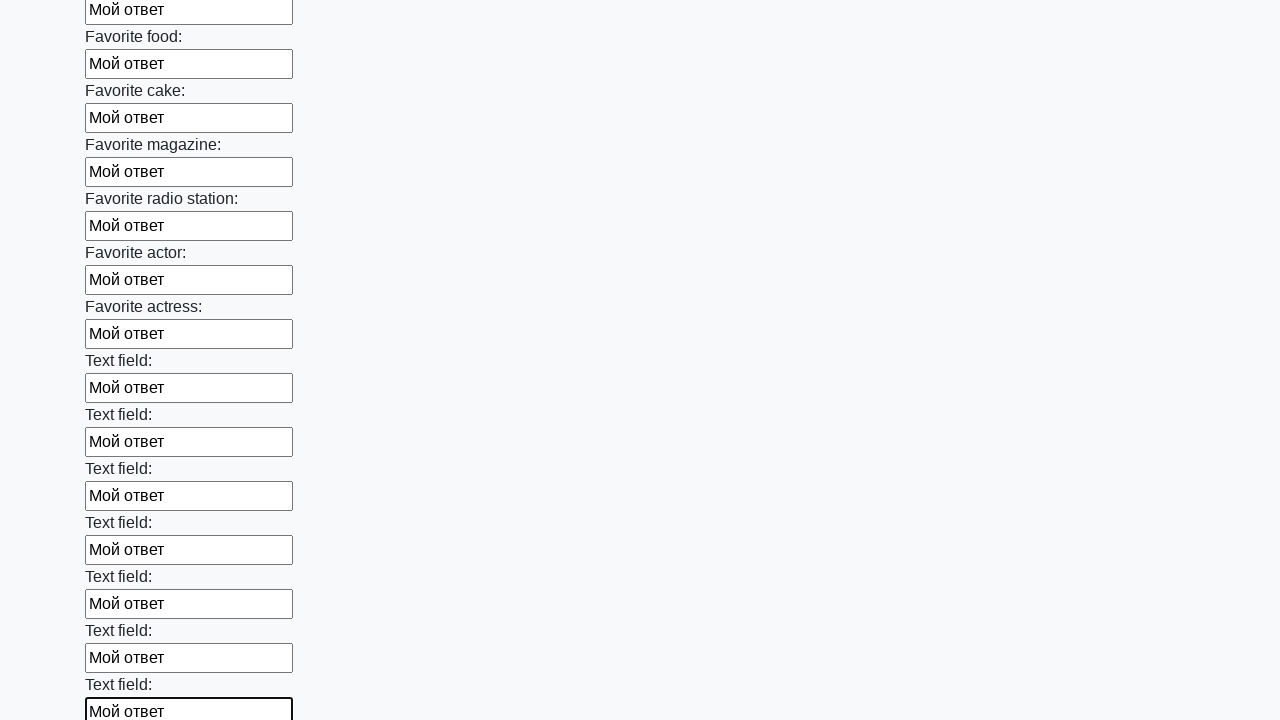

Filled input field with text 'Мой ответ' on input >> nth=33
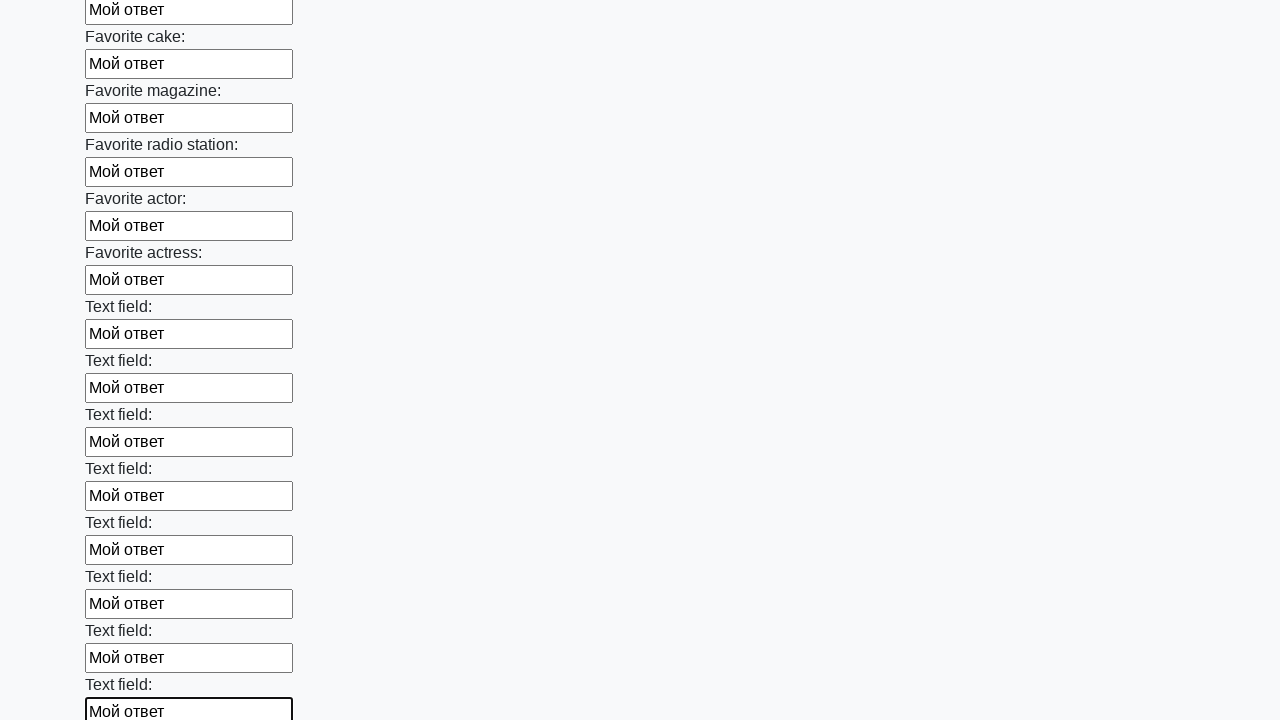

Filled input field with text 'Мой ответ' on input >> nth=34
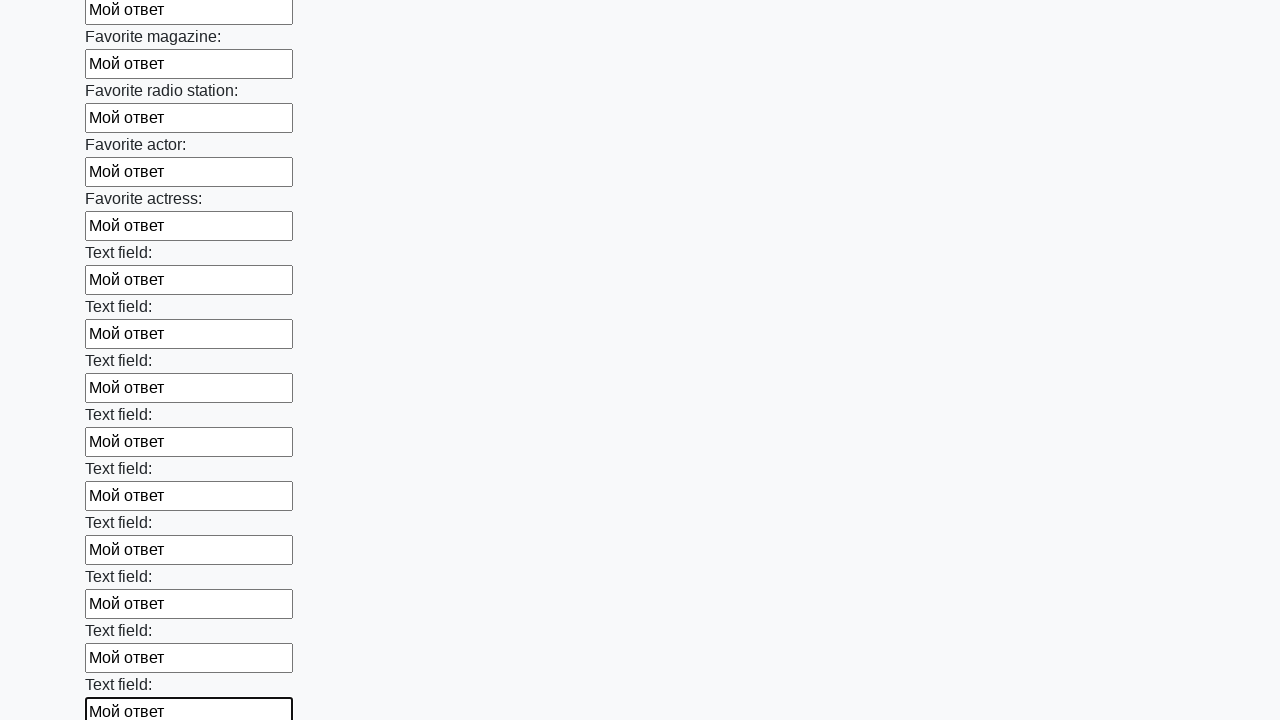

Filled input field with text 'Мой ответ' on input >> nth=35
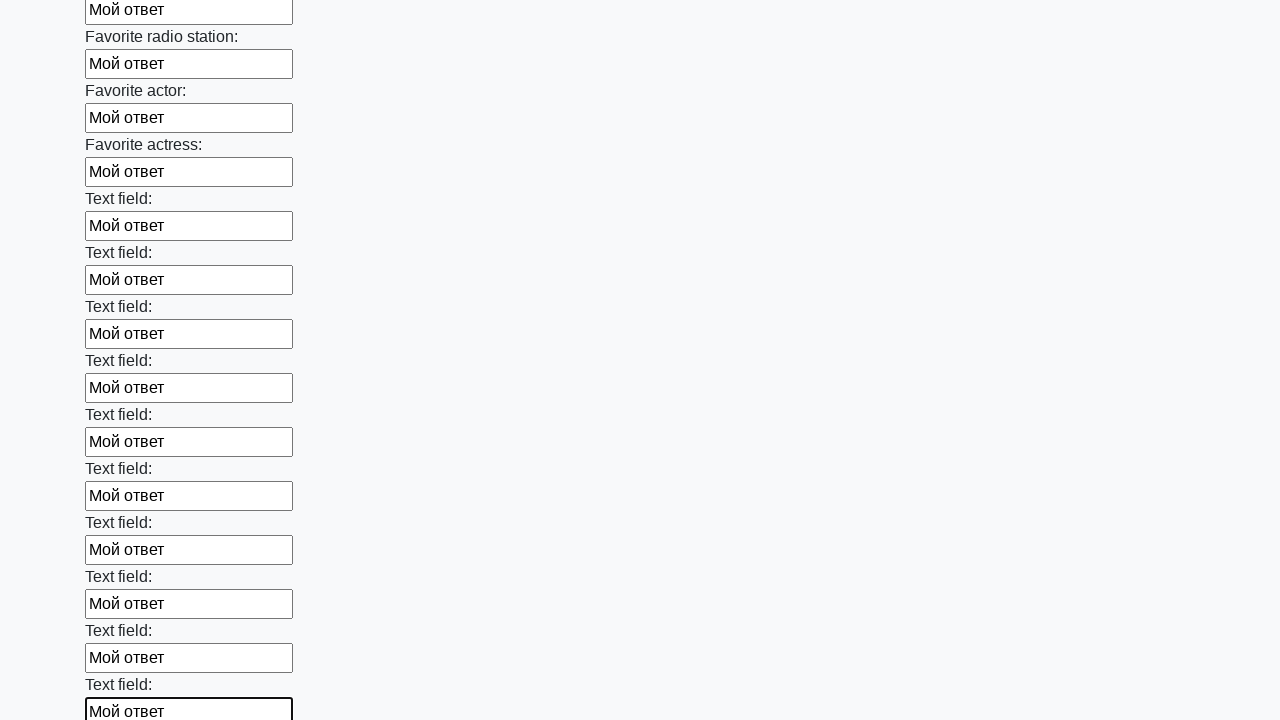

Filled input field with text 'Мой ответ' on input >> nth=36
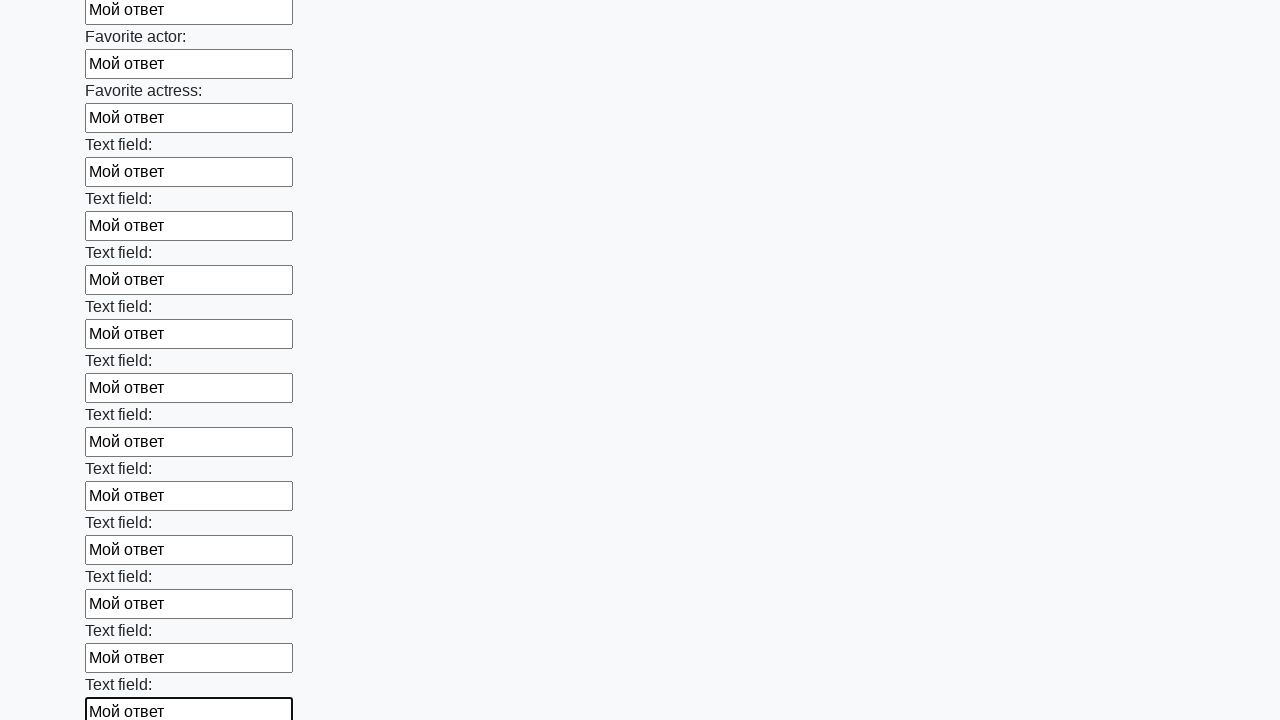

Filled input field with text 'Мой ответ' on input >> nth=37
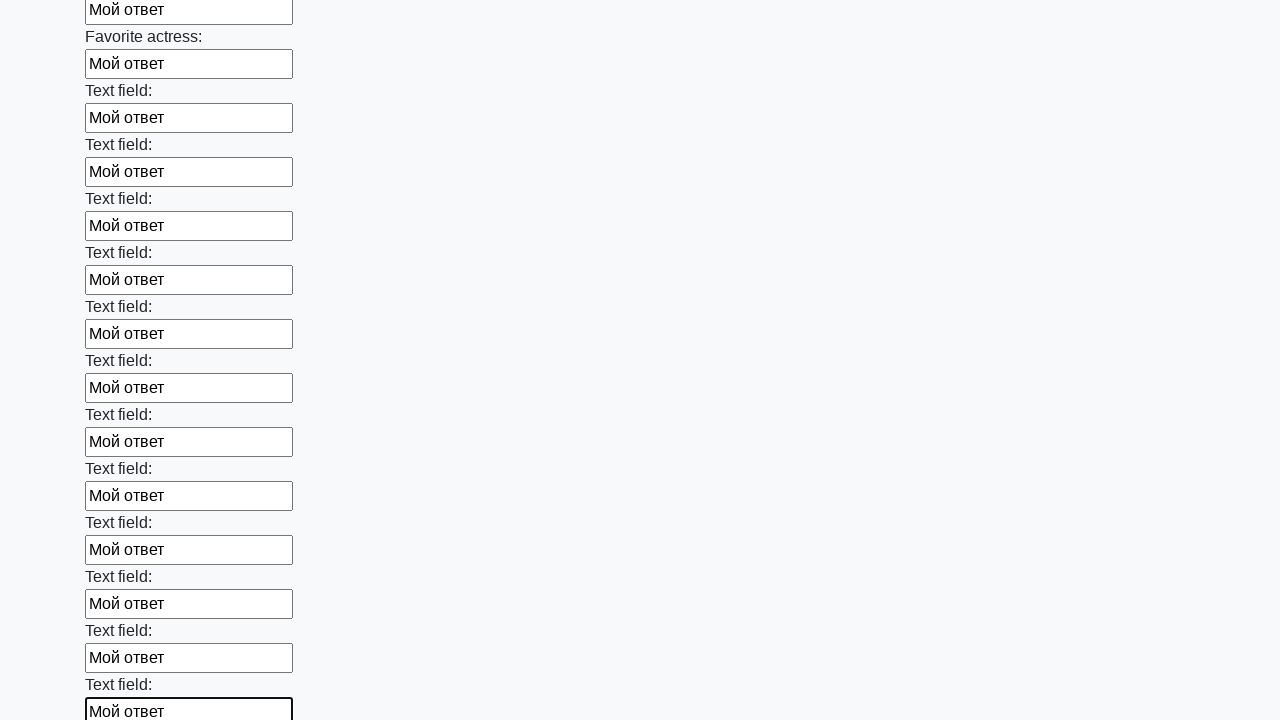

Filled input field with text 'Мой ответ' on input >> nth=38
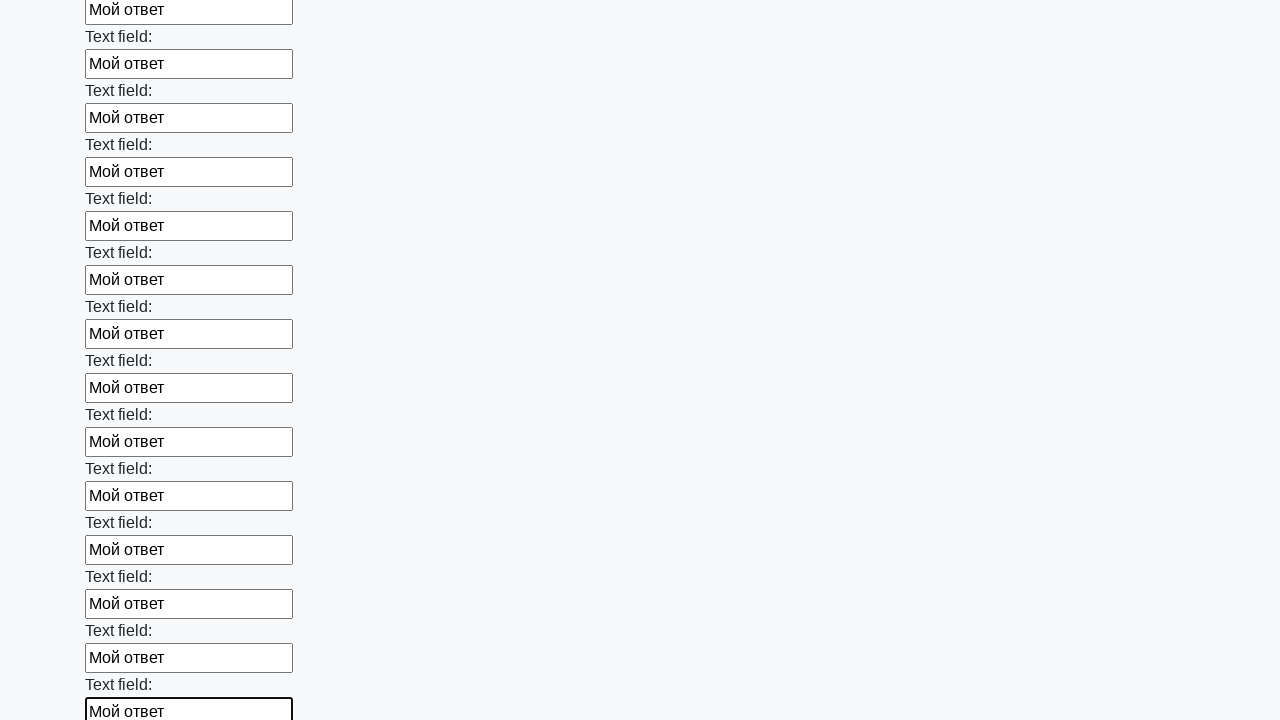

Filled input field with text 'Мой ответ' on input >> nth=39
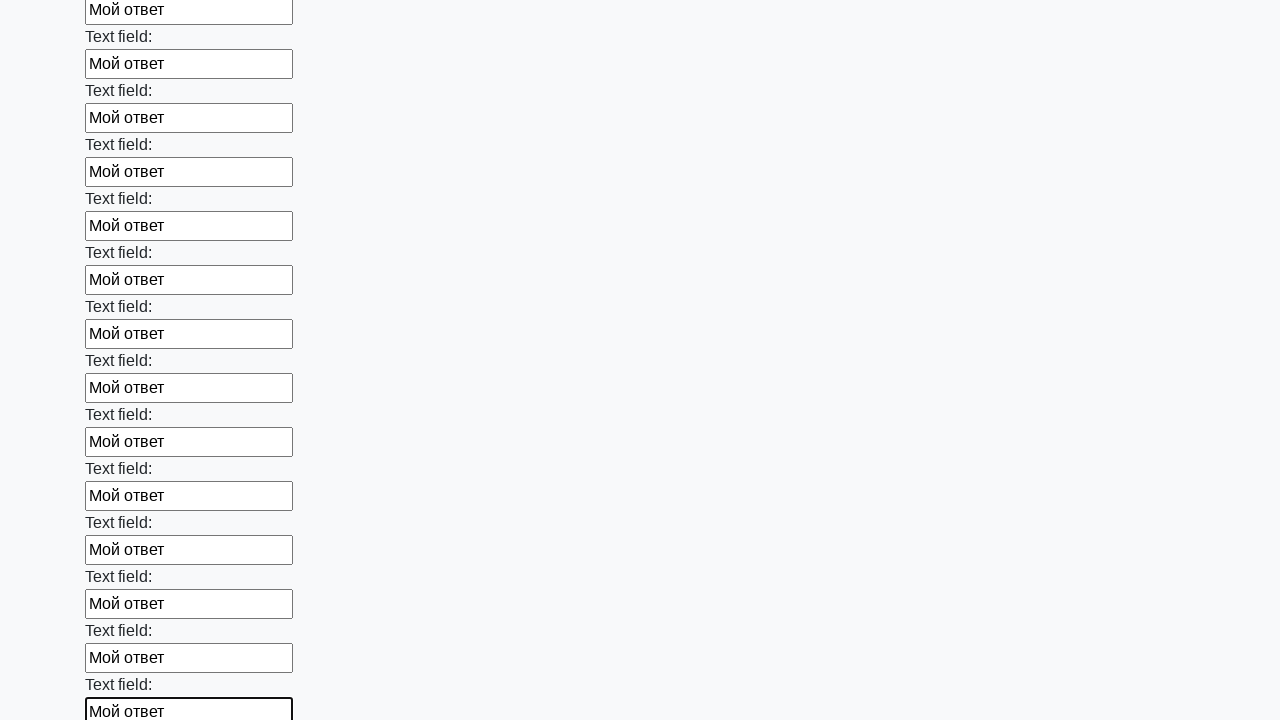

Filled input field with text 'Мой ответ' on input >> nth=40
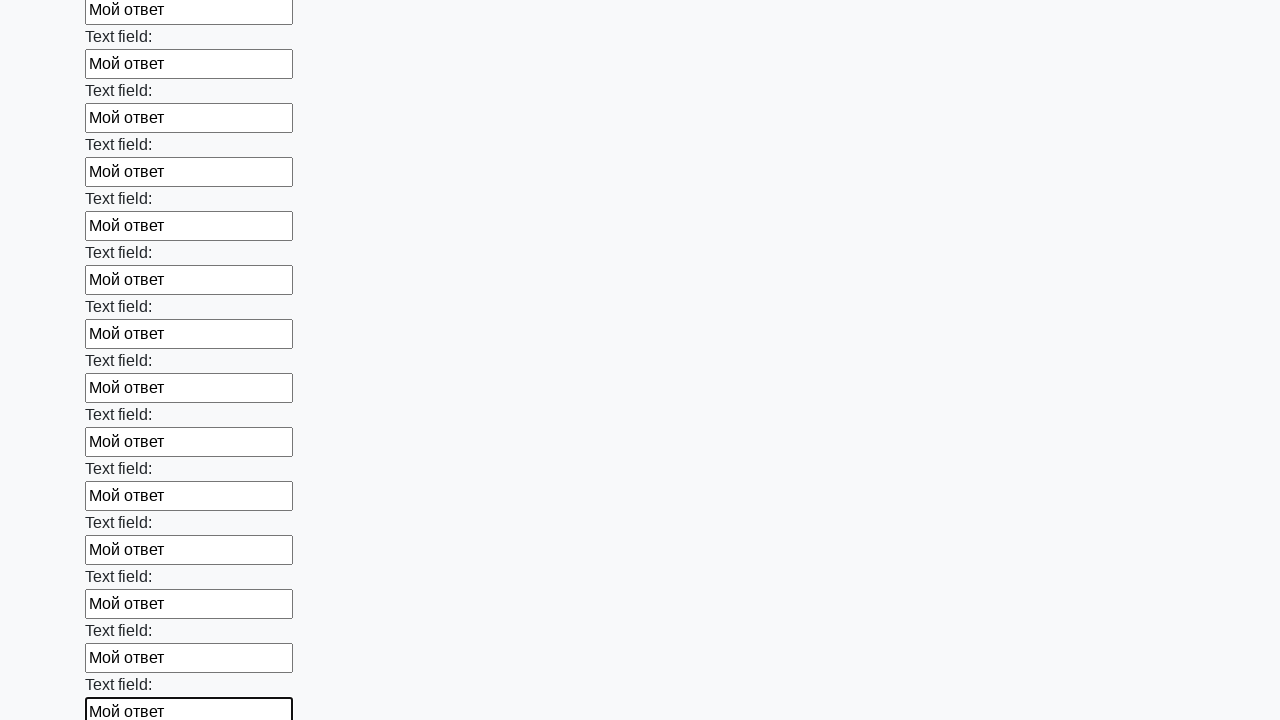

Filled input field with text 'Мой ответ' on input >> nth=41
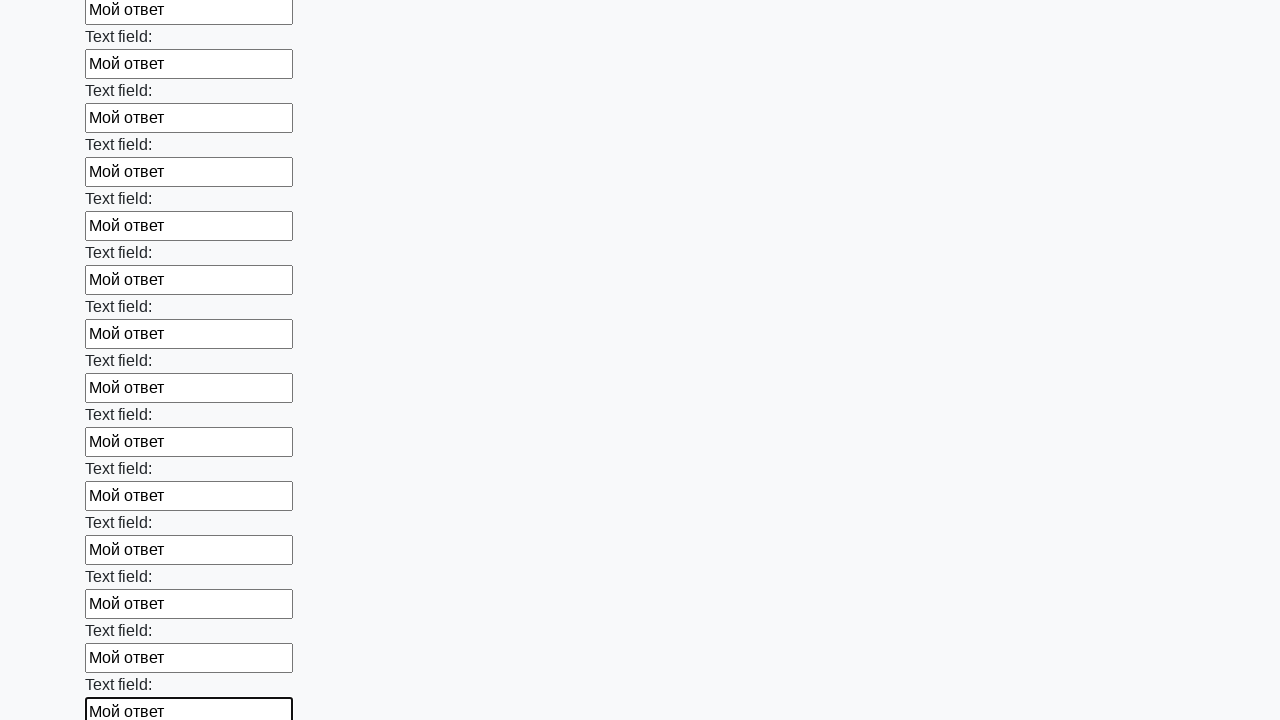

Filled input field with text 'Мой ответ' on input >> nth=42
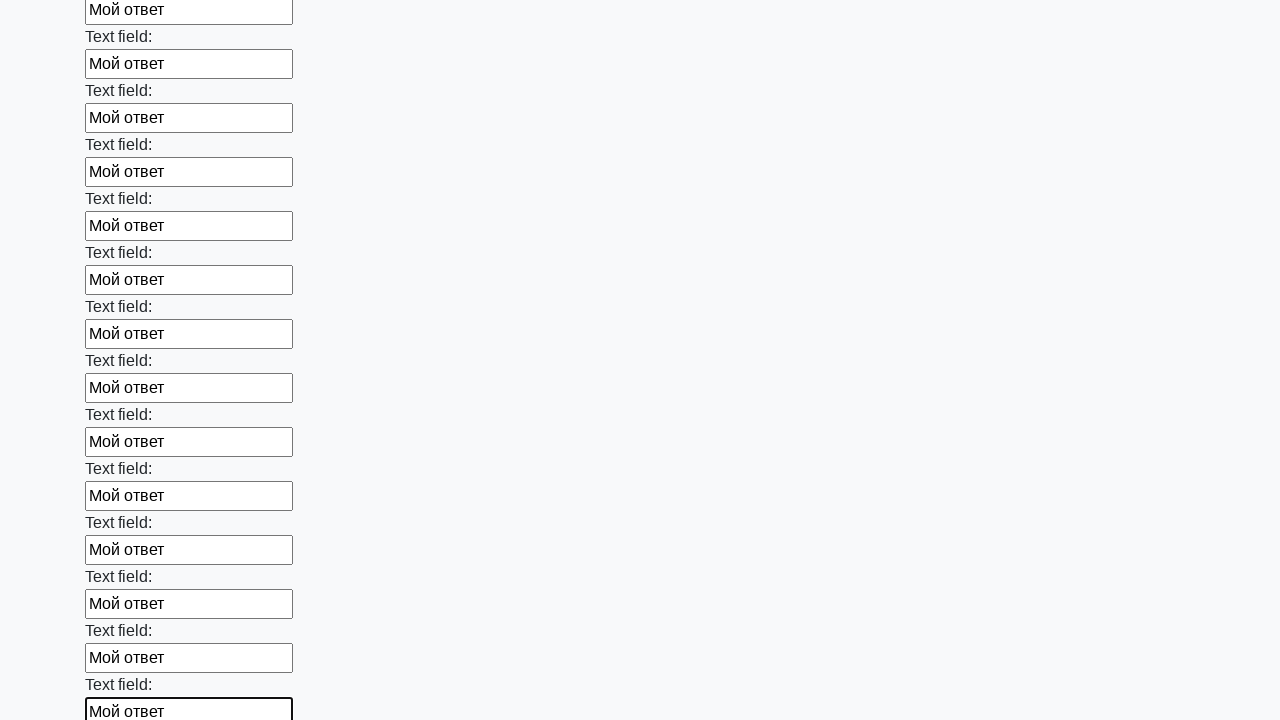

Filled input field with text 'Мой ответ' on input >> nth=43
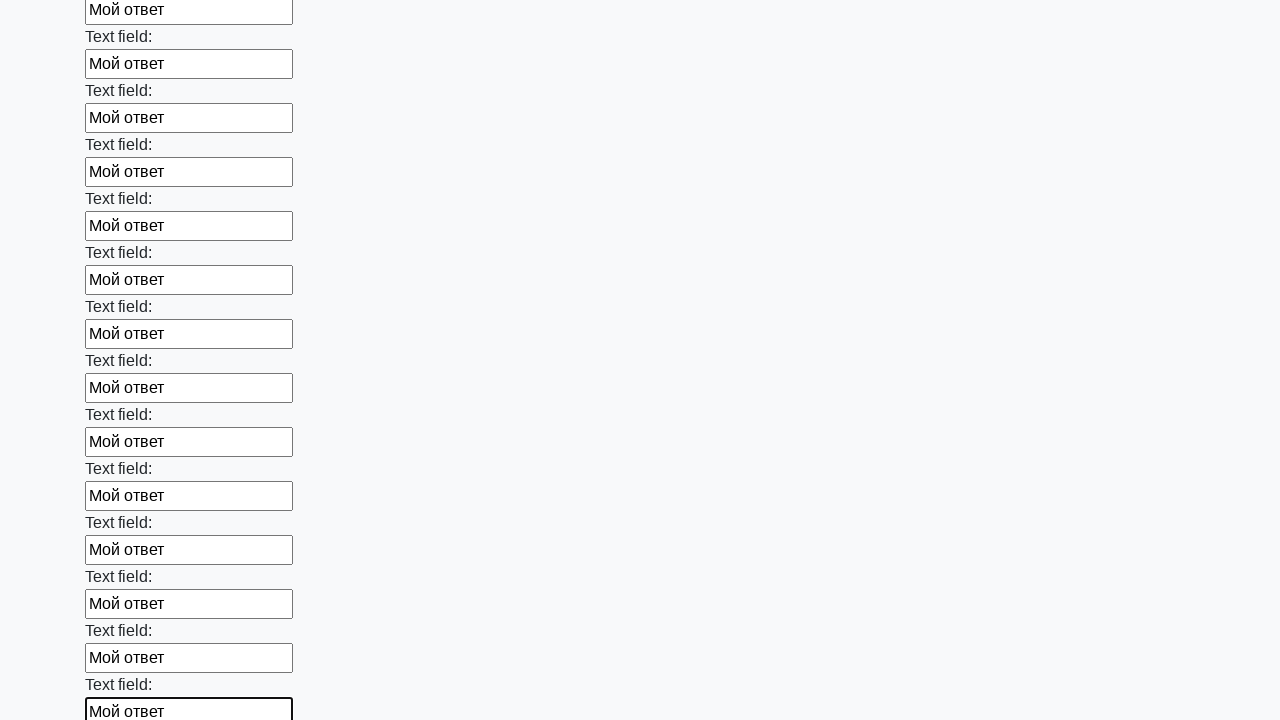

Filled input field with text 'Мой ответ' on input >> nth=44
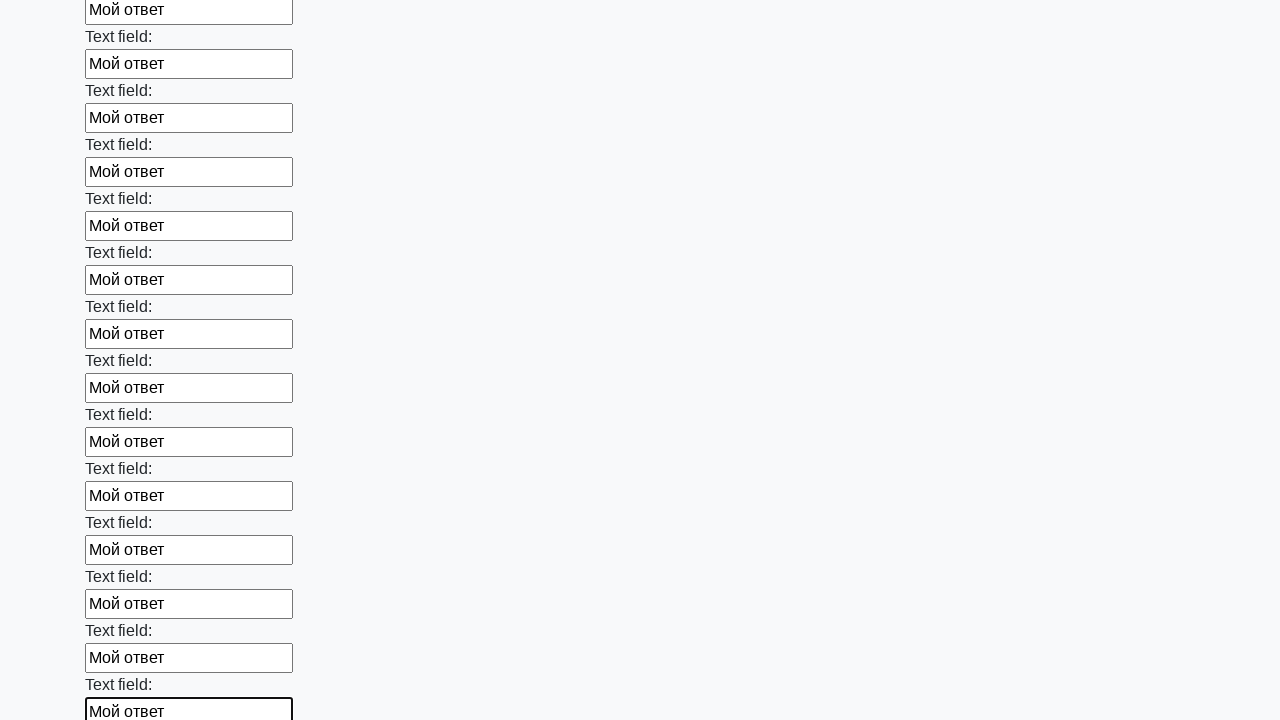

Filled input field with text 'Мой ответ' on input >> nth=45
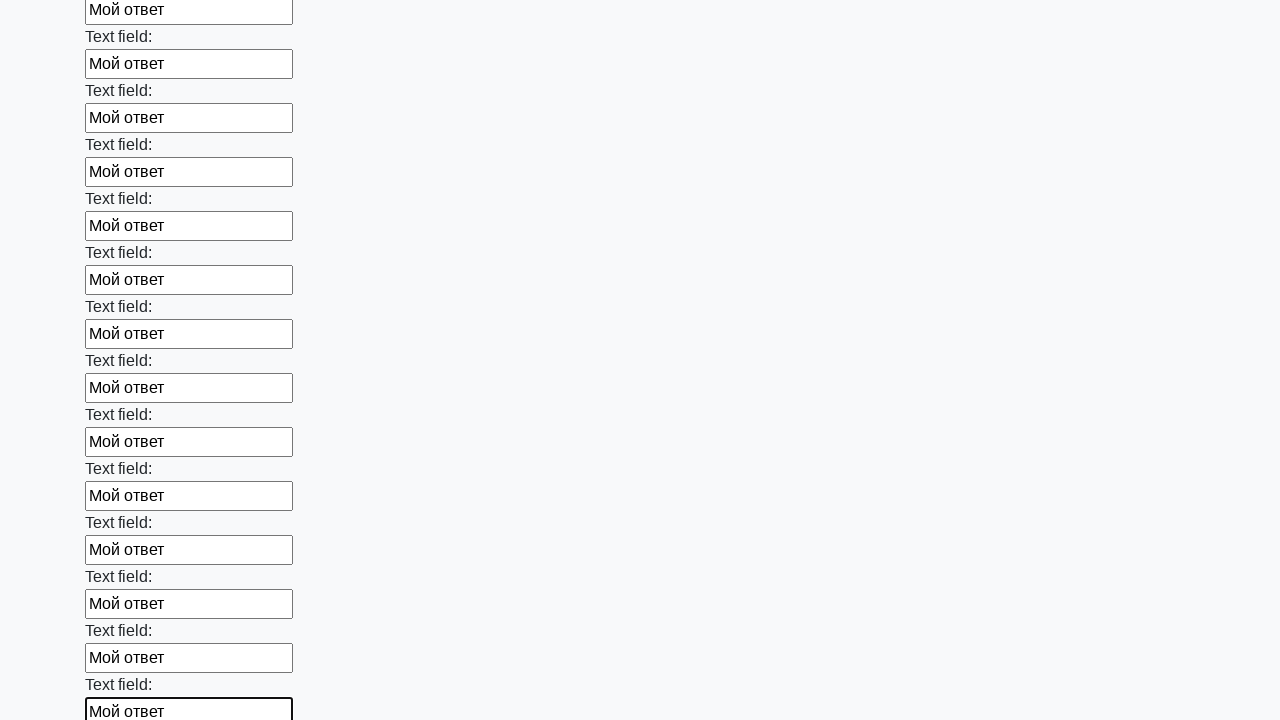

Filled input field with text 'Мой ответ' on input >> nth=46
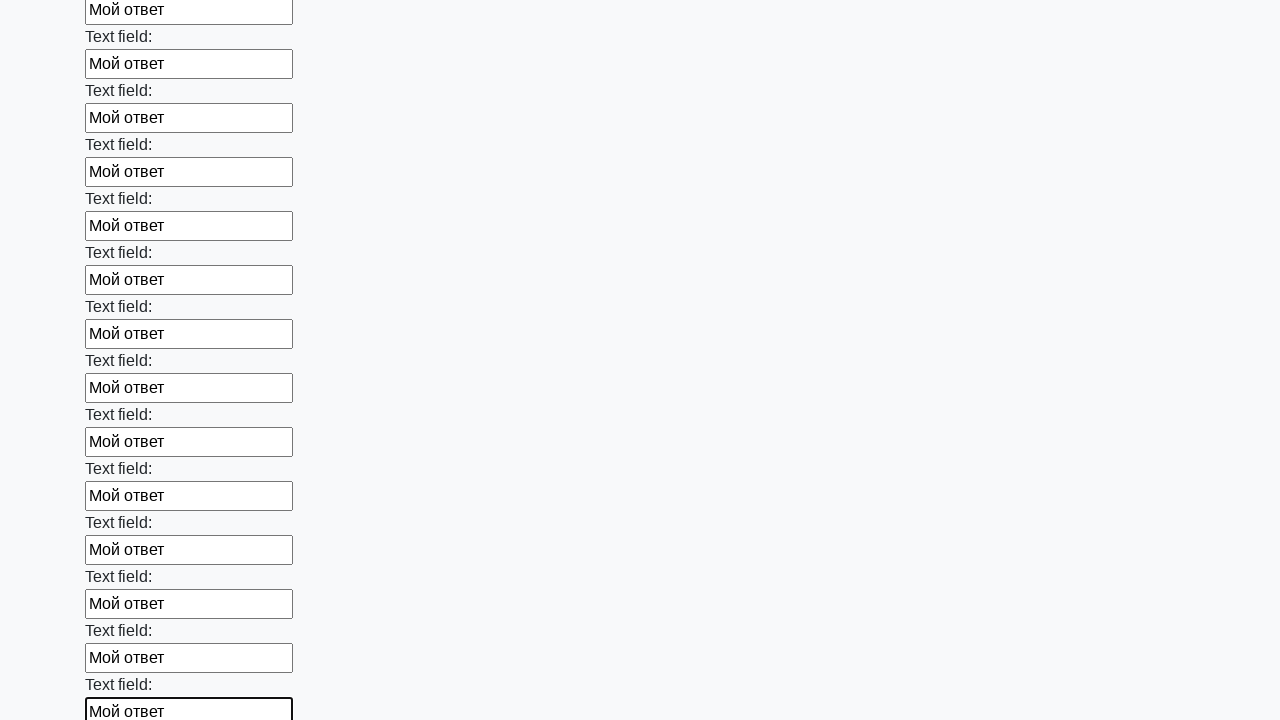

Filled input field with text 'Мой ответ' on input >> nth=47
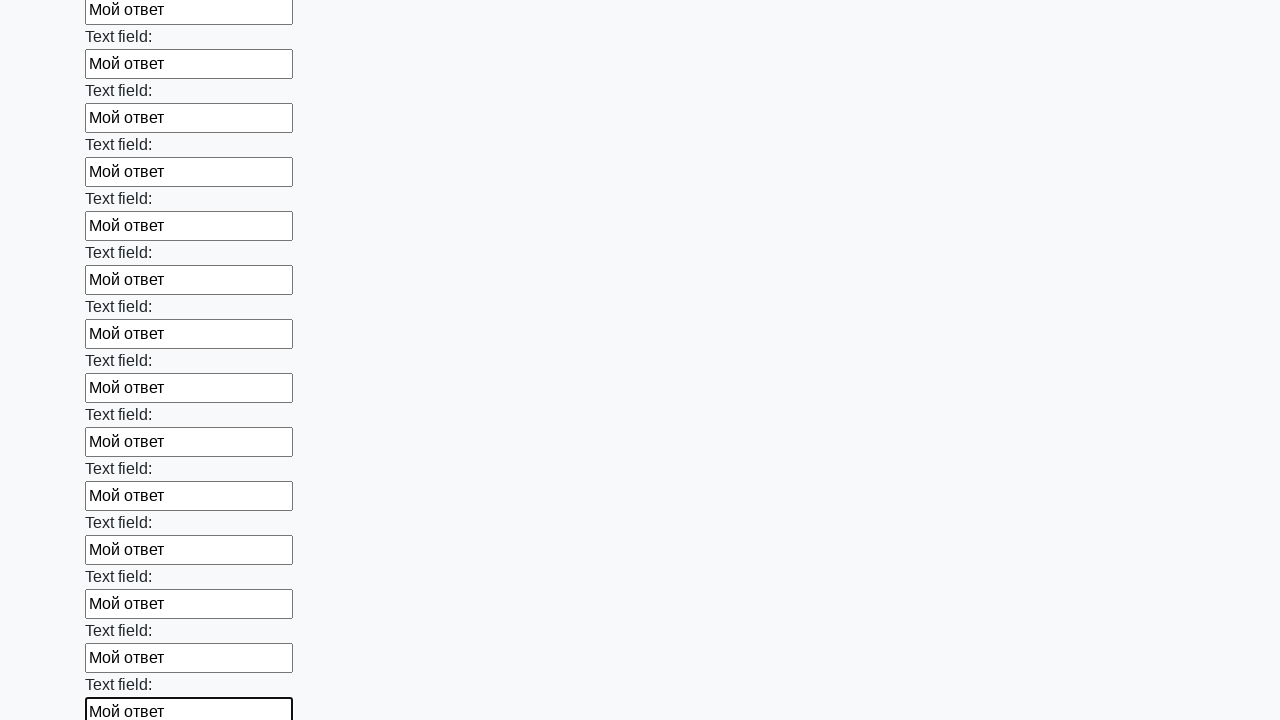

Filled input field with text 'Мой ответ' on input >> nth=48
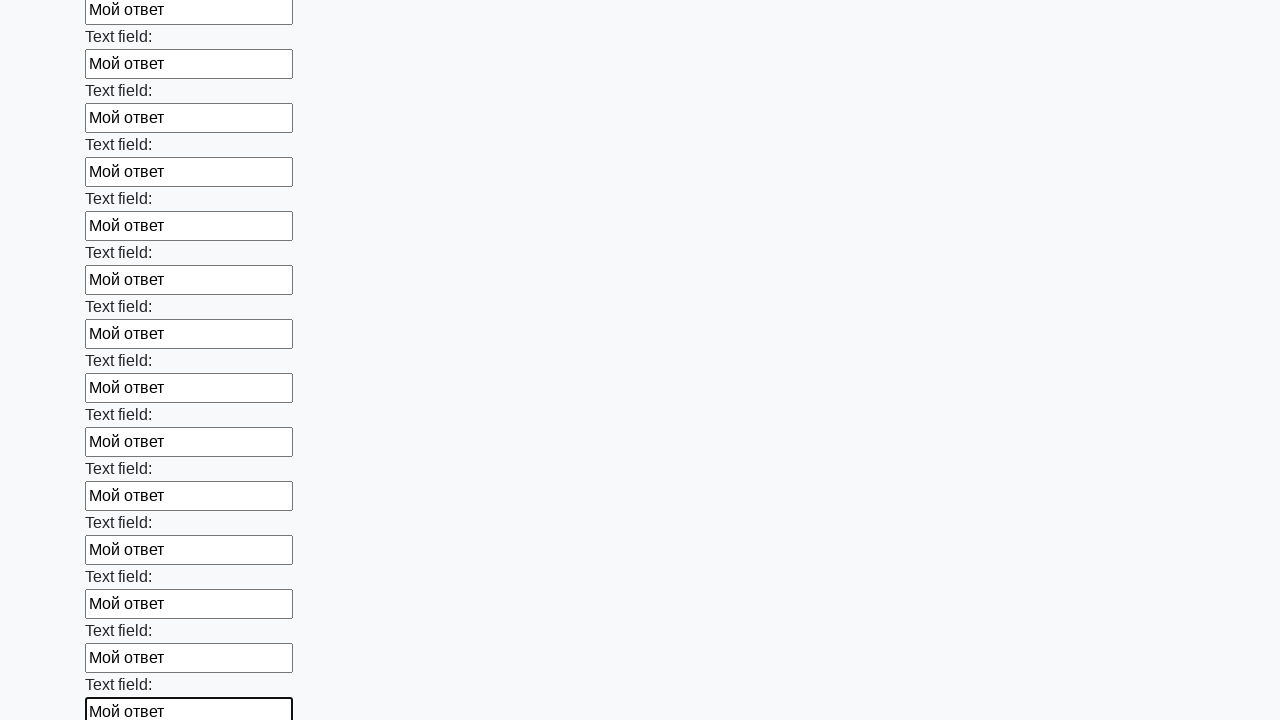

Filled input field with text 'Мой ответ' on input >> nth=49
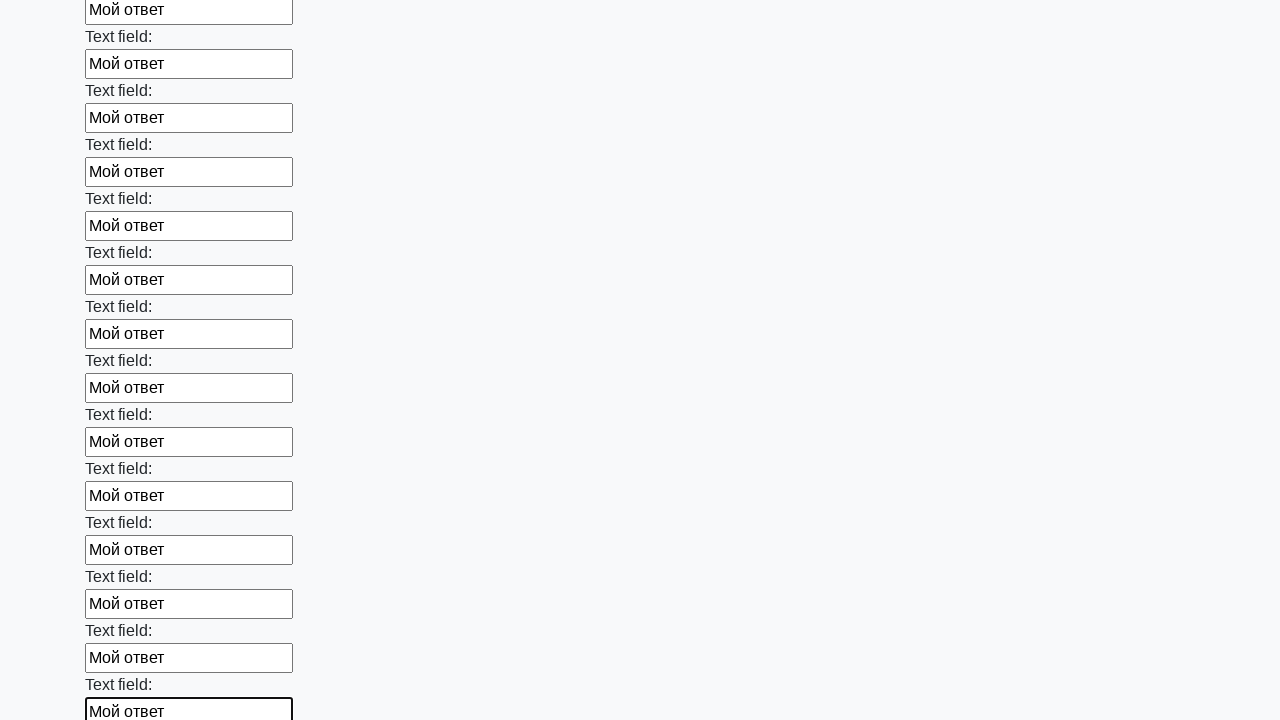

Filled input field with text 'Мой ответ' on input >> nth=50
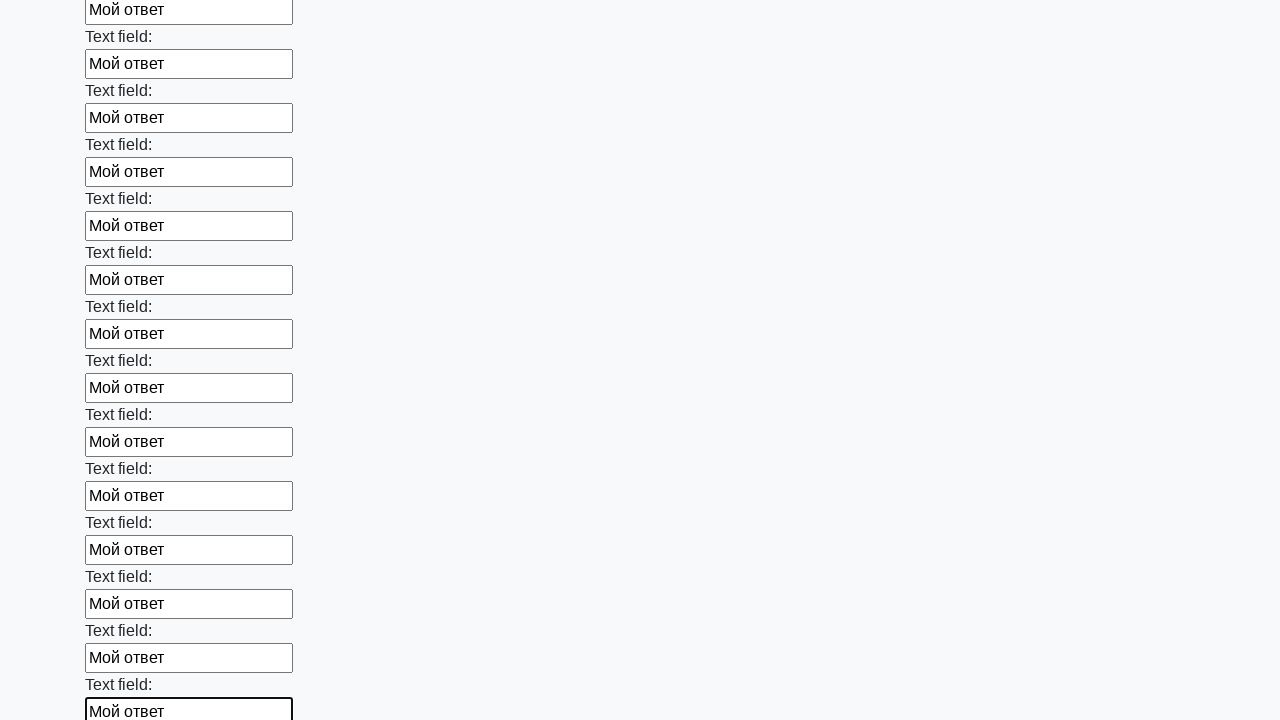

Filled input field with text 'Мой ответ' on input >> nth=51
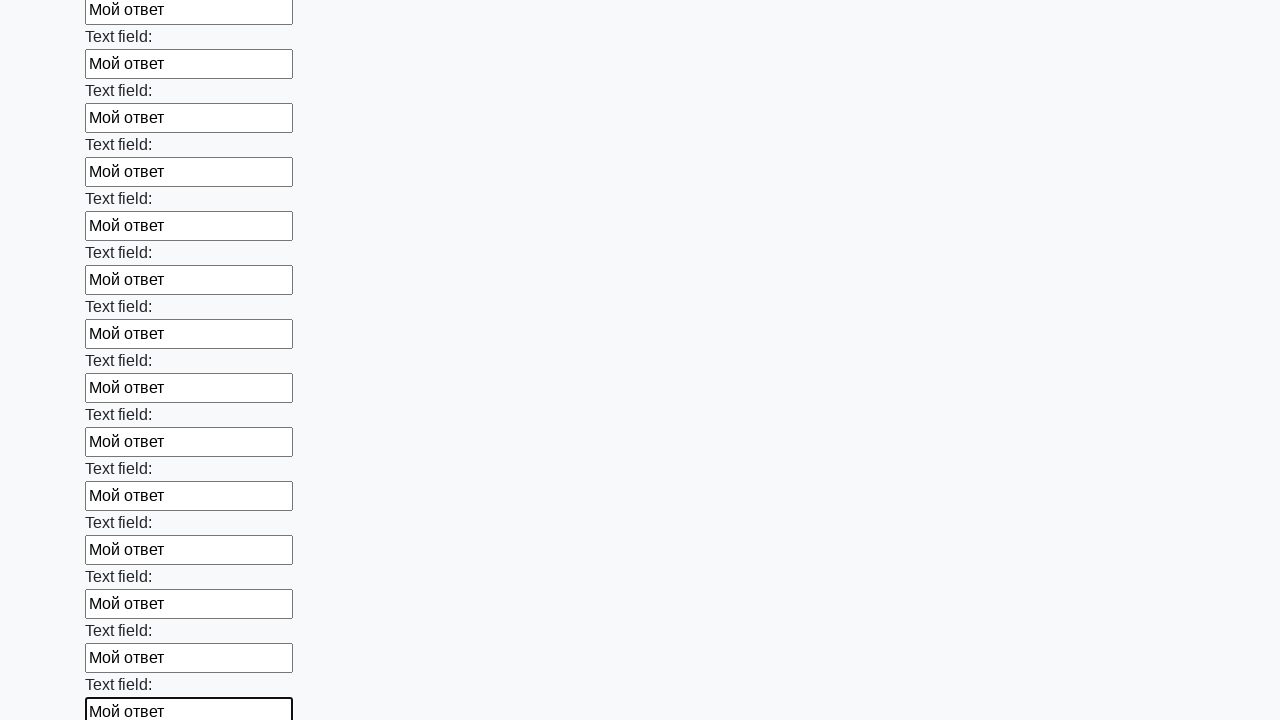

Filled input field with text 'Мой ответ' on input >> nth=52
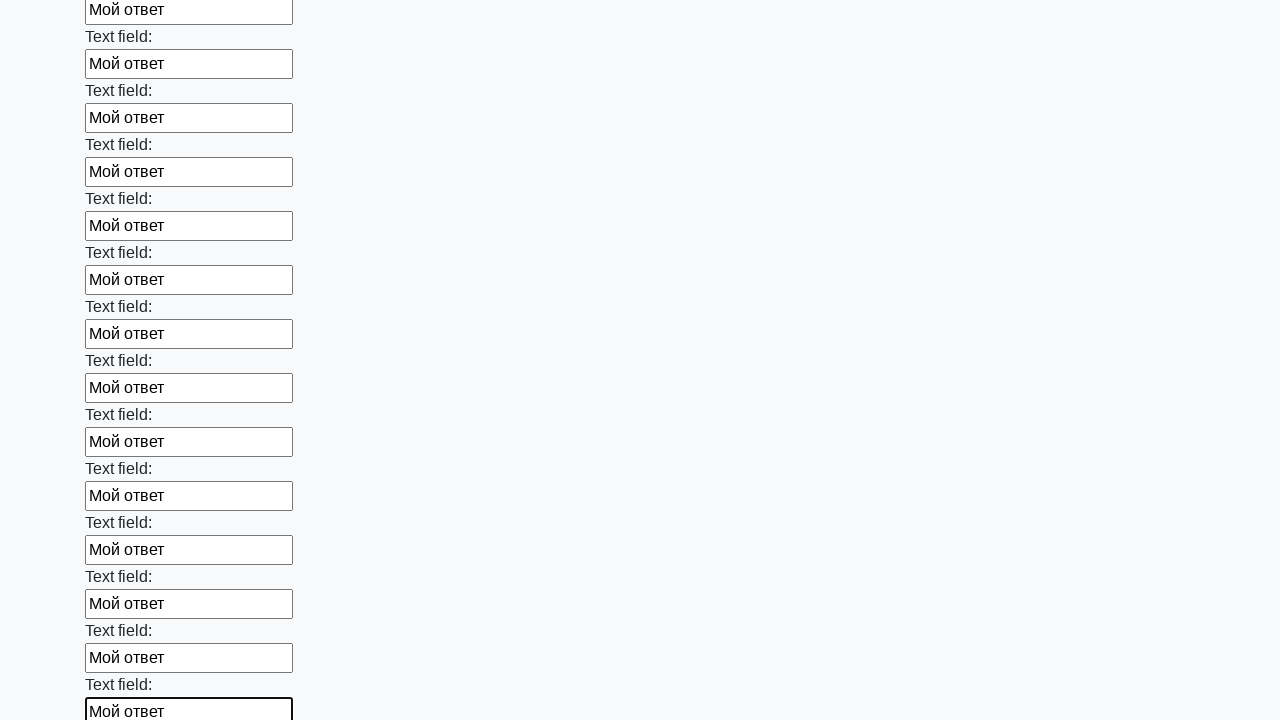

Filled input field with text 'Мой ответ' on input >> nth=53
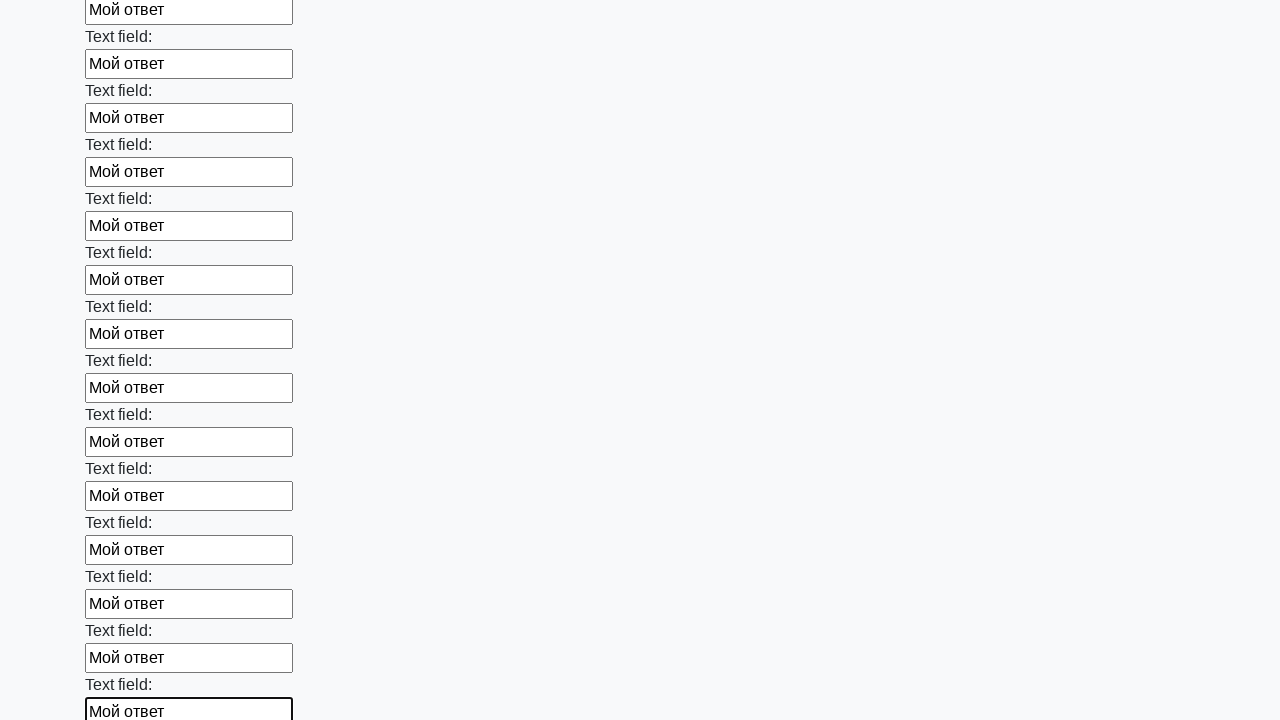

Filled input field with text 'Мой ответ' on input >> nth=54
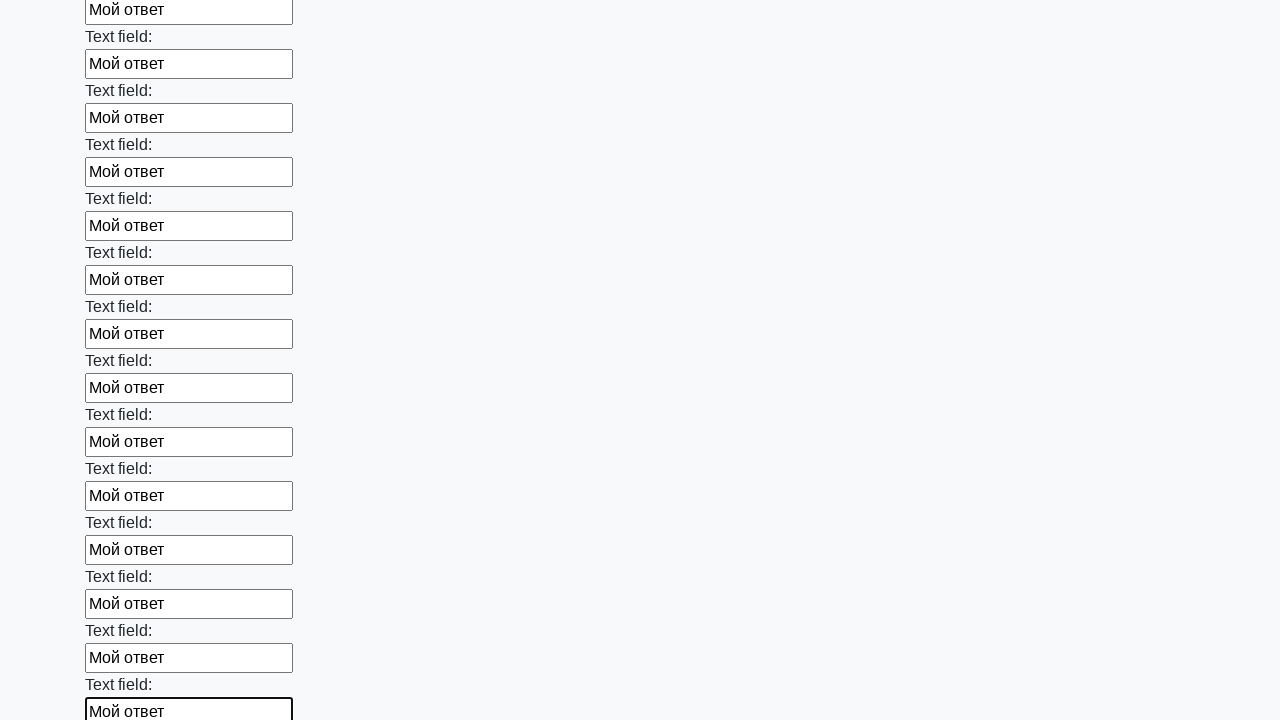

Filled input field with text 'Мой ответ' on input >> nth=55
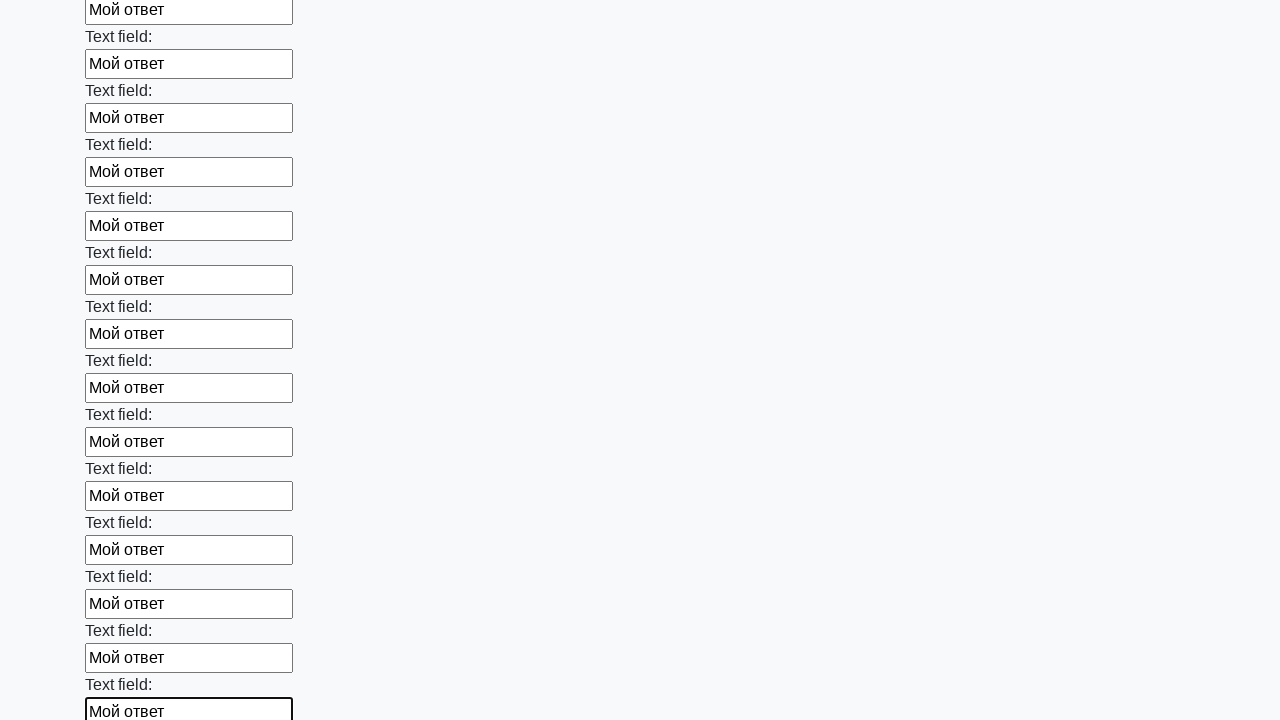

Filled input field with text 'Мой ответ' on input >> nth=56
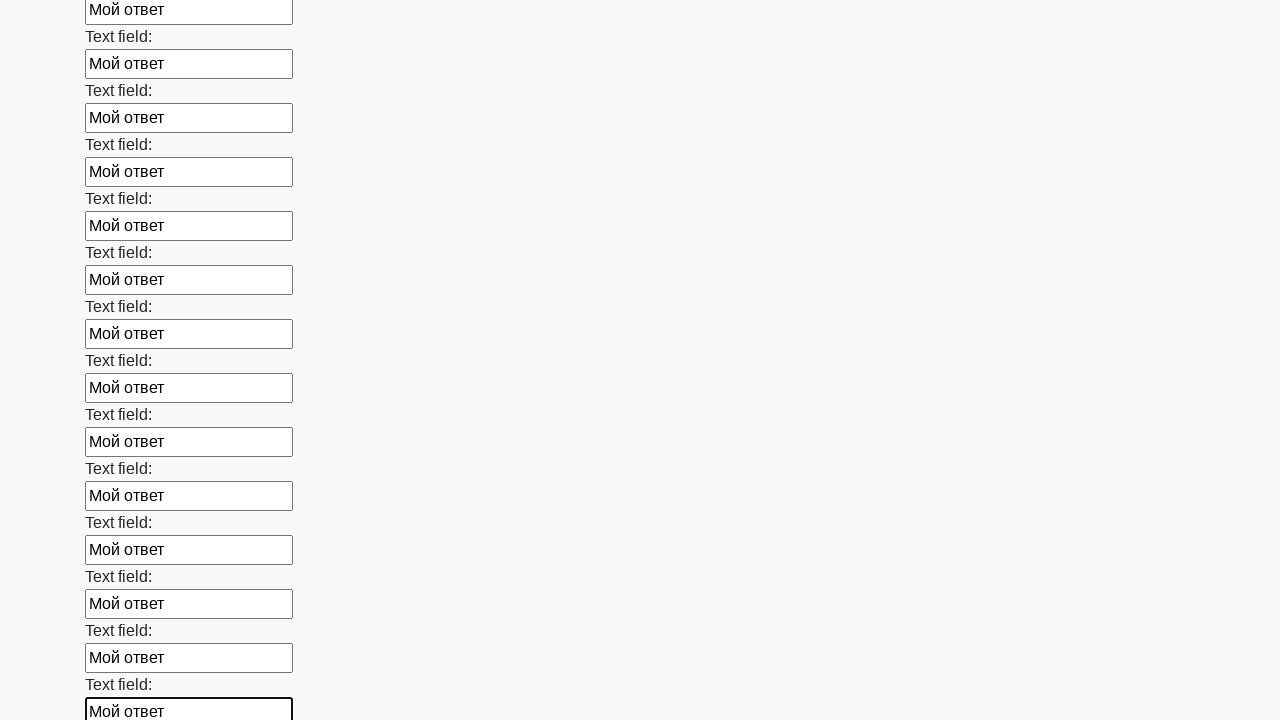

Filled input field with text 'Мой ответ' on input >> nth=57
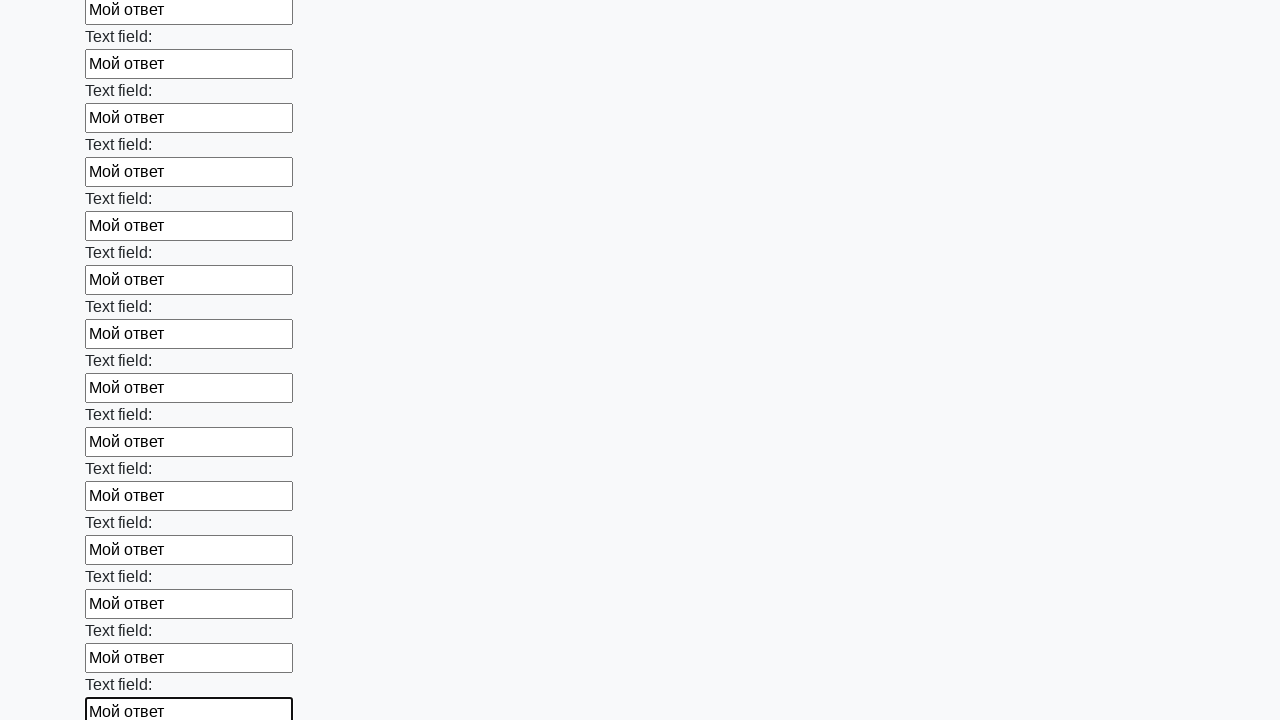

Filled input field with text 'Мой ответ' on input >> nth=58
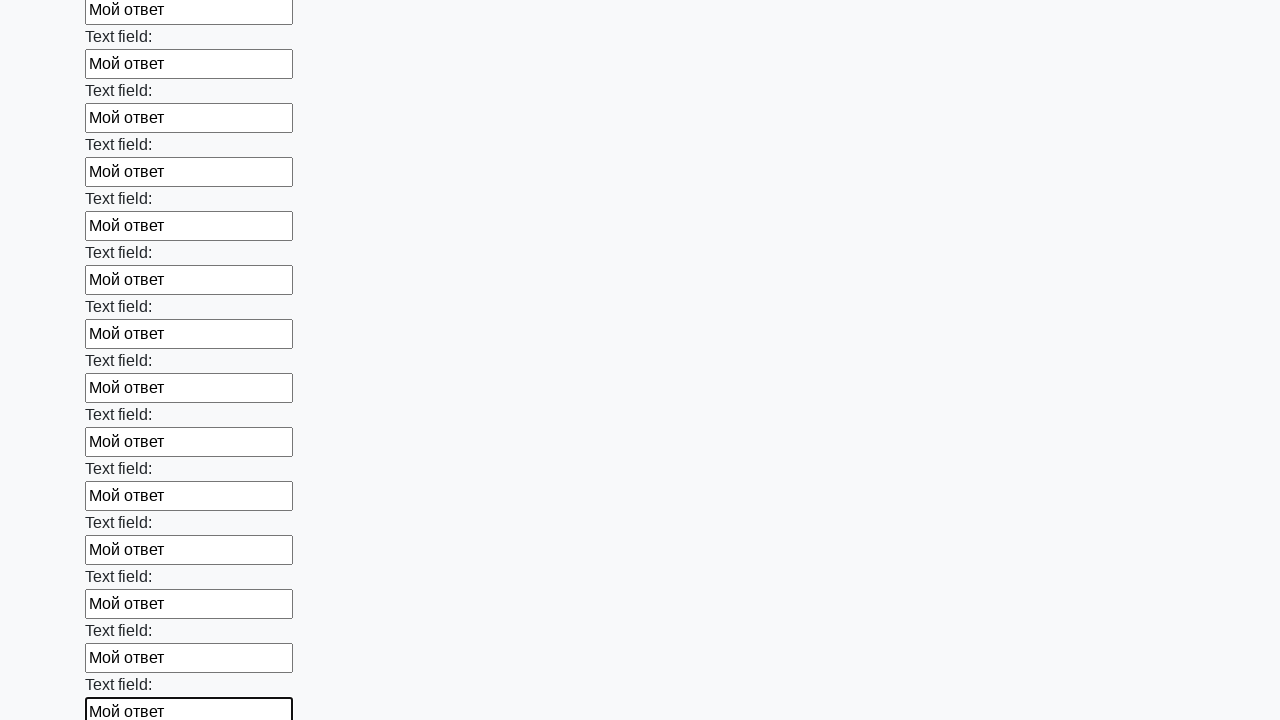

Filled input field with text 'Мой ответ' on input >> nth=59
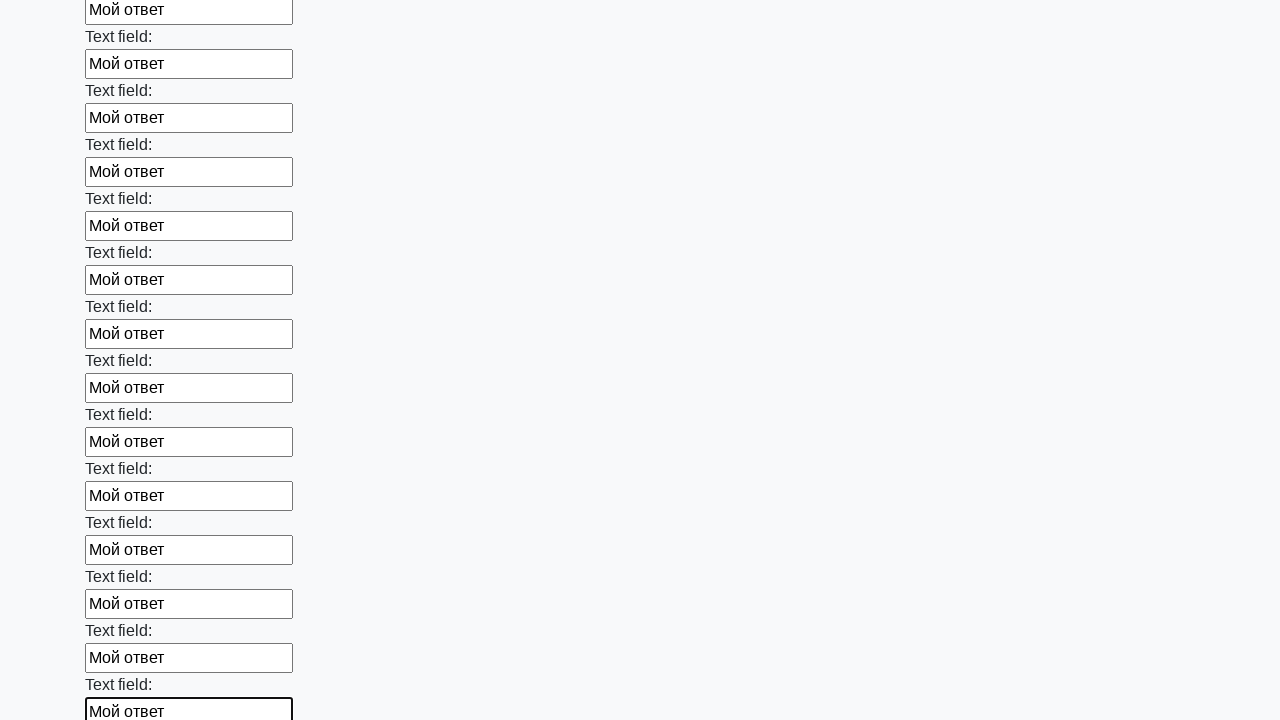

Filled input field with text 'Мой ответ' on input >> nth=60
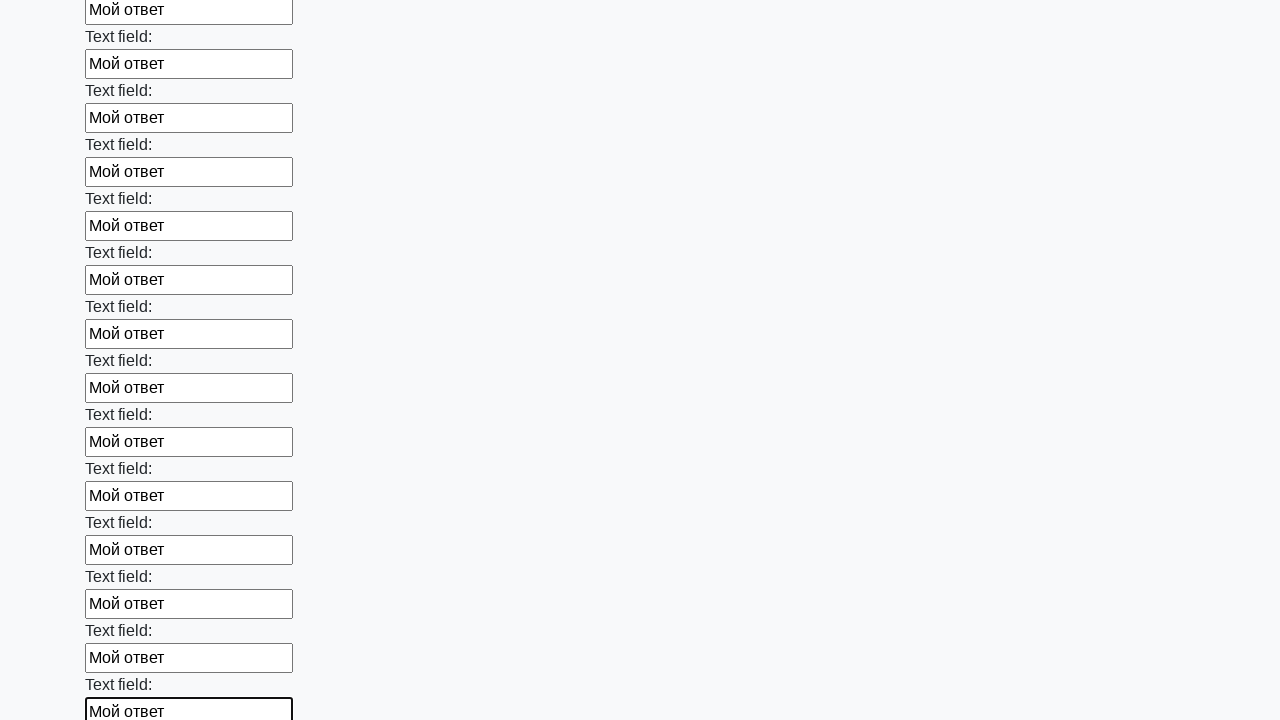

Filled input field with text 'Мой ответ' on input >> nth=61
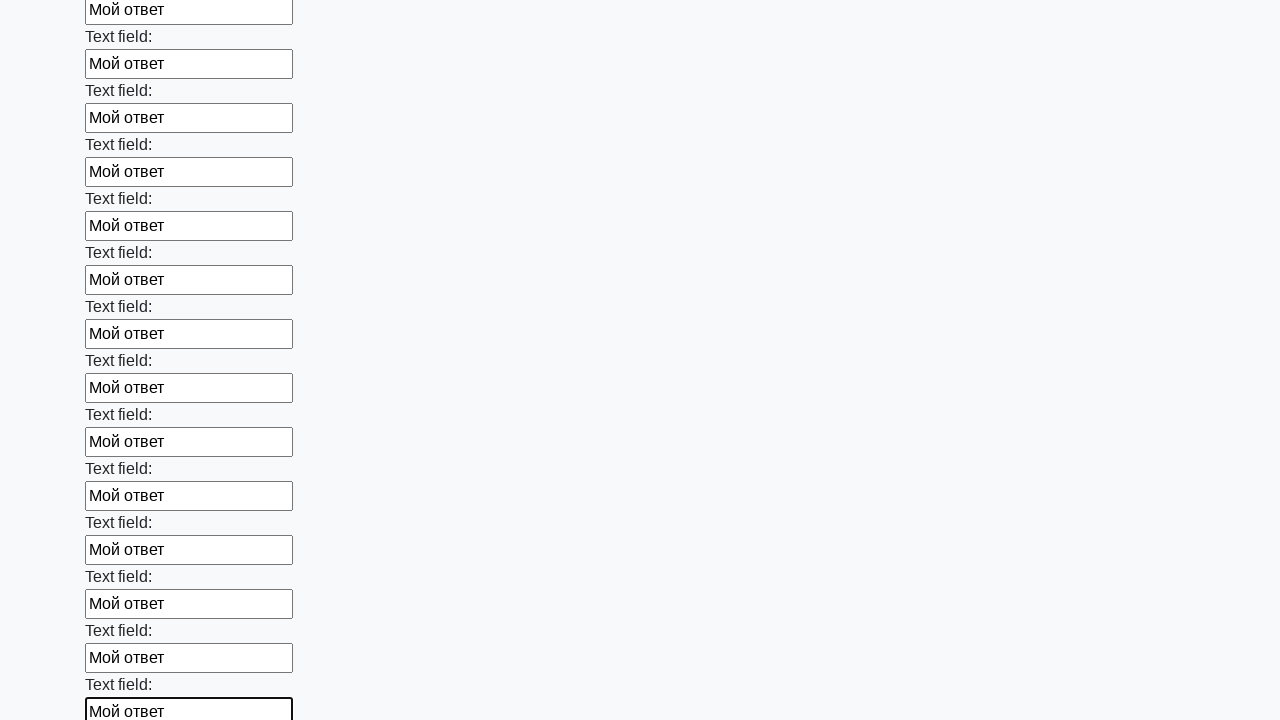

Filled input field with text 'Мой ответ' on input >> nth=62
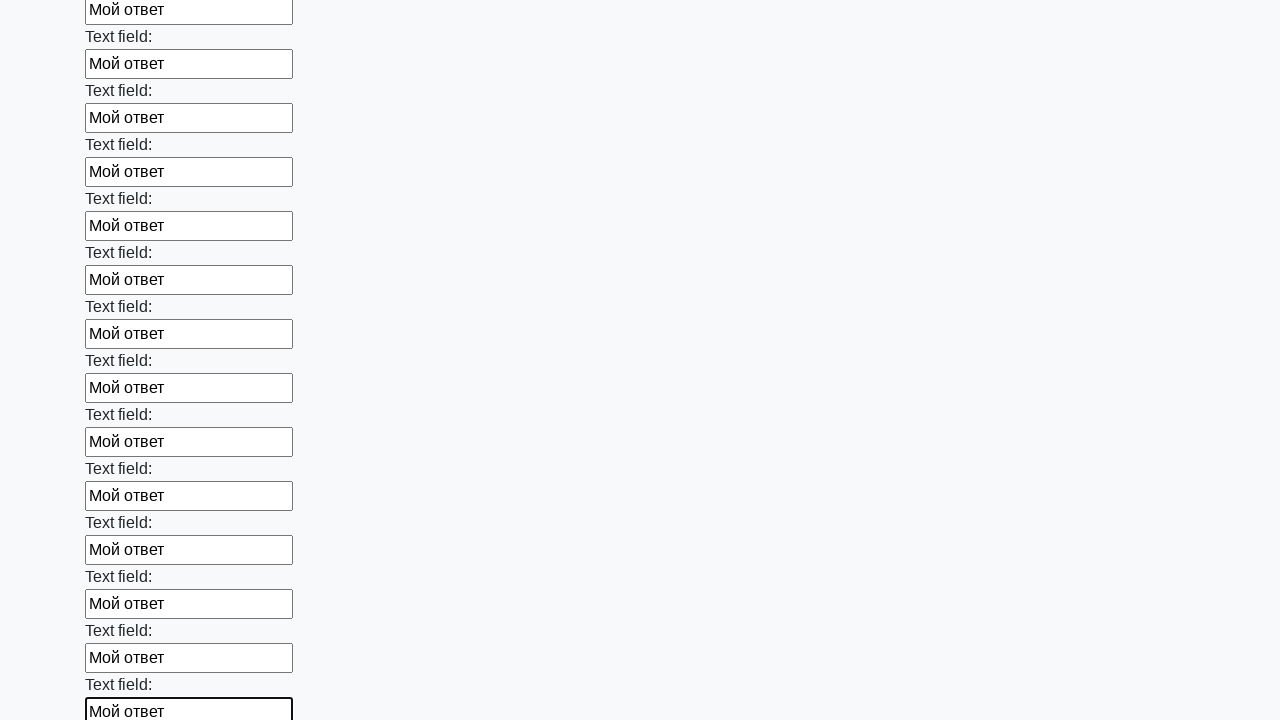

Filled input field with text 'Мой ответ' on input >> nth=63
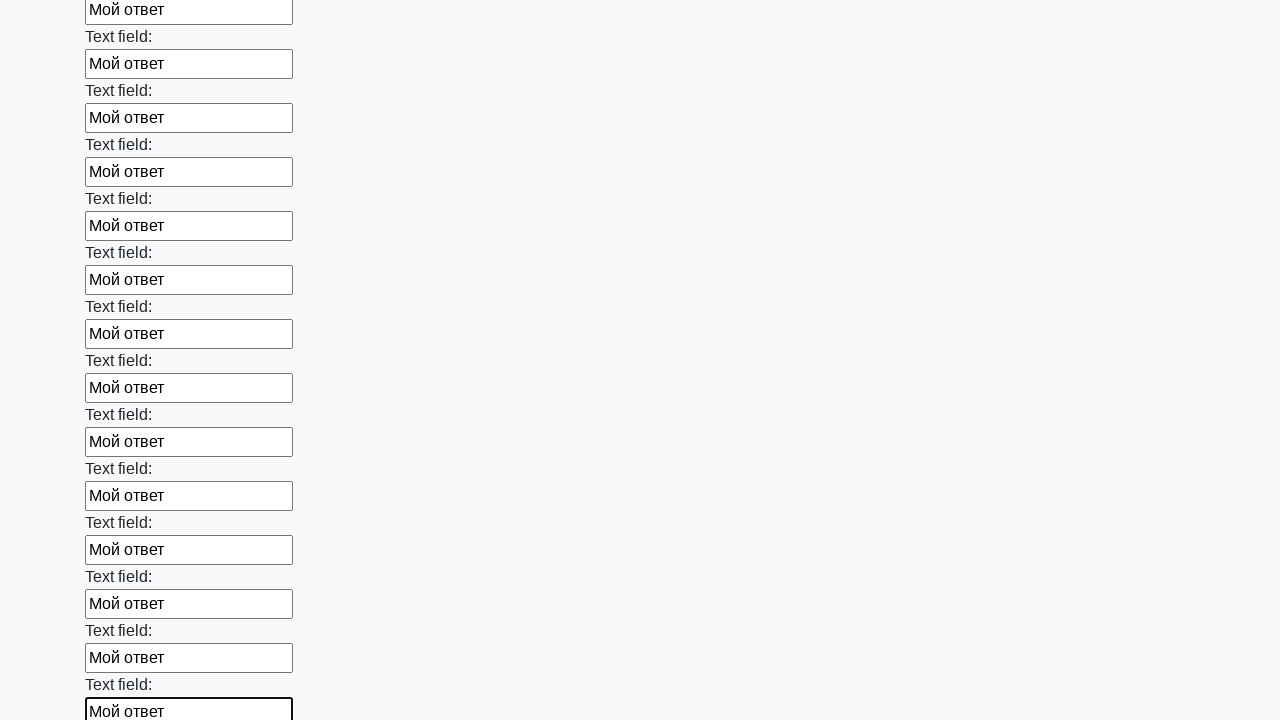

Filled input field with text 'Мой ответ' on input >> nth=64
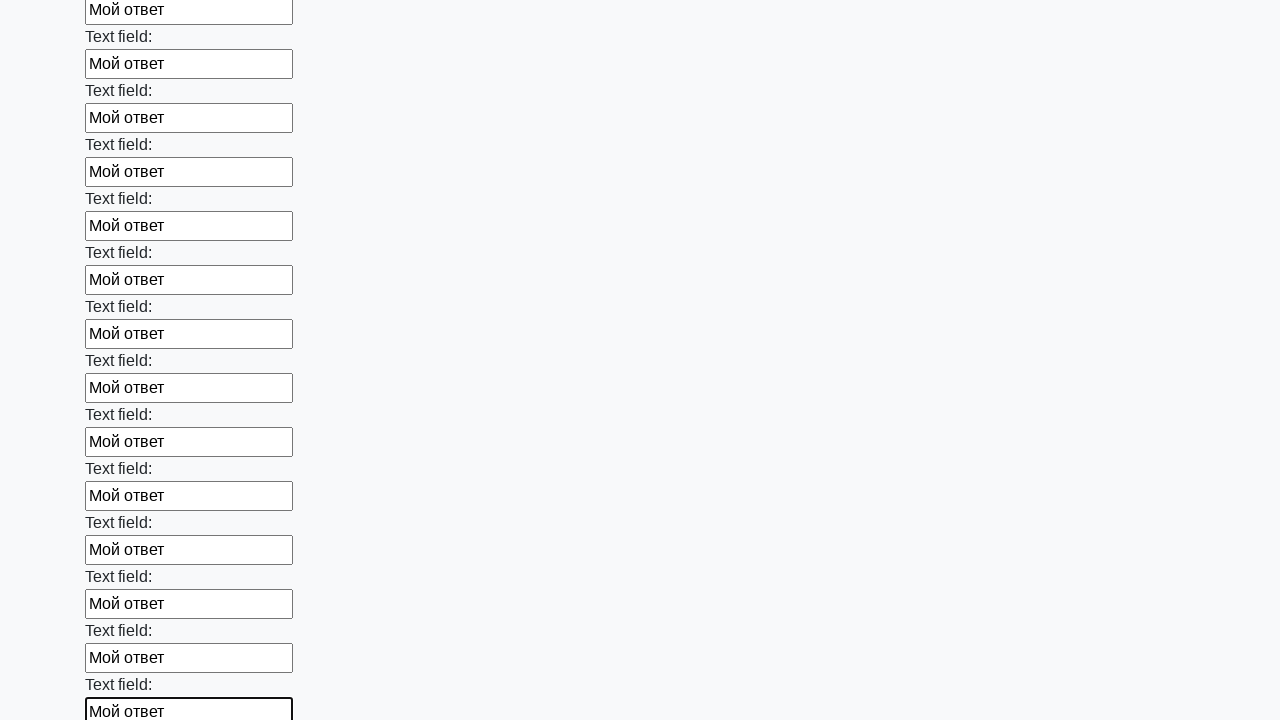

Filled input field with text 'Мой ответ' on input >> nth=65
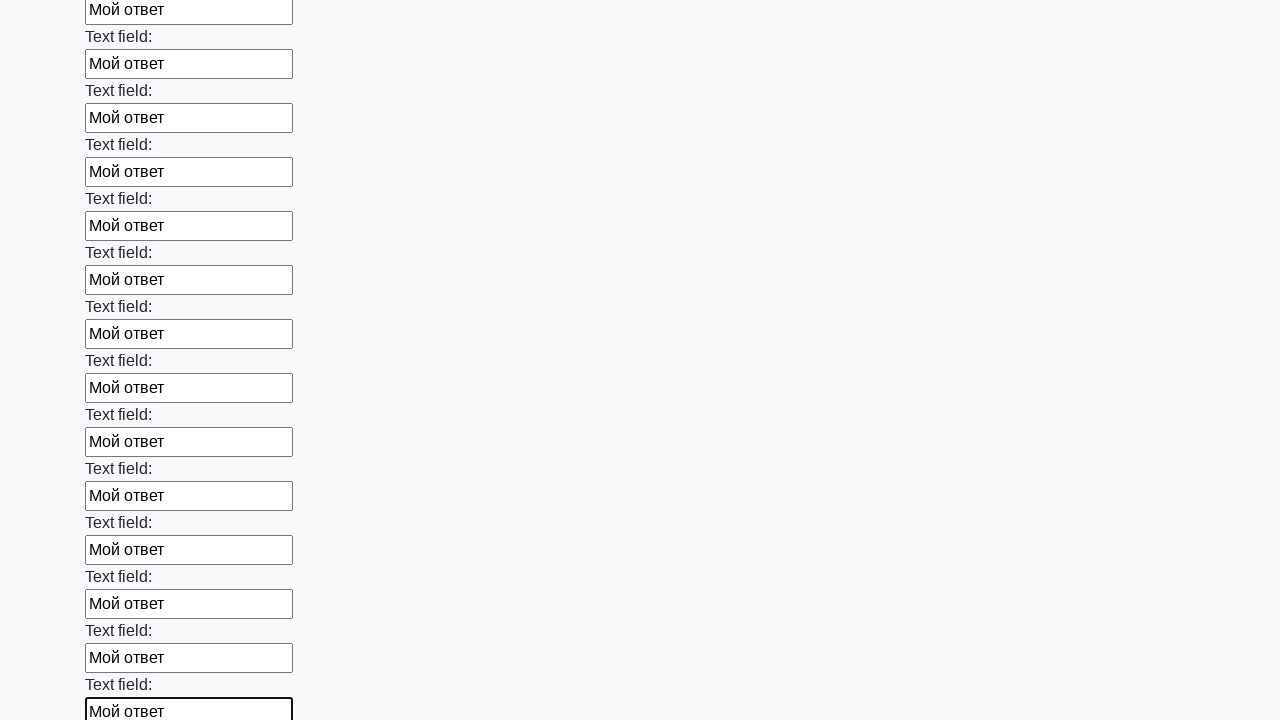

Filled input field with text 'Мой ответ' on input >> nth=66
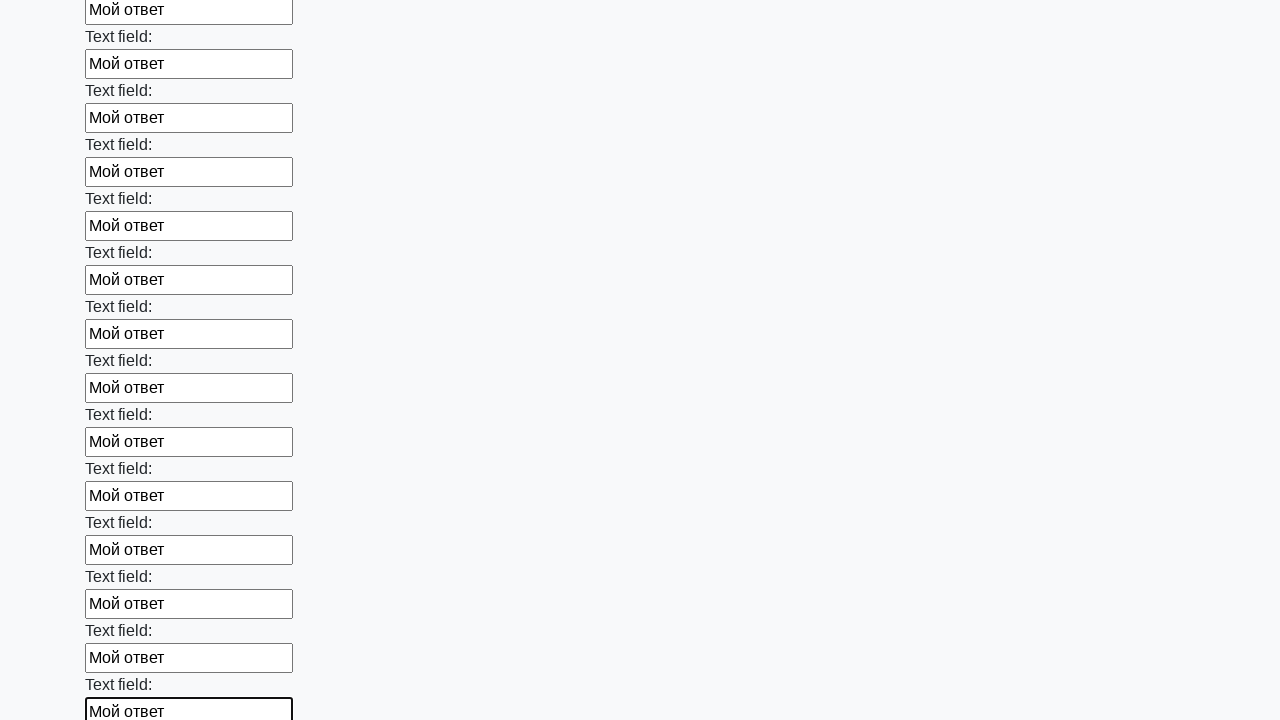

Filled input field with text 'Мой ответ' on input >> nth=67
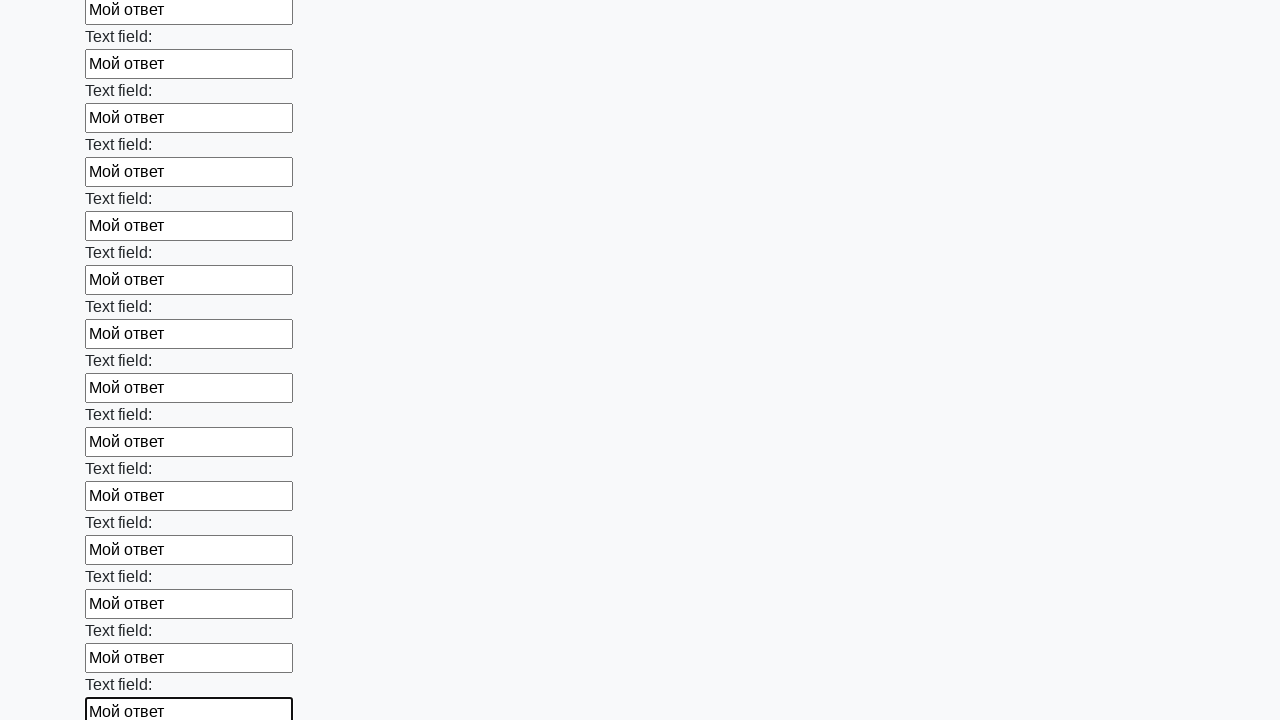

Filled input field with text 'Мой ответ' on input >> nth=68
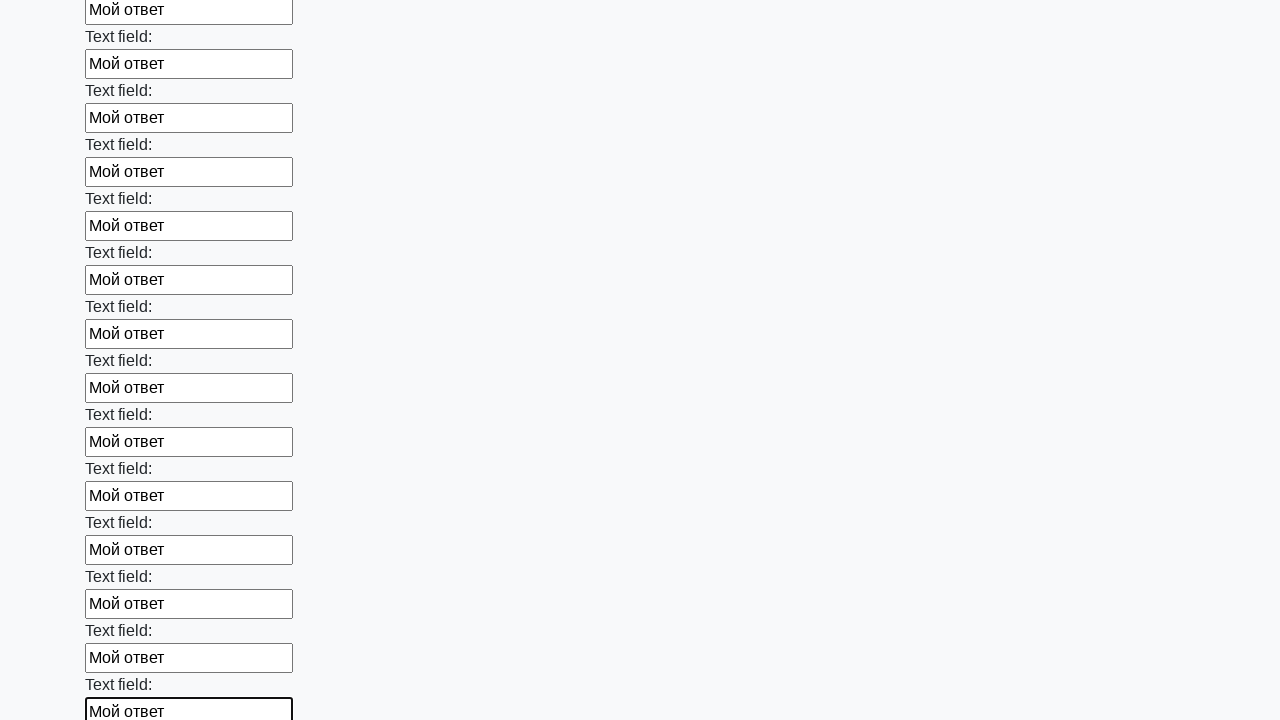

Filled input field with text 'Мой ответ' on input >> nth=69
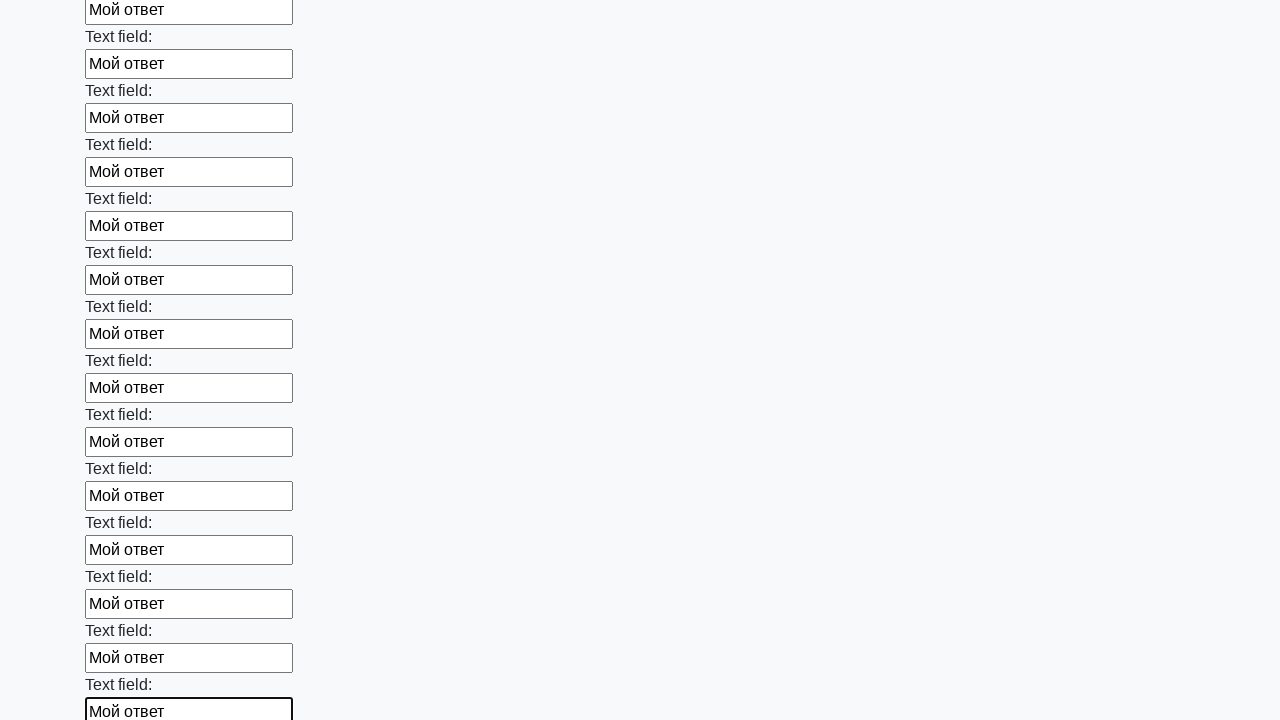

Filled input field with text 'Мой ответ' on input >> nth=70
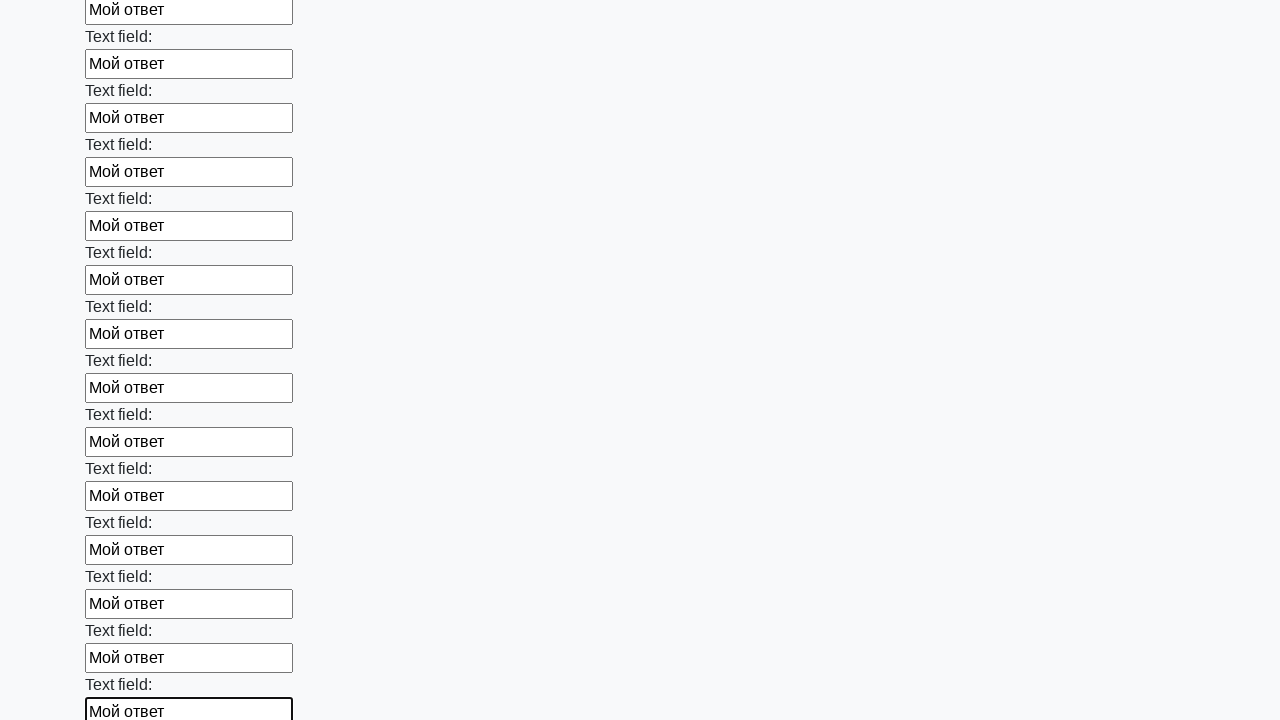

Filled input field with text 'Мой ответ' on input >> nth=71
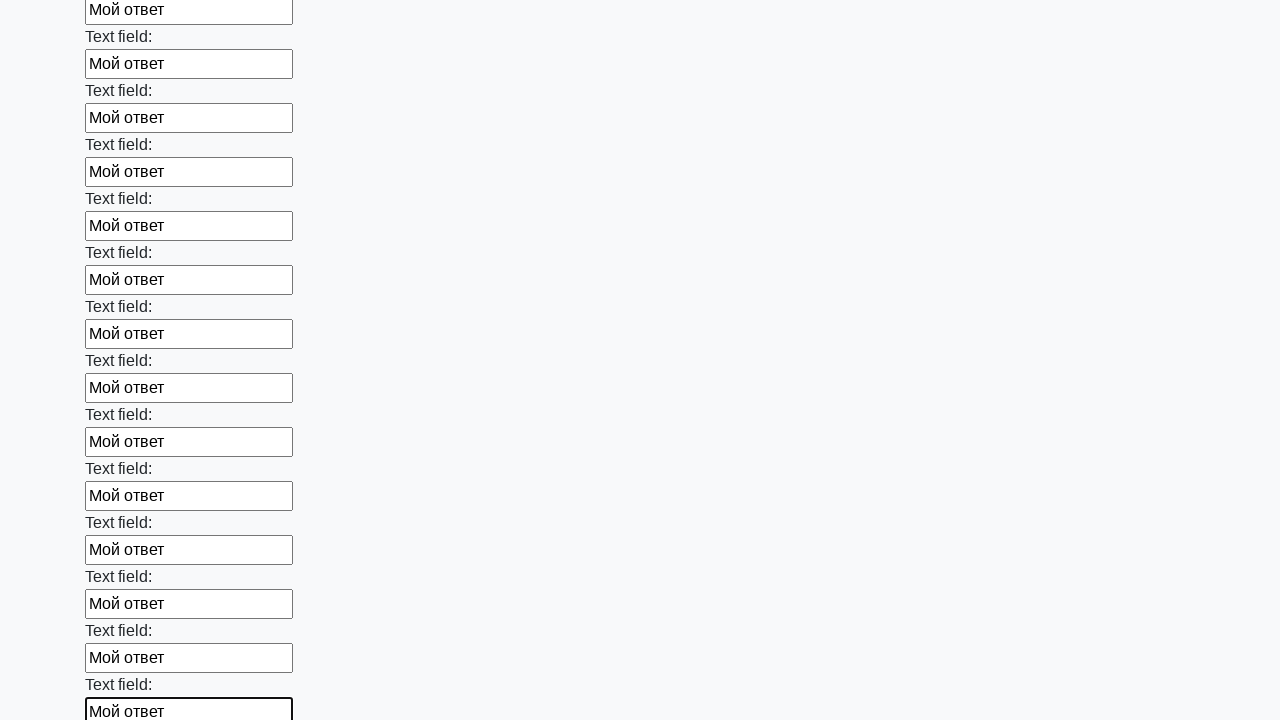

Filled input field with text 'Мой ответ' on input >> nth=72
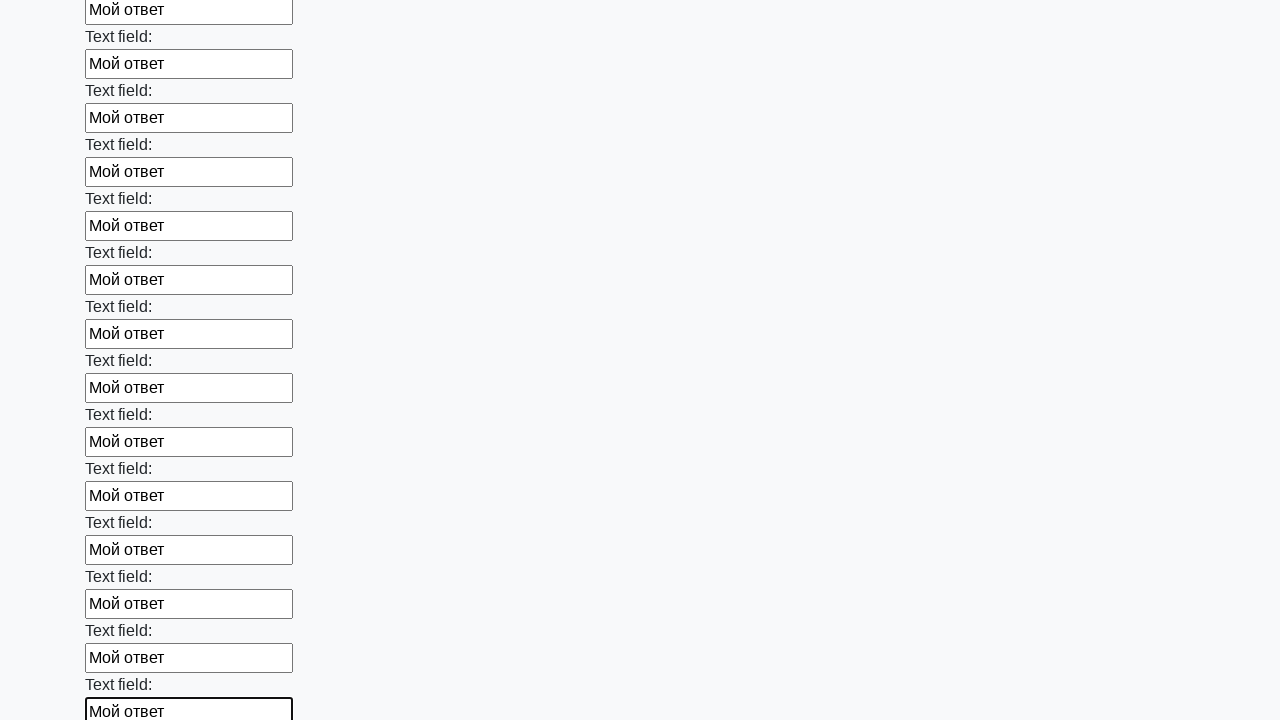

Filled input field with text 'Мой ответ' on input >> nth=73
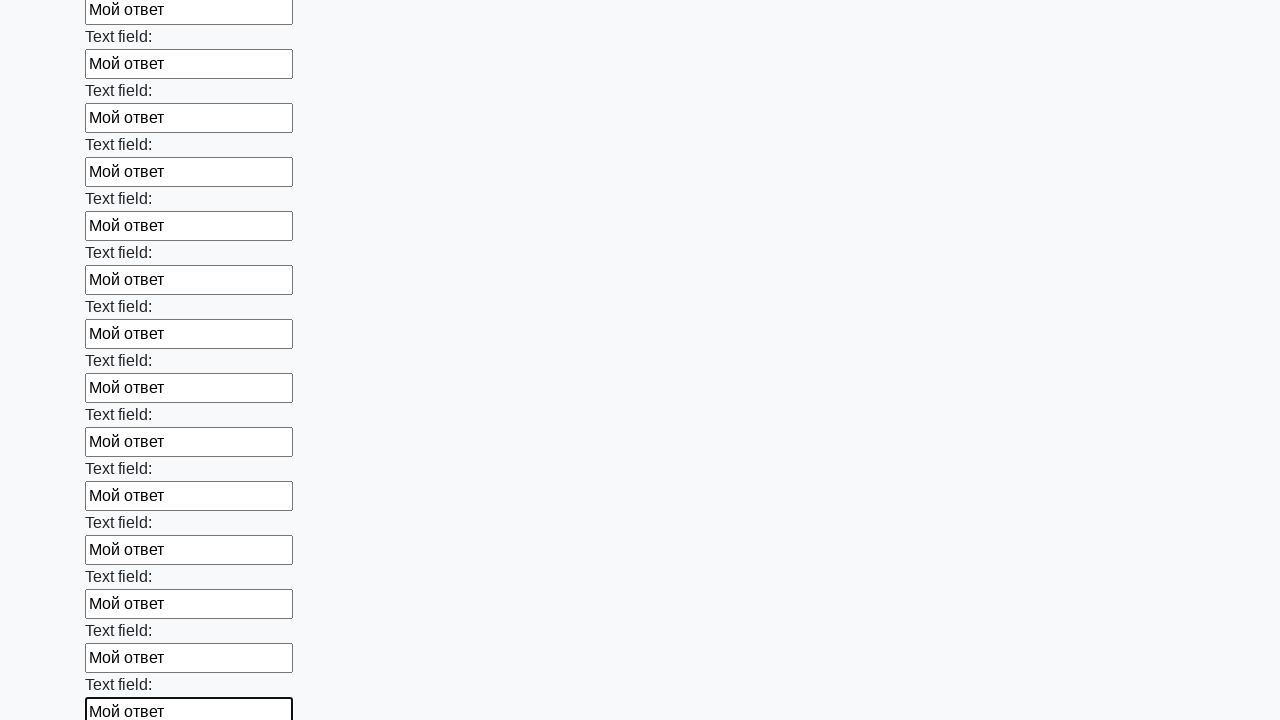

Filled input field with text 'Мой ответ' on input >> nth=74
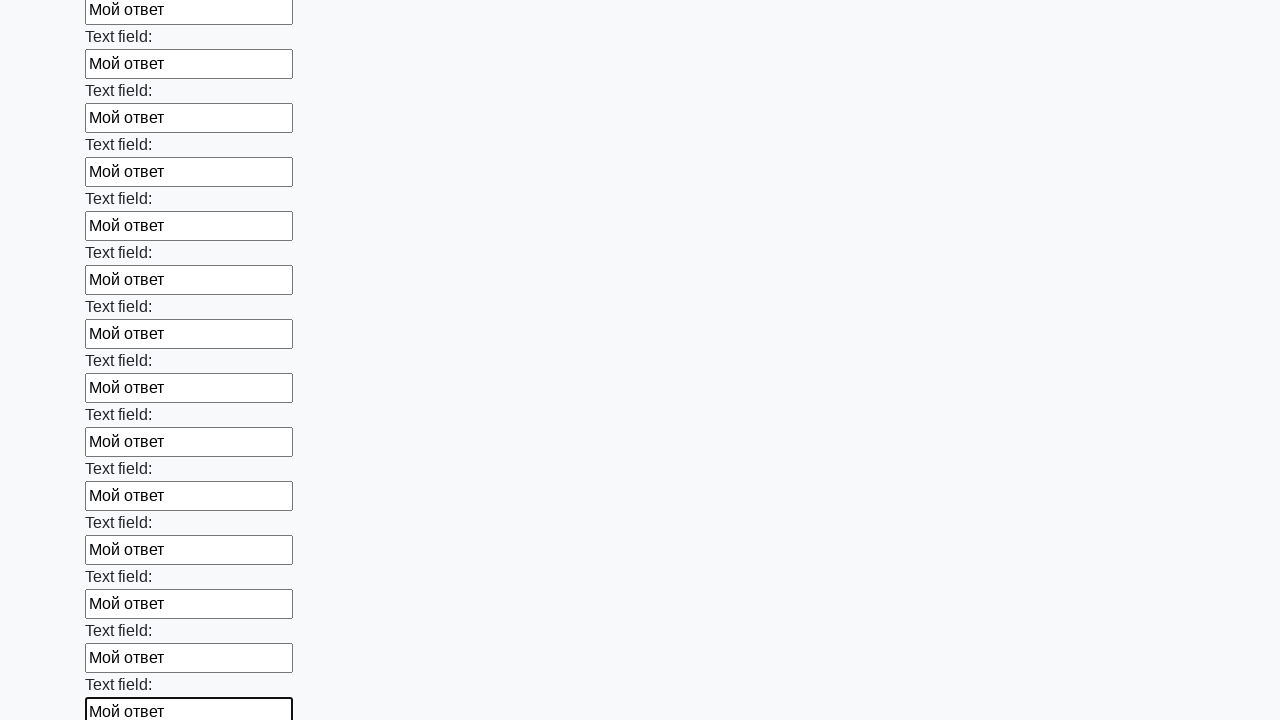

Filled input field with text 'Мой ответ' on input >> nth=75
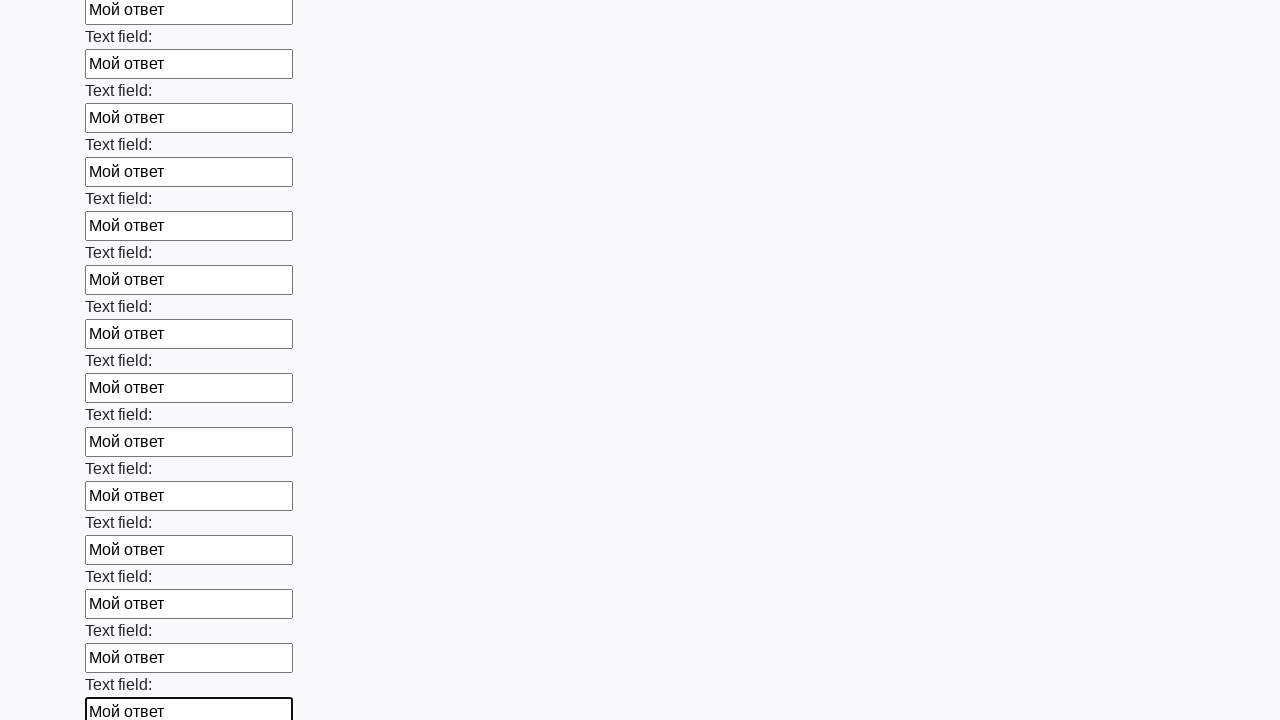

Filled input field with text 'Мой ответ' on input >> nth=76
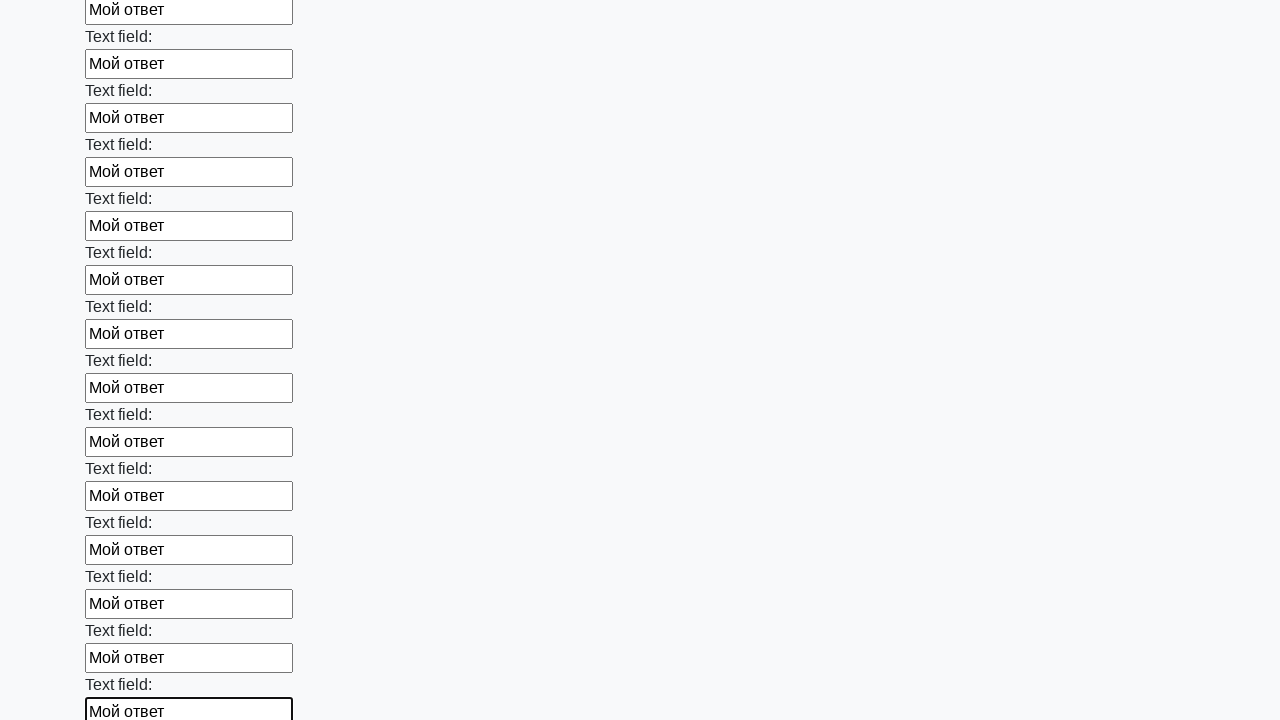

Filled input field with text 'Мой ответ' on input >> nth=77
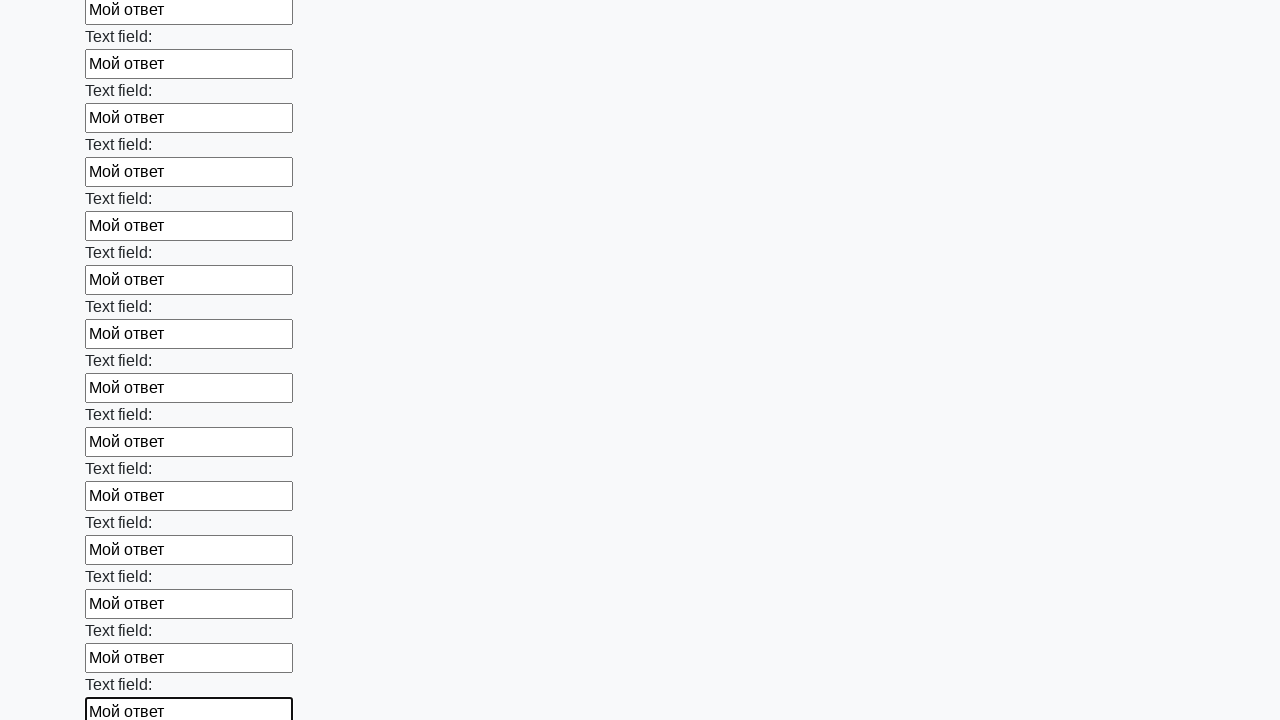

Filled input field with text 'Мой ответ' on input >> nth=78
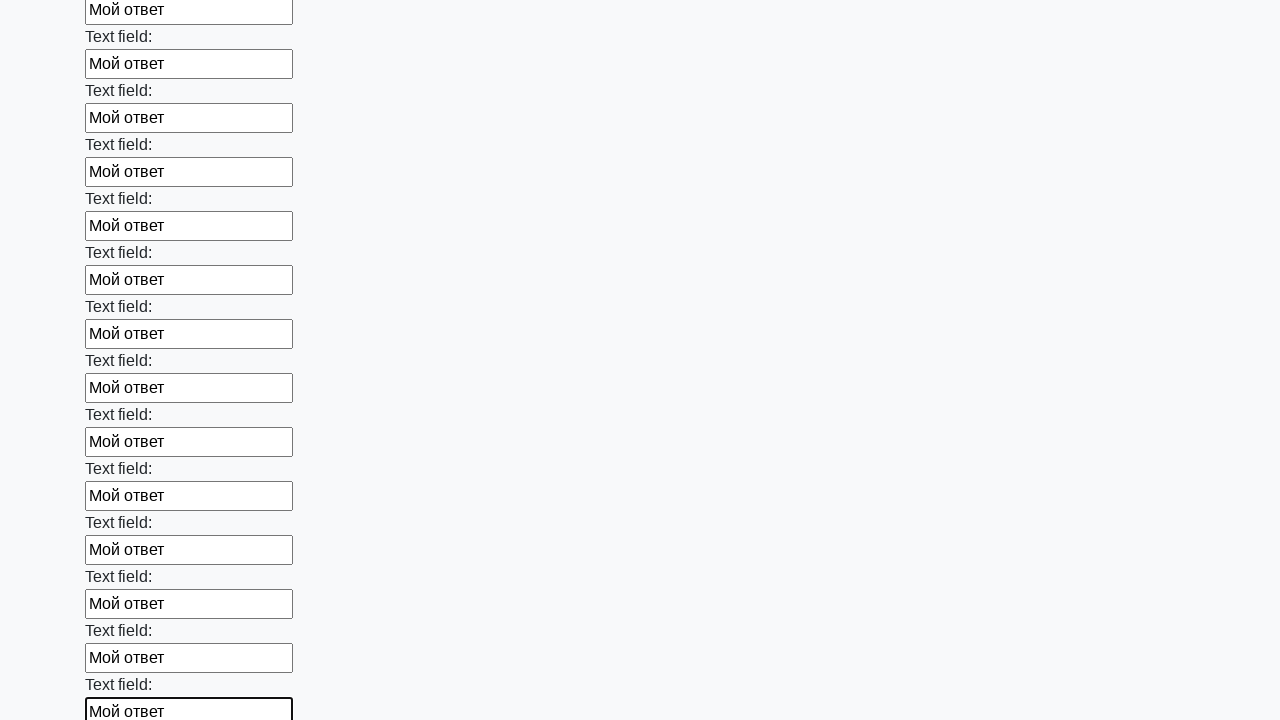

Filled input field with text 'Мой ответ' on input >> nth=79
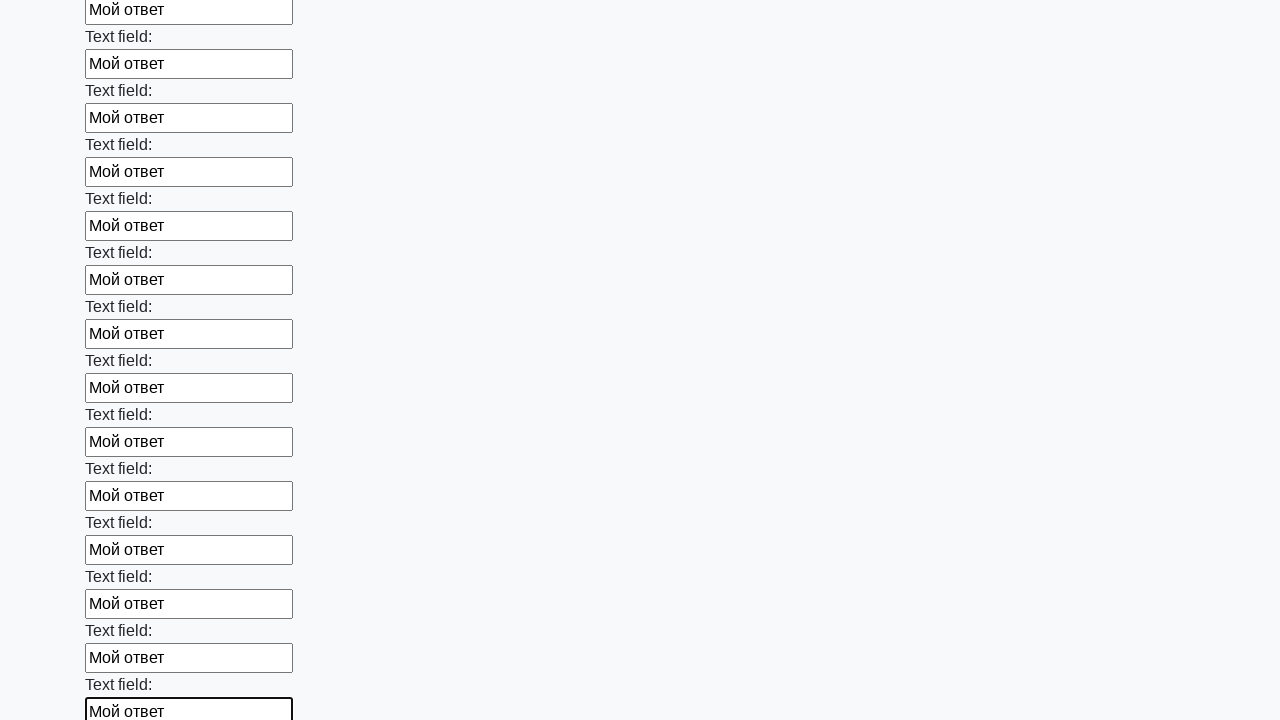

Filled input field with text 'Мой ответ' on input >> nth=80
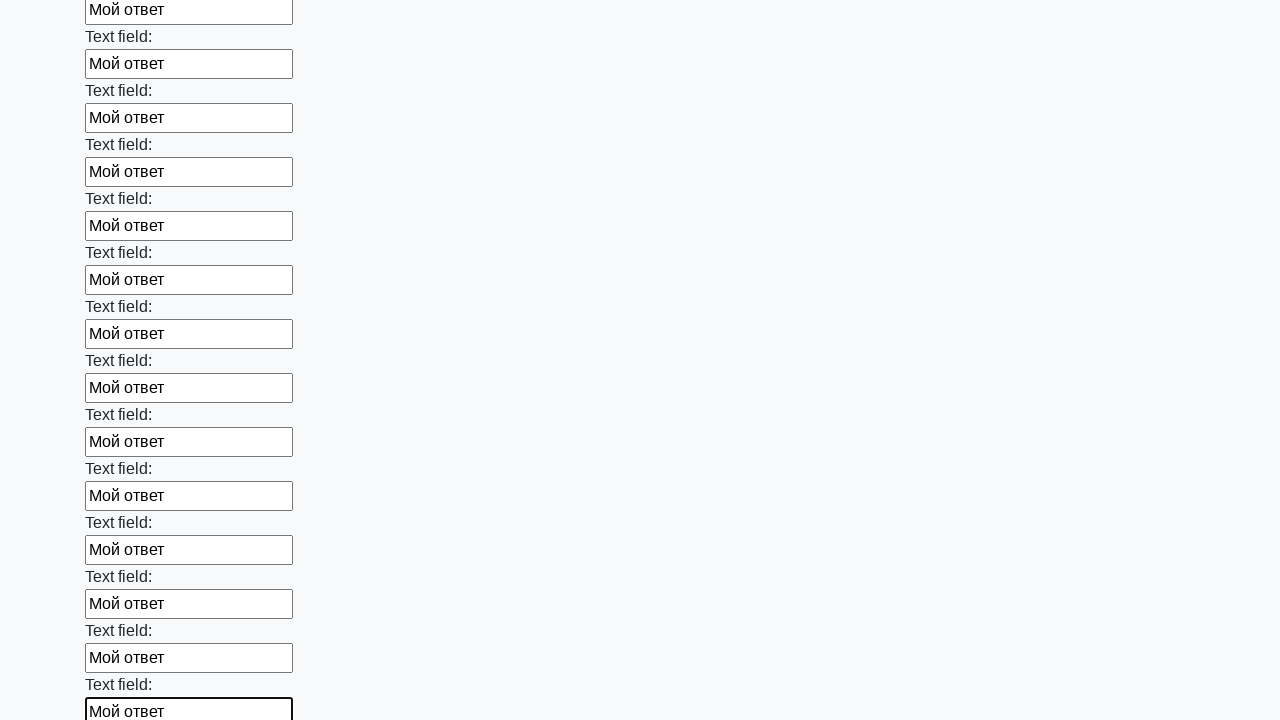

Filled input field with text 'Мой ответ' on input >> nth=81
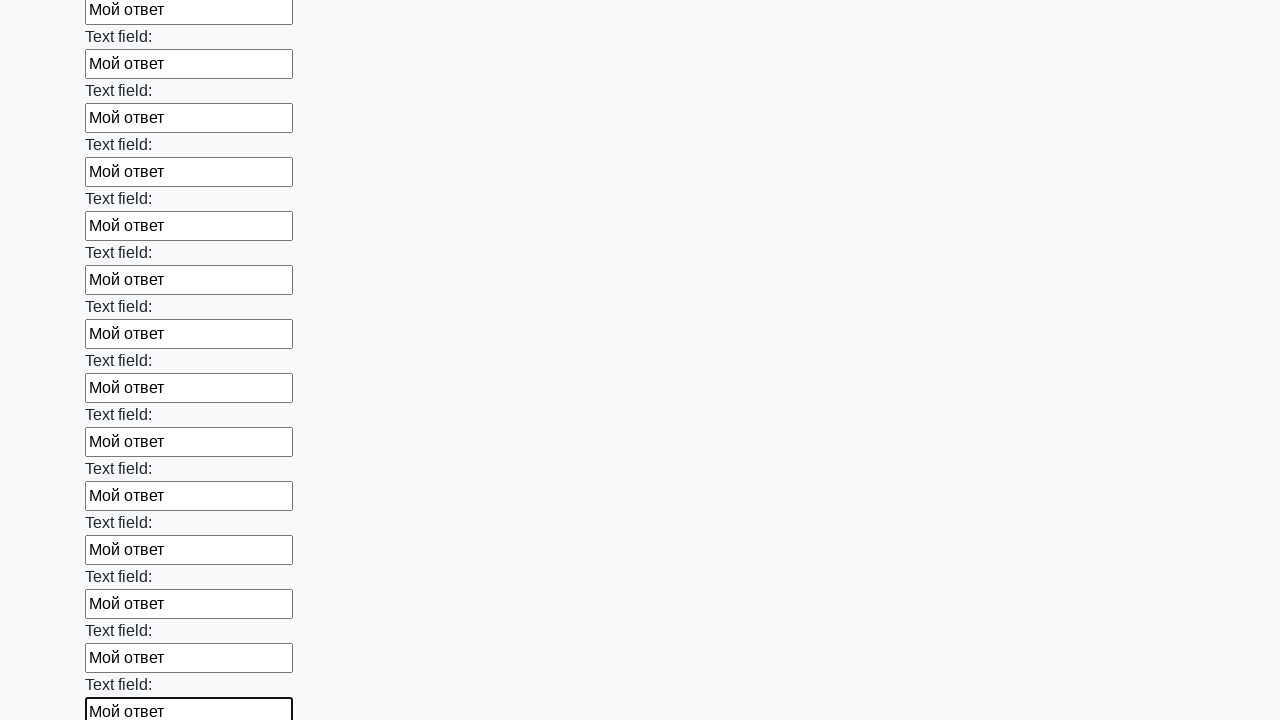

Filled input field with text 'Мой ответ' on input >> nth=82
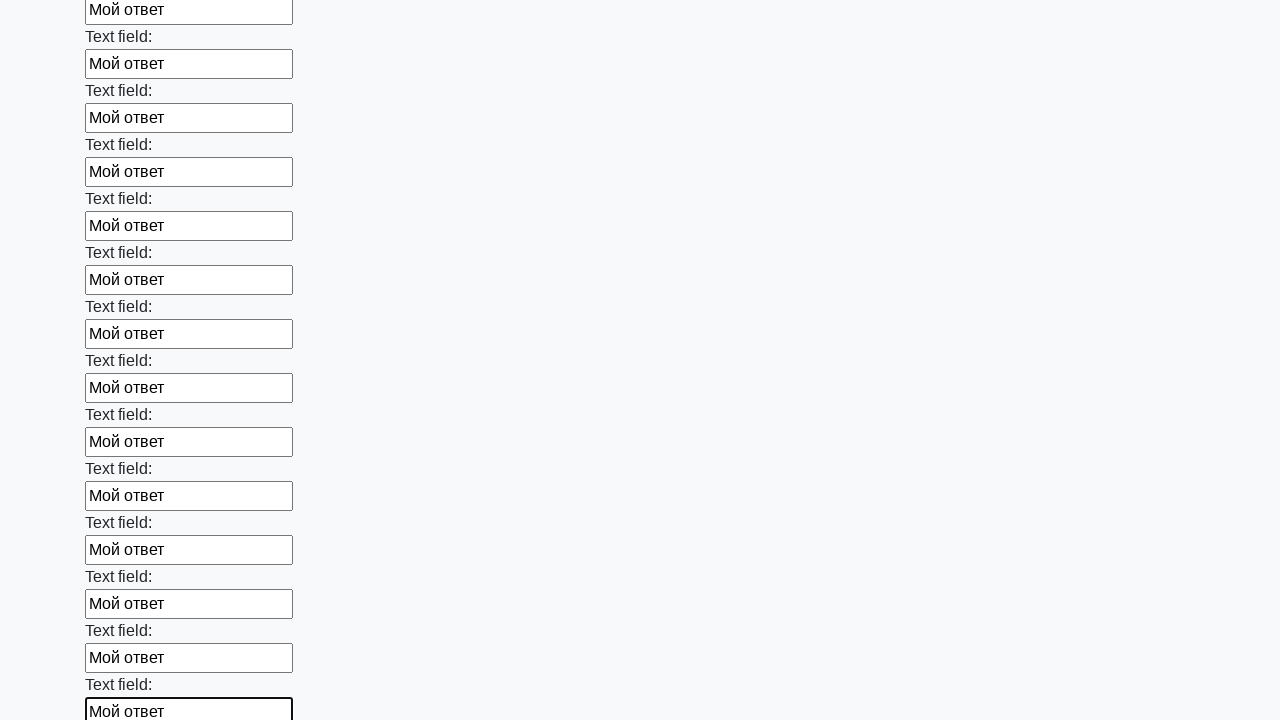

Filled input field with text 'Мой ответ' on input >> nth=83
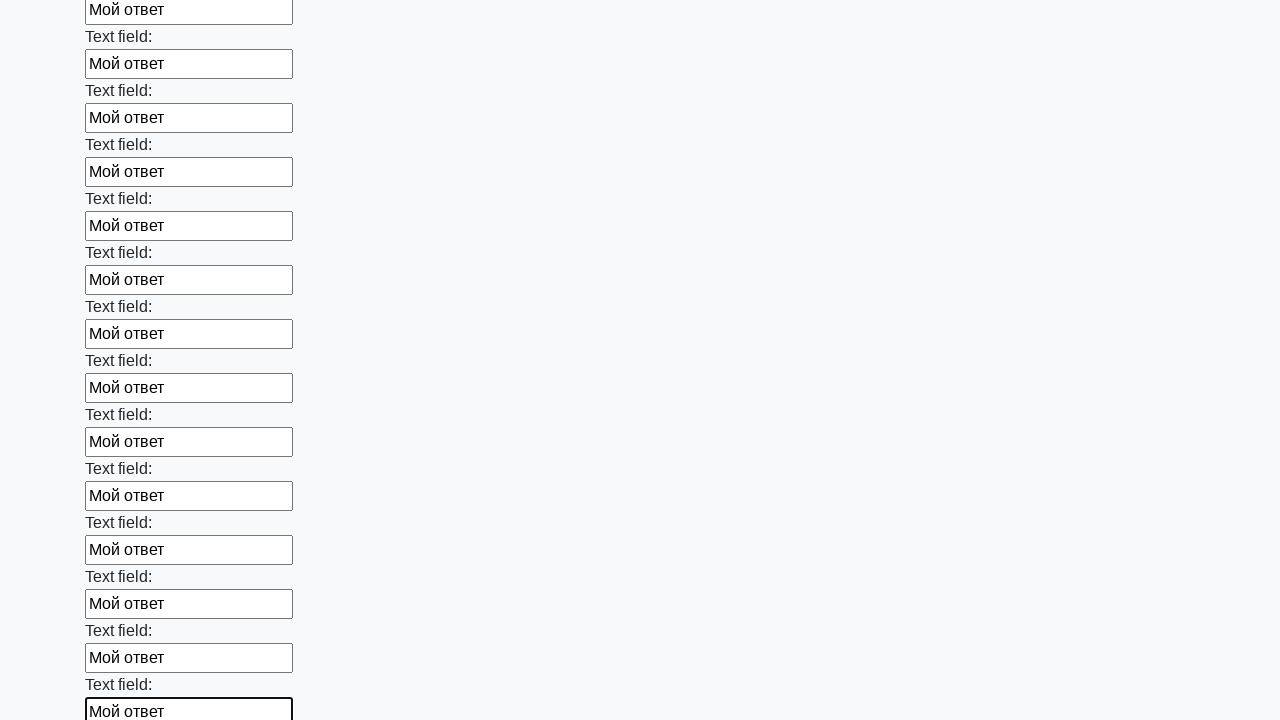

Filled input field with text 'Мой ответ' on input >> nth=84
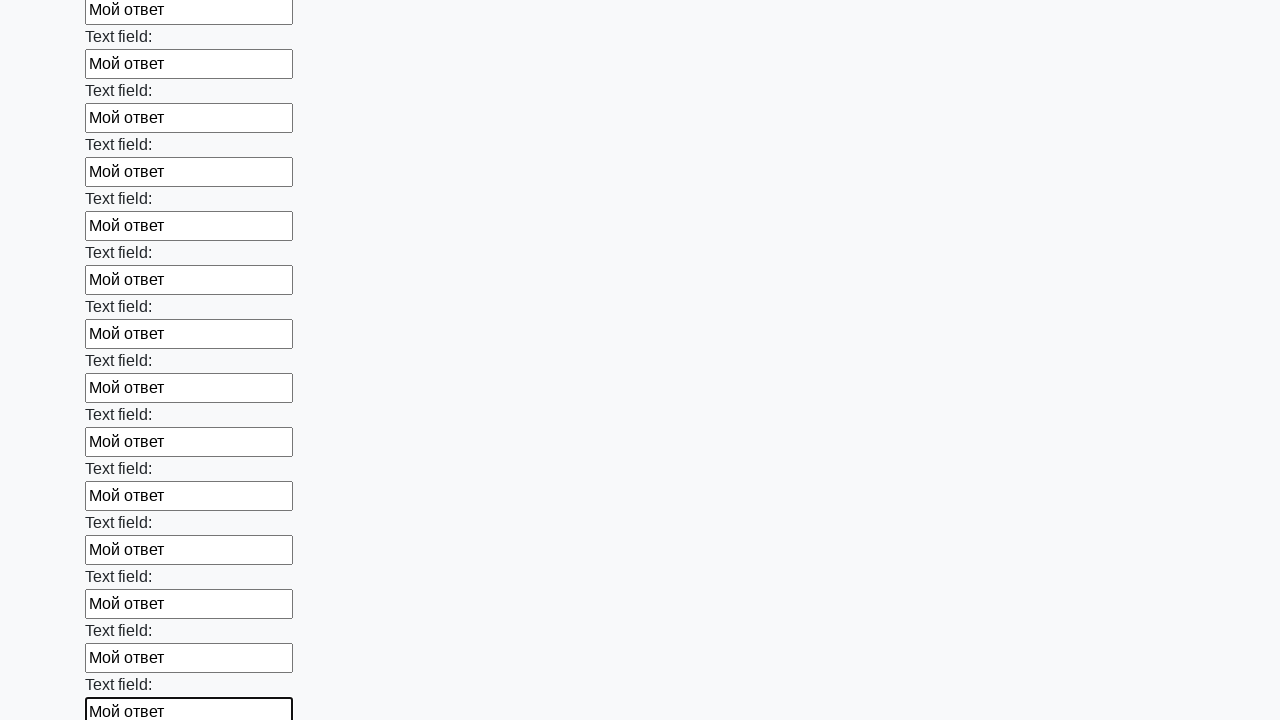

Filled input field with text 'Мой ответ' on input >> nth=85
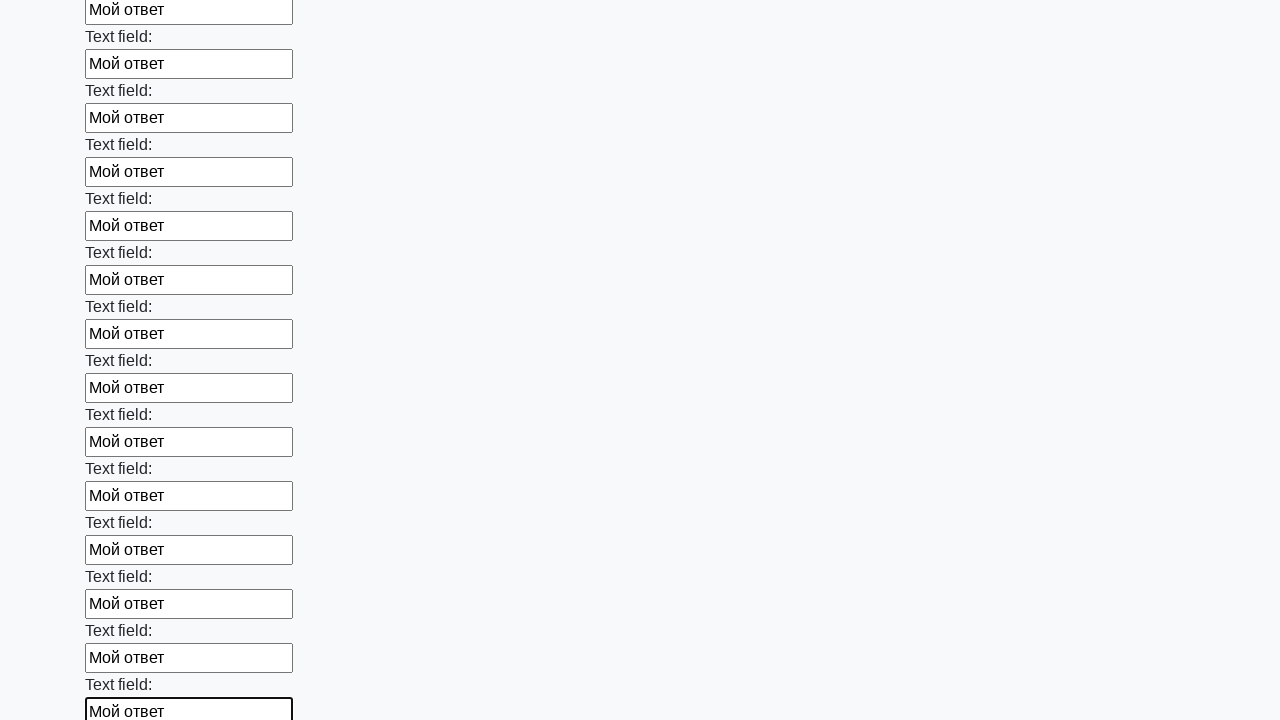

Filled input field with text 'Мой ответ' on input >> nth=86
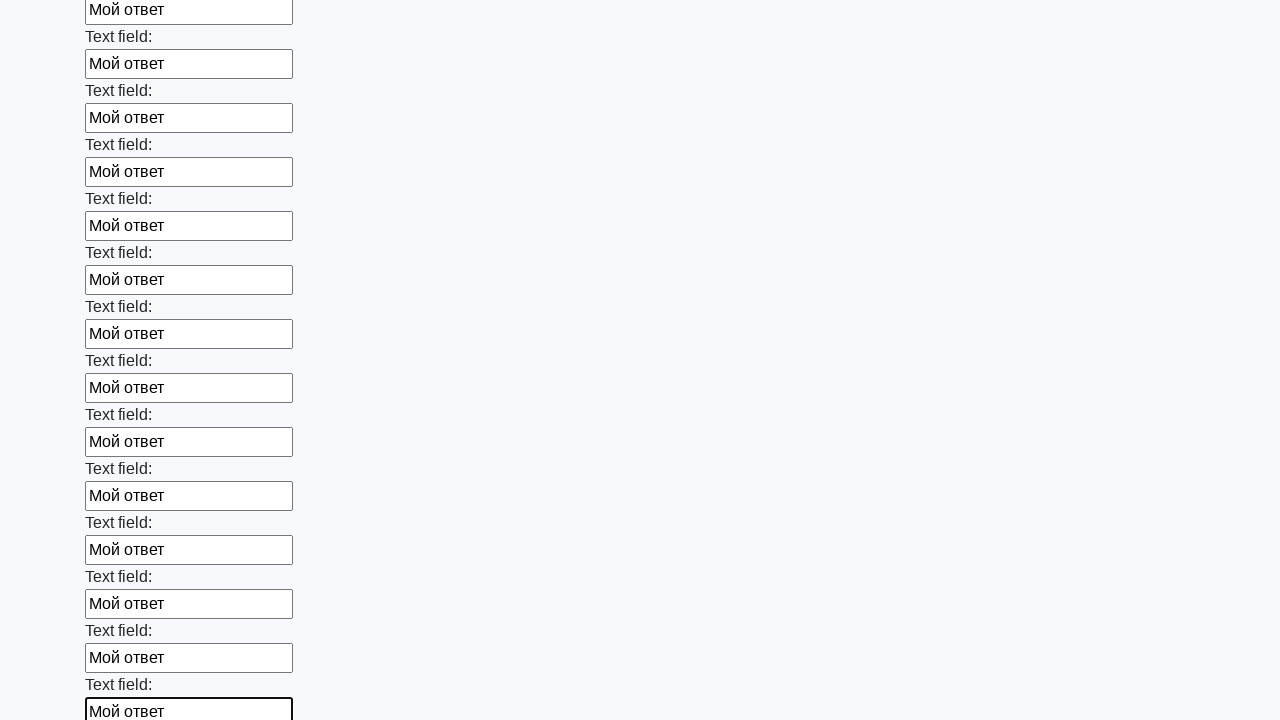

Filled input field with text 'Мой ответ' on input >> nth=87
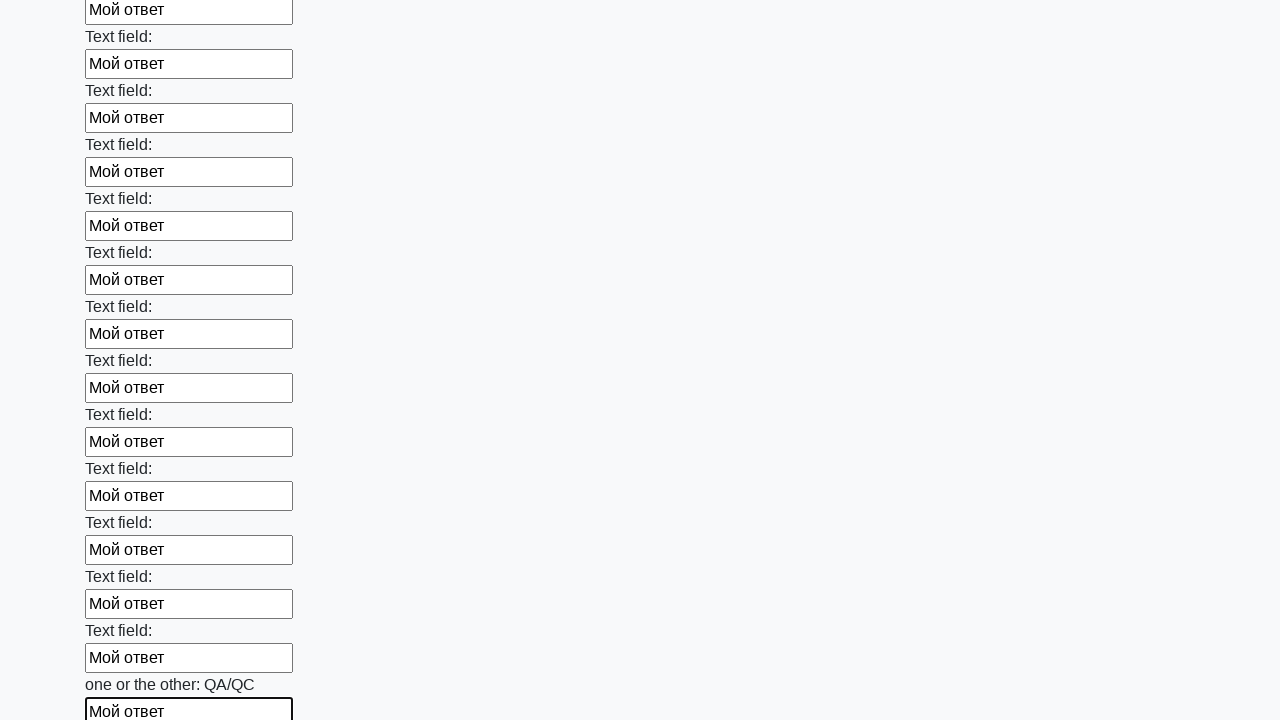

Filled input field with text 'Мой ответ' on input >> nth=88
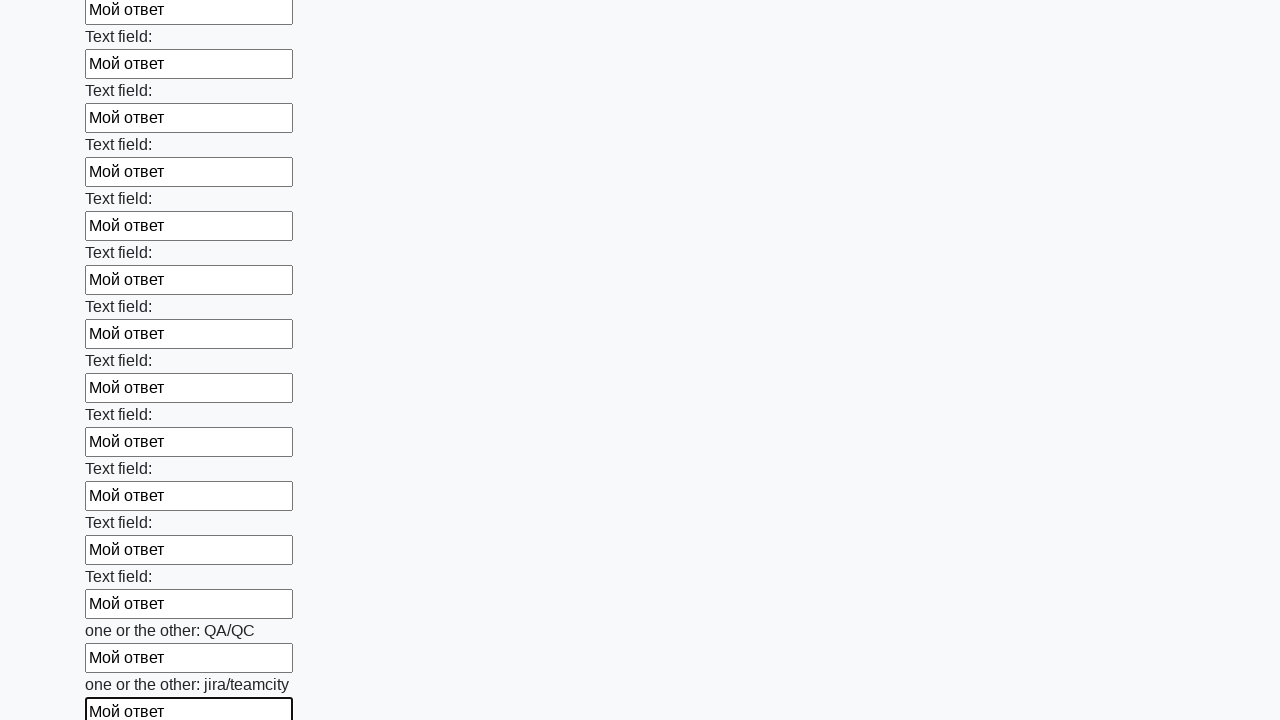

Filled input field with text 'Мой ответ' on input >> nth=89
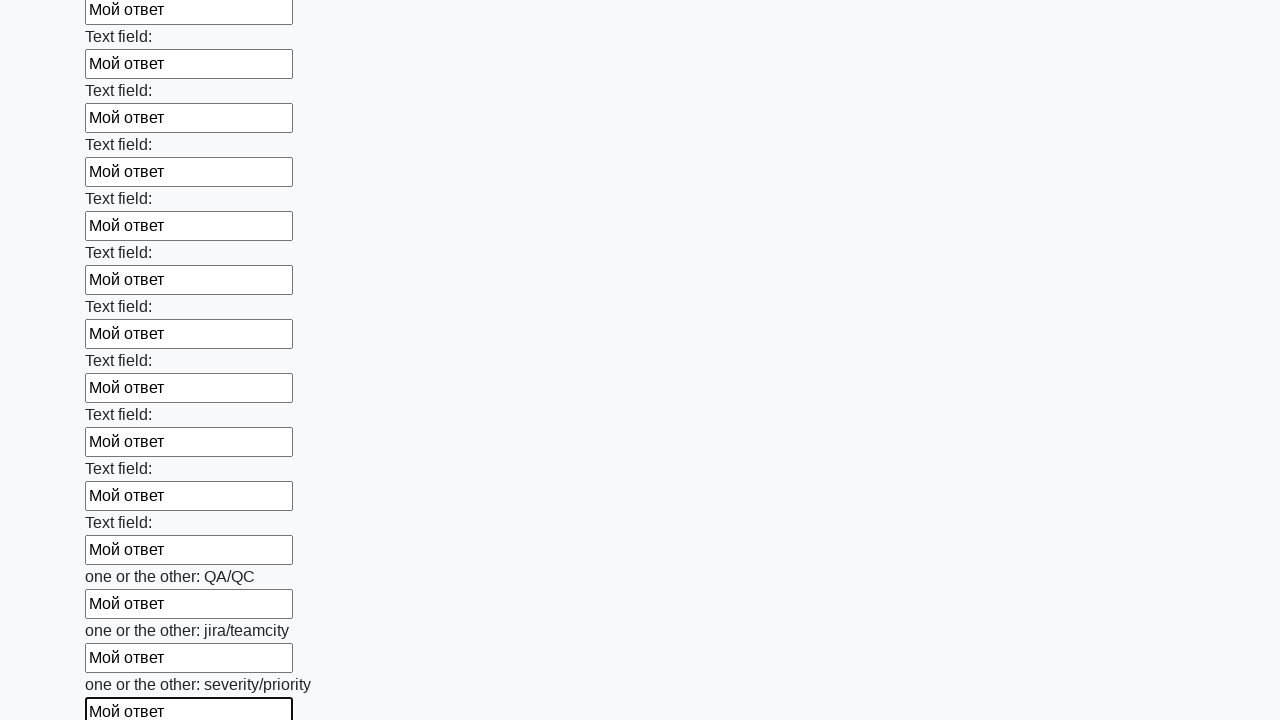

Filled input field with text 'Мой ответ' on input >> nth=90
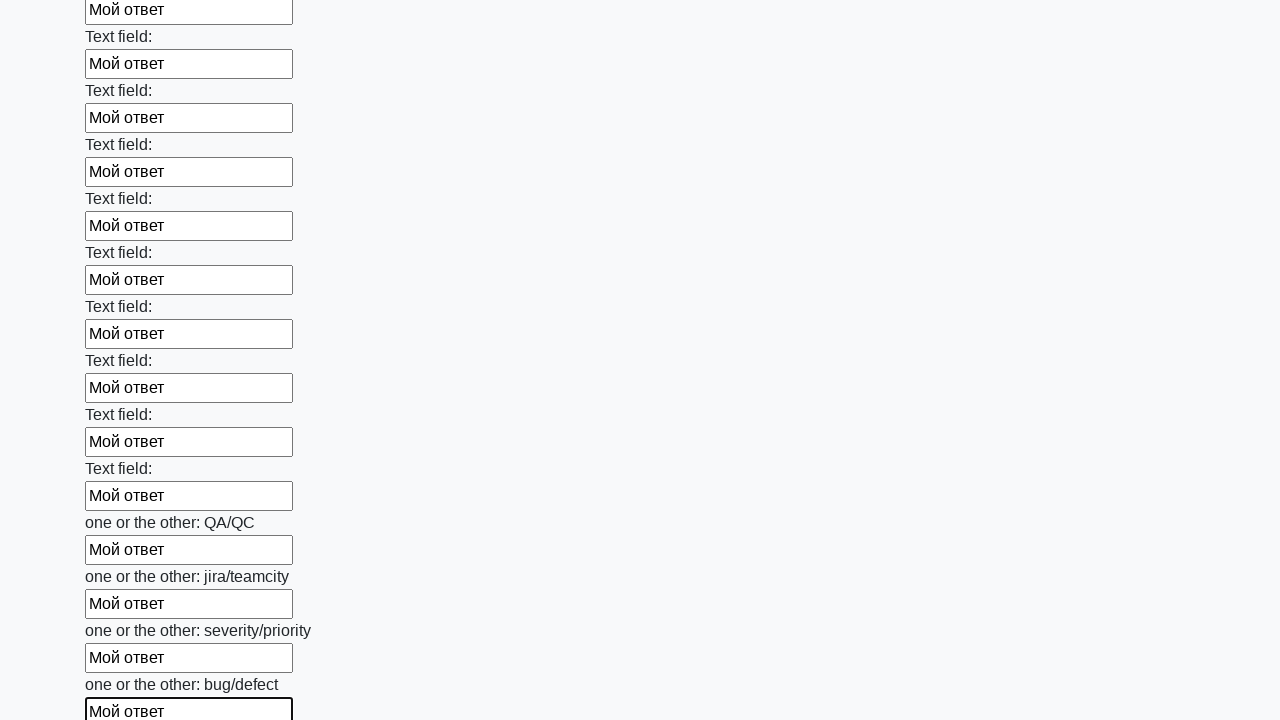

Filled input field with text 'Мой ответ' on input >> nth=91
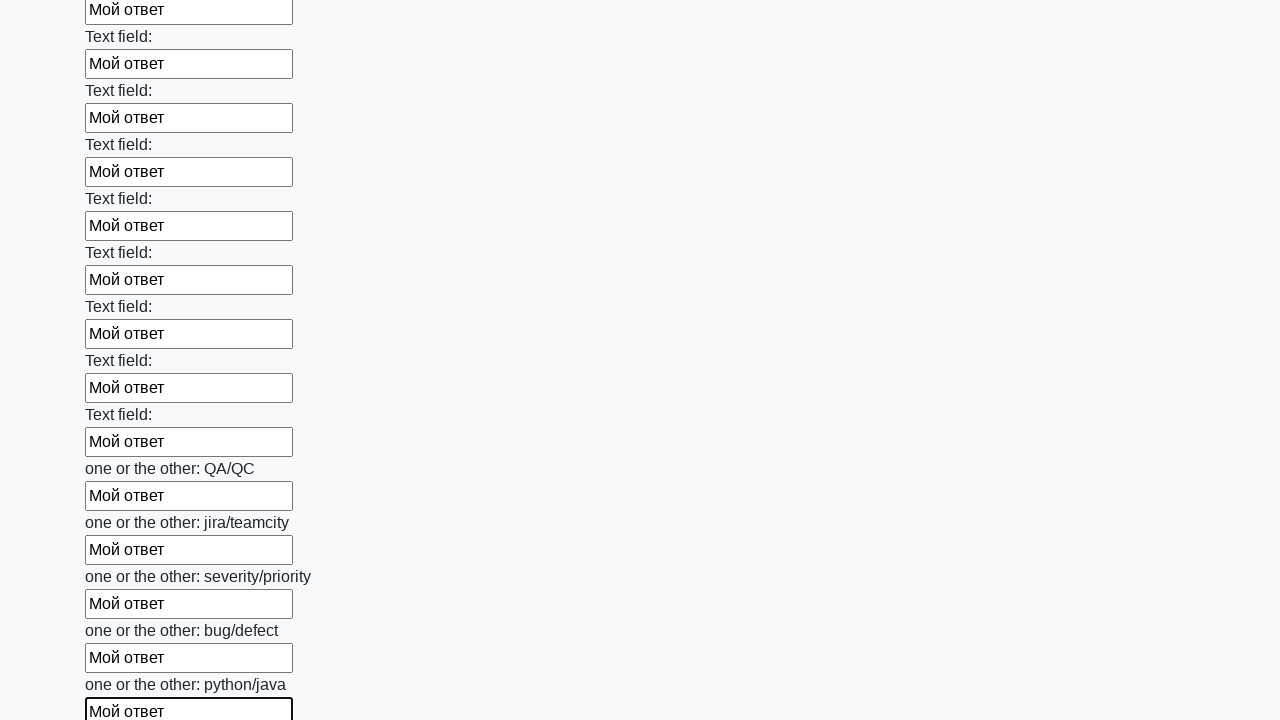

Filled input field with text 'Мой ответ' on input >> nth=92
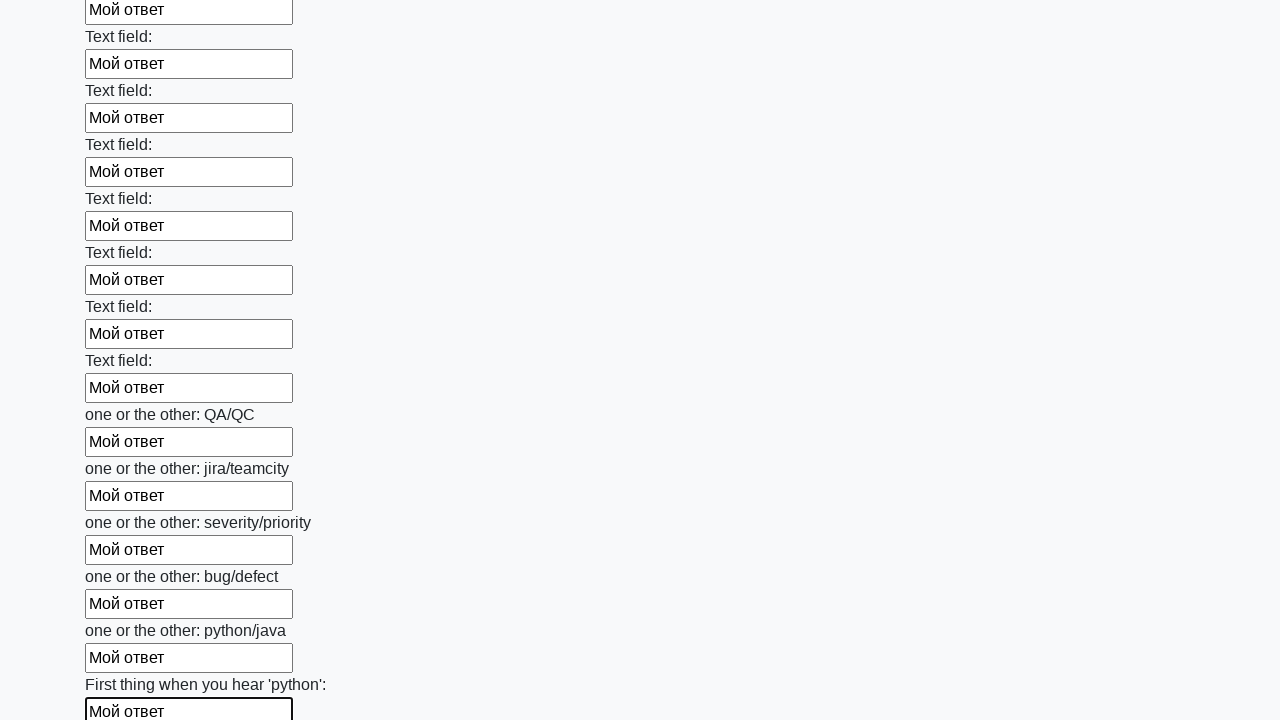

Filled input field with text 'Мой ответ' on input >> nth=93
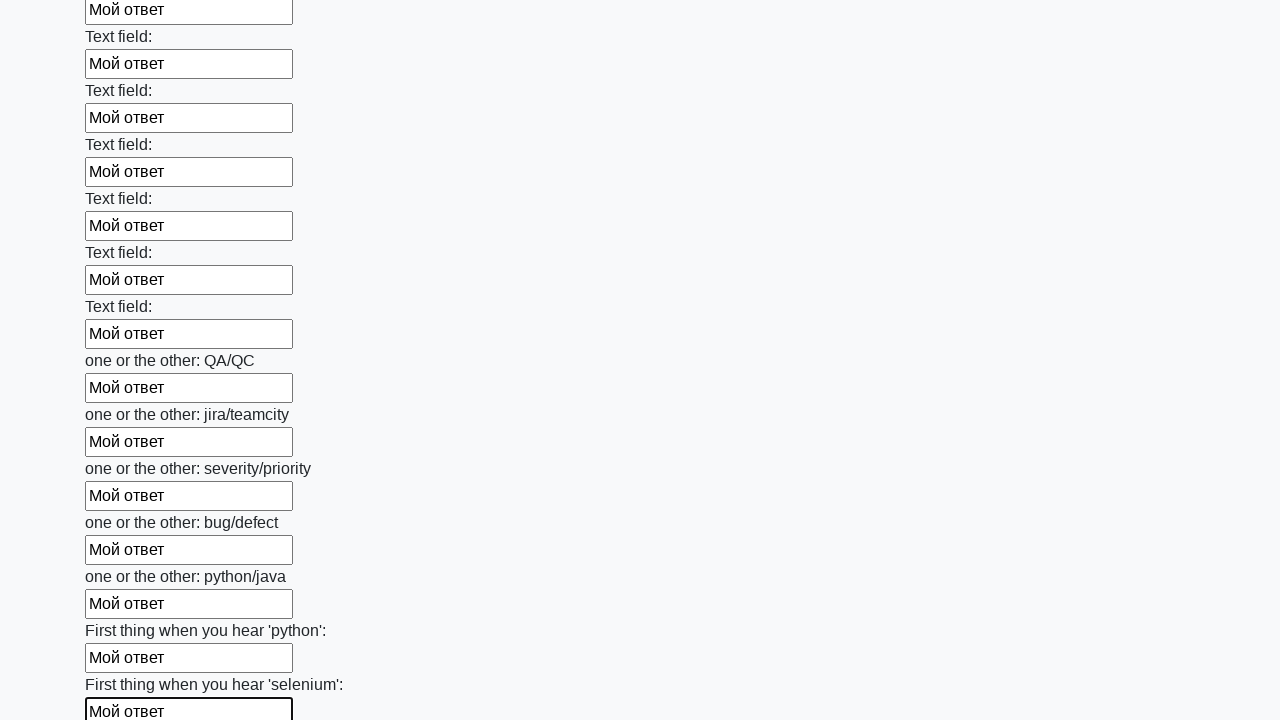

Filled input field with text 'Мой ответ' on input >> nth=94
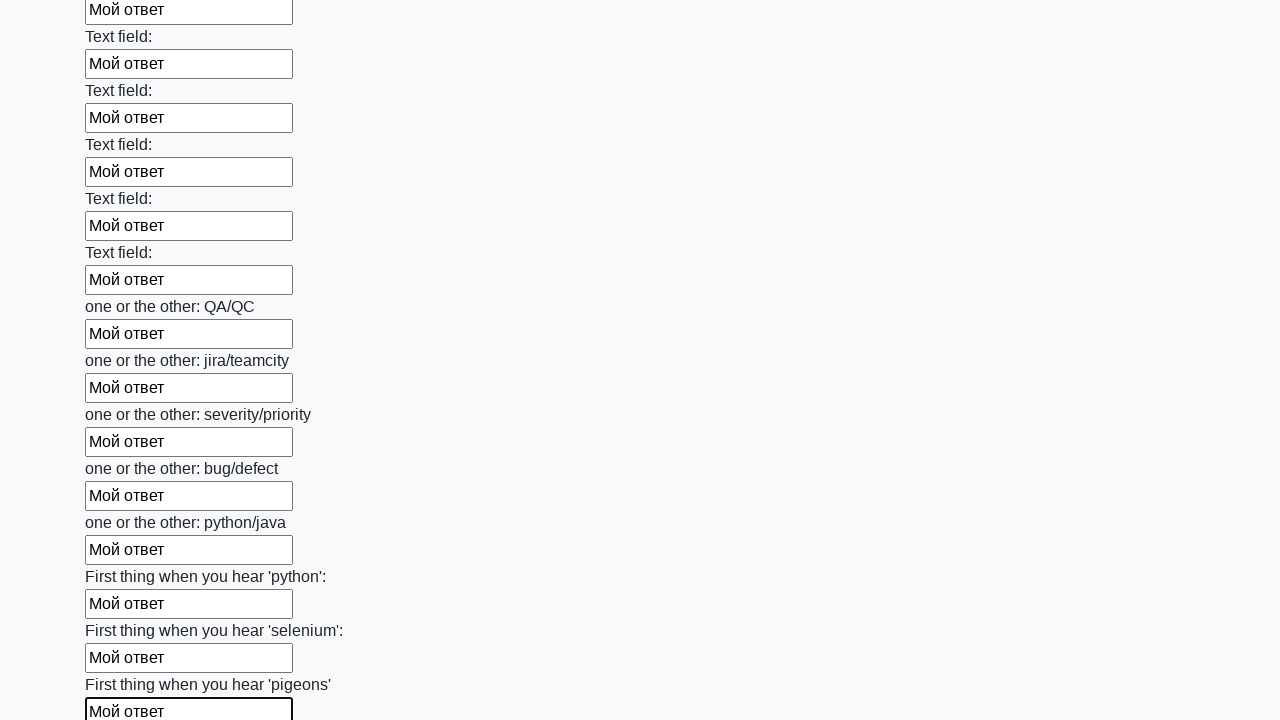

Filled input field with text 'Мой ответ' on input >> nth=95
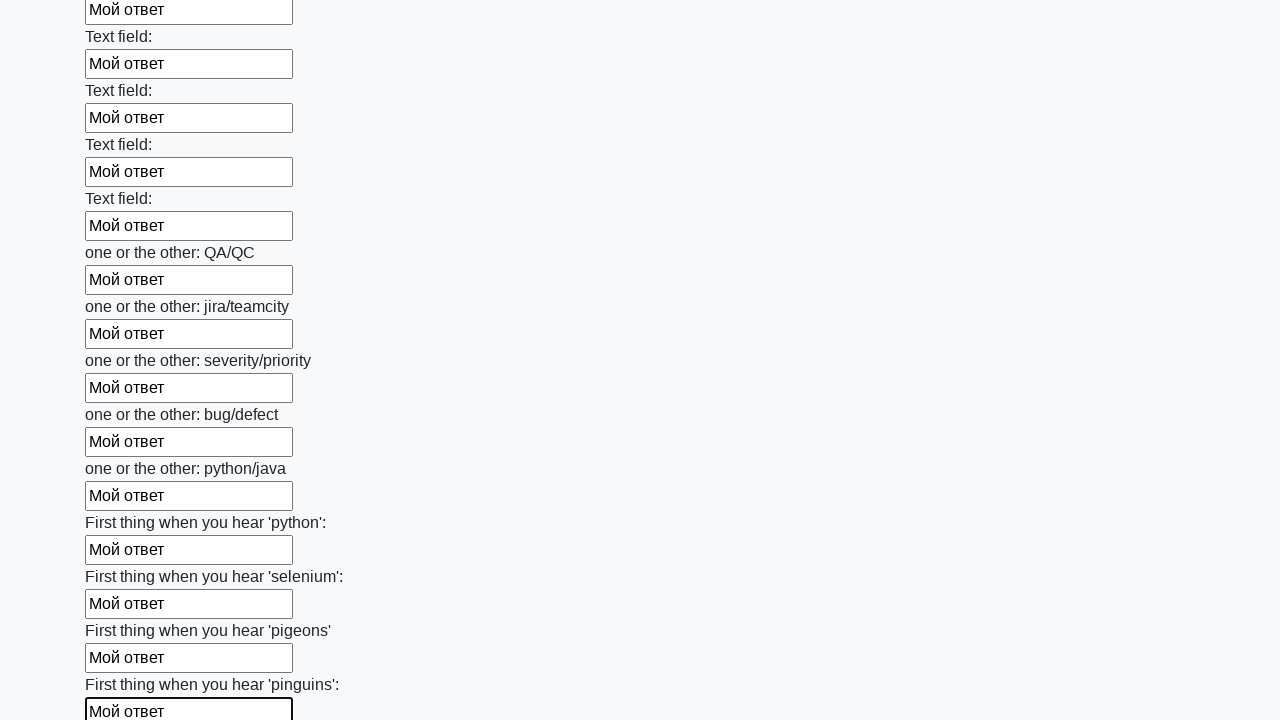

Filled input field with text 'Мой ответ' on input >> nth=96
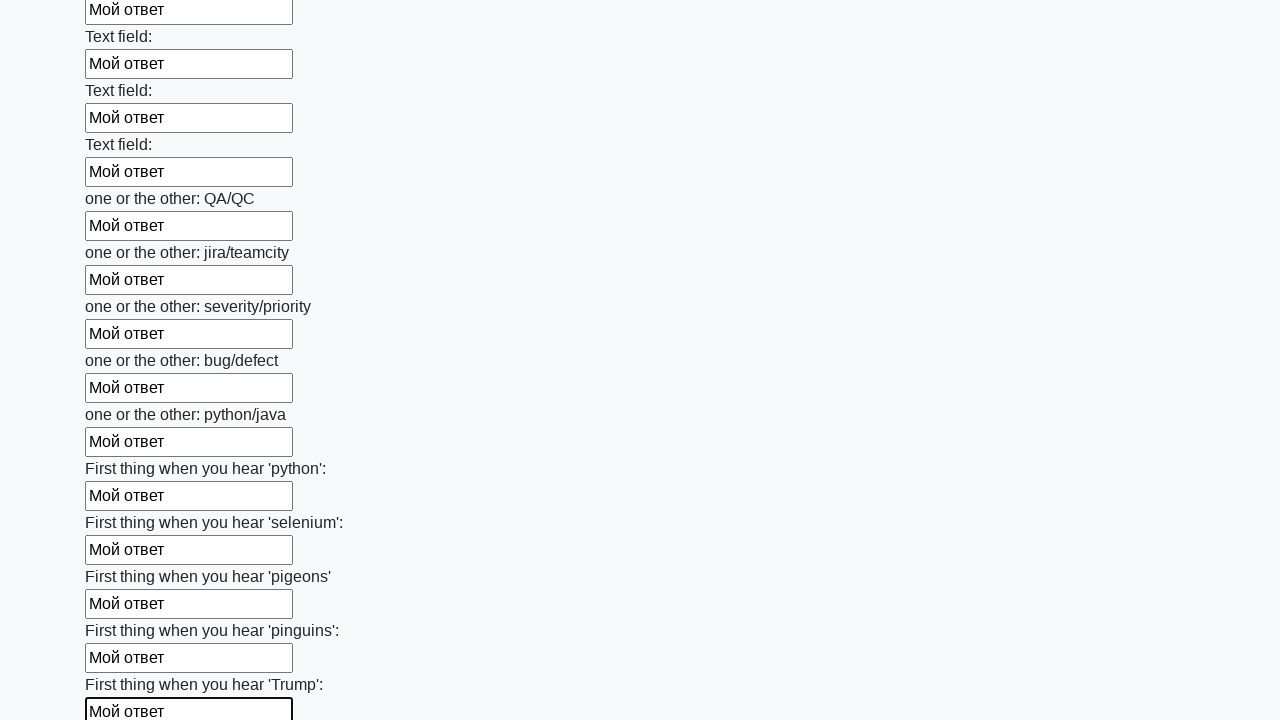

Filled input field with text 'Мой ответ' on input >> nth=97
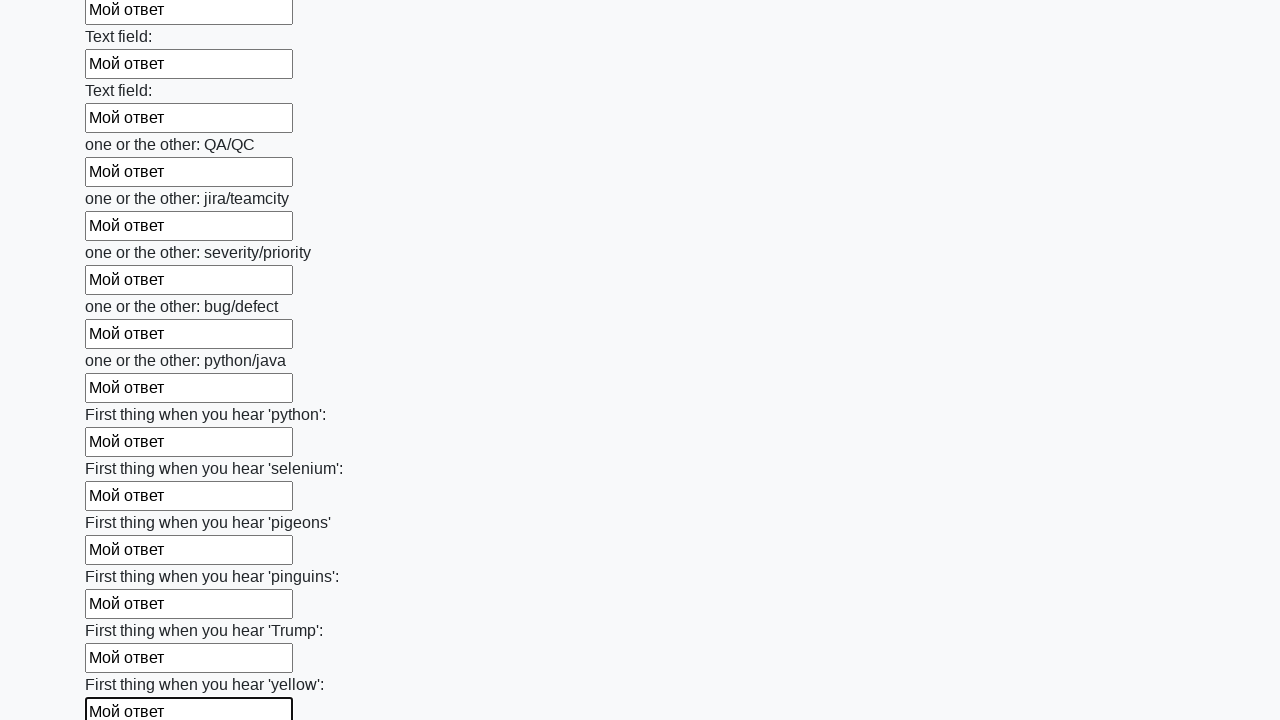

Filled input field with text 'Мой ответ' on input >> nth=98
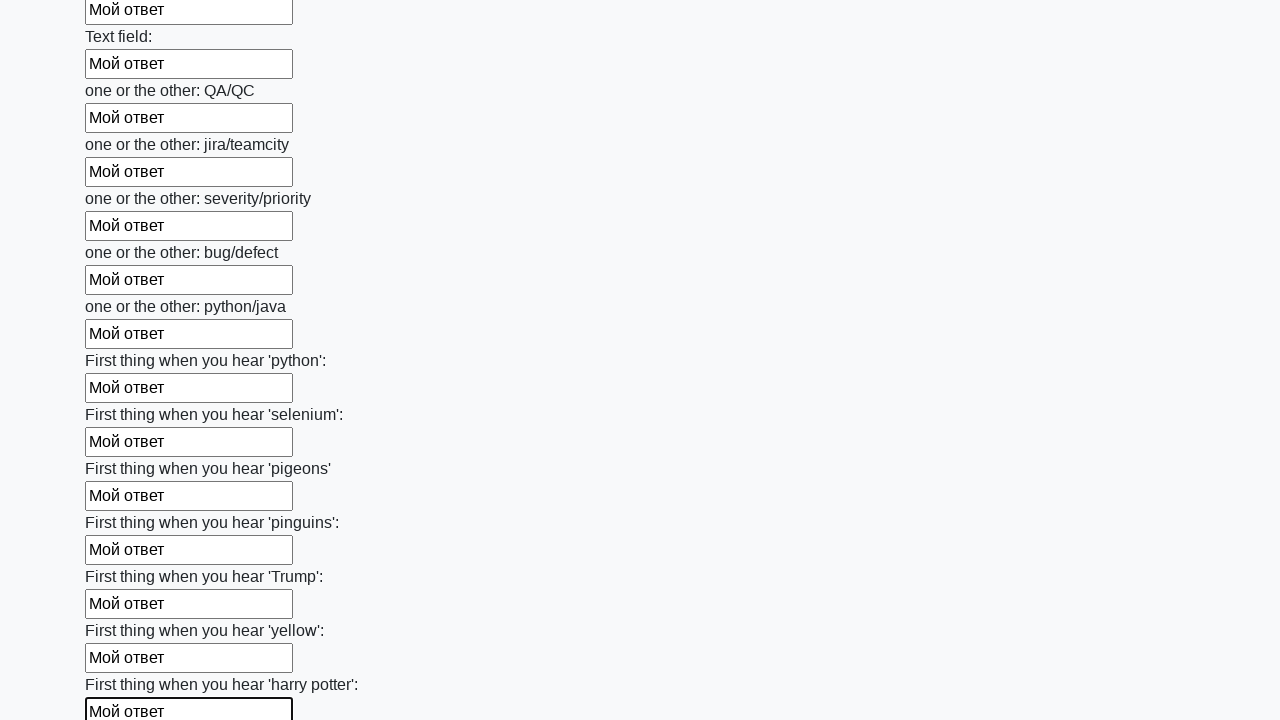

Filled input field with text 'Мой ответ' on input >> nth=99
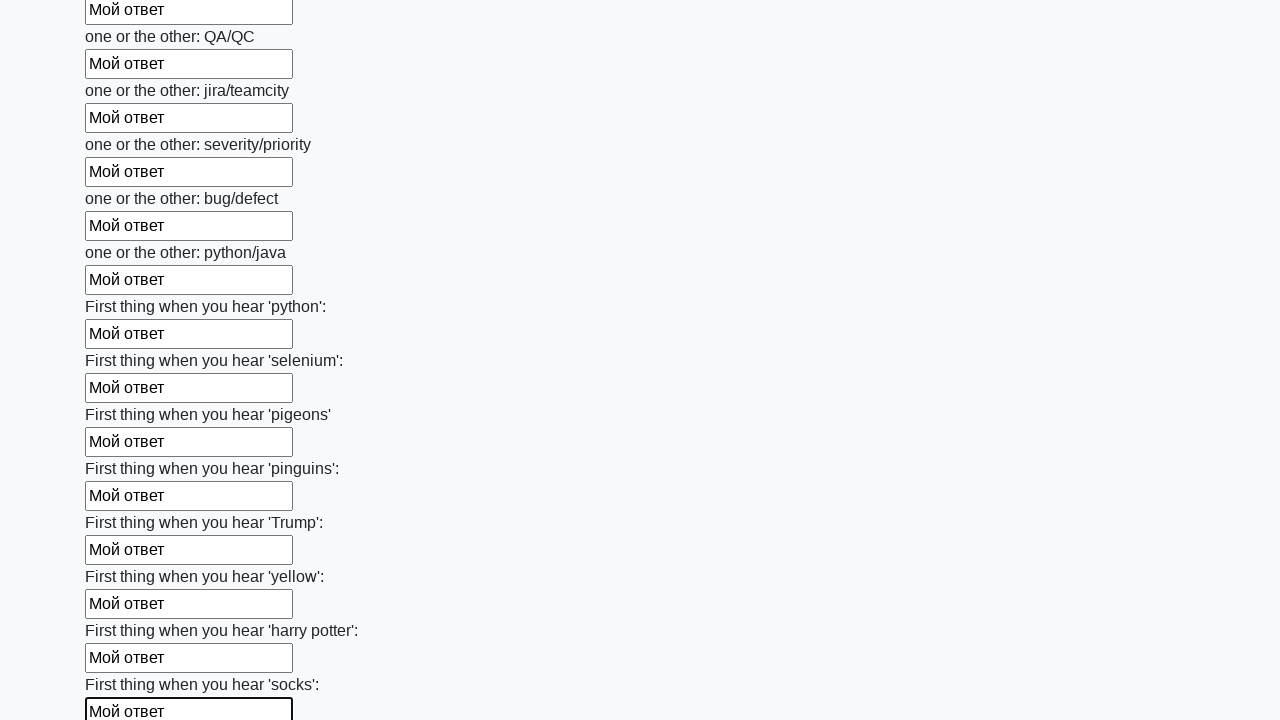

Clicked submit button at (123, 611) on button.btn
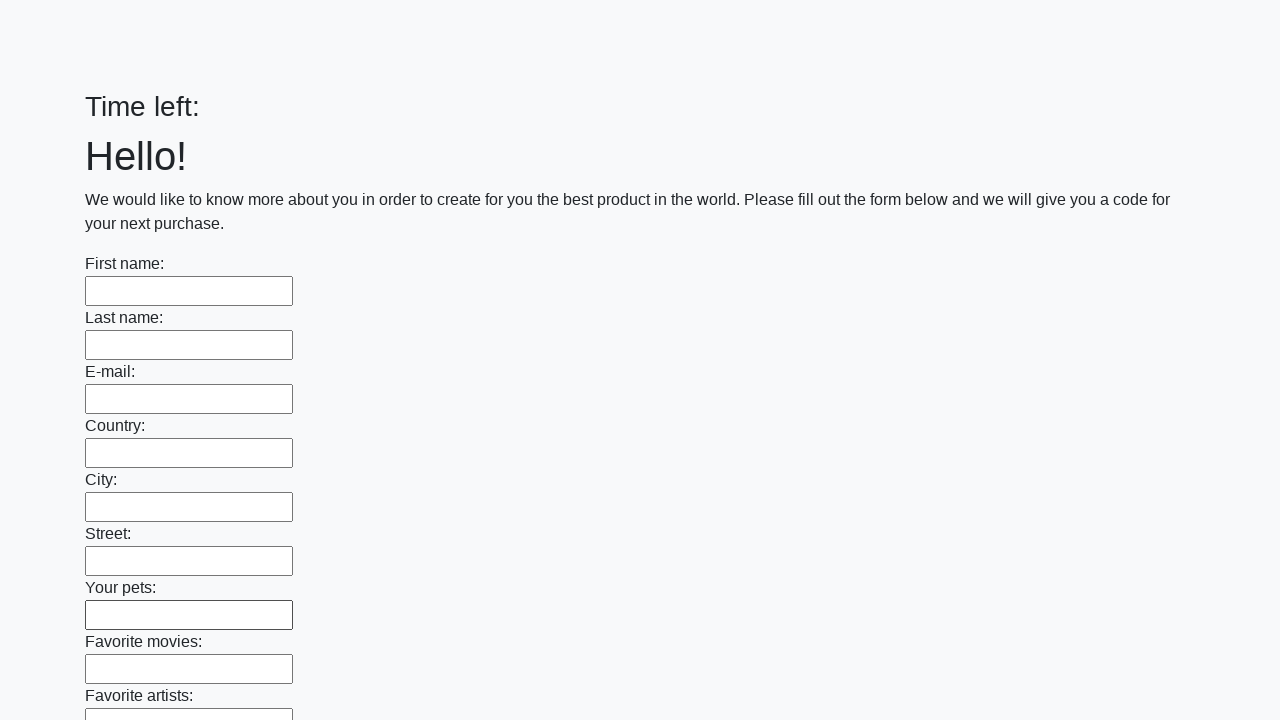

Waited for form submission to process
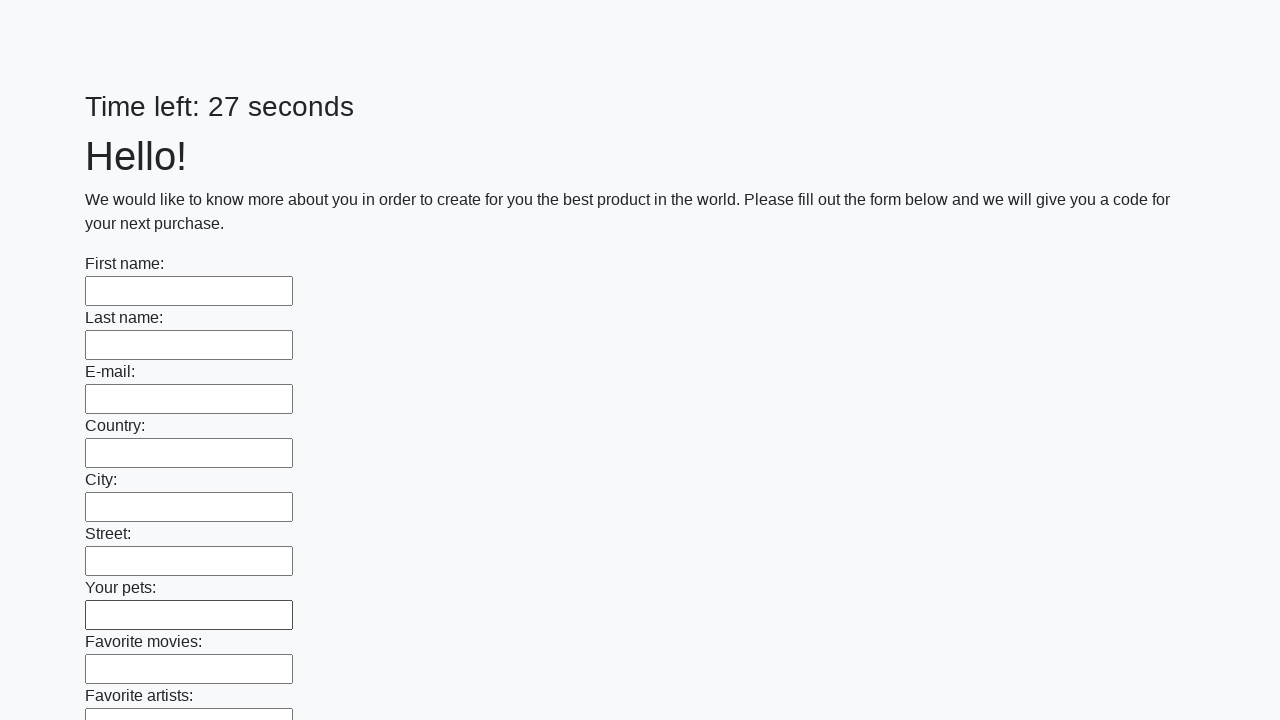

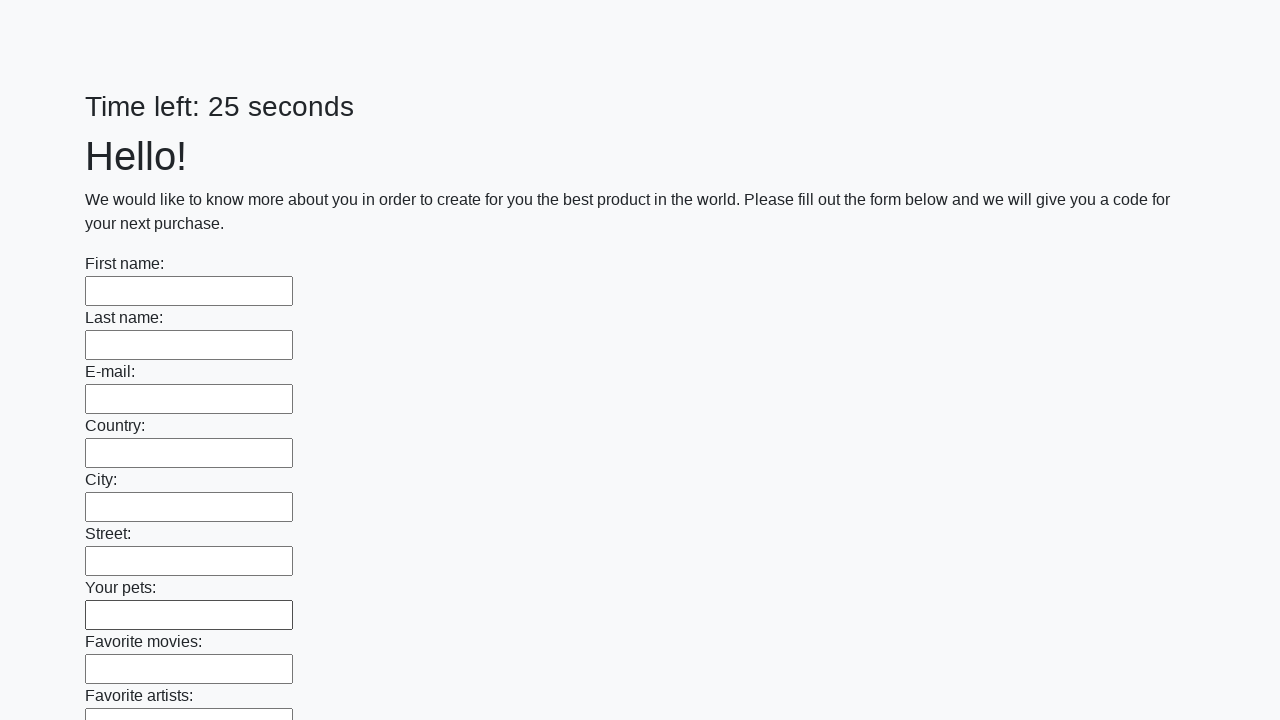